Tests filling out a large form by entering the same text into all input fields and submitting the form

Starting URL: http://suninjuly.github.io/huge_form.html

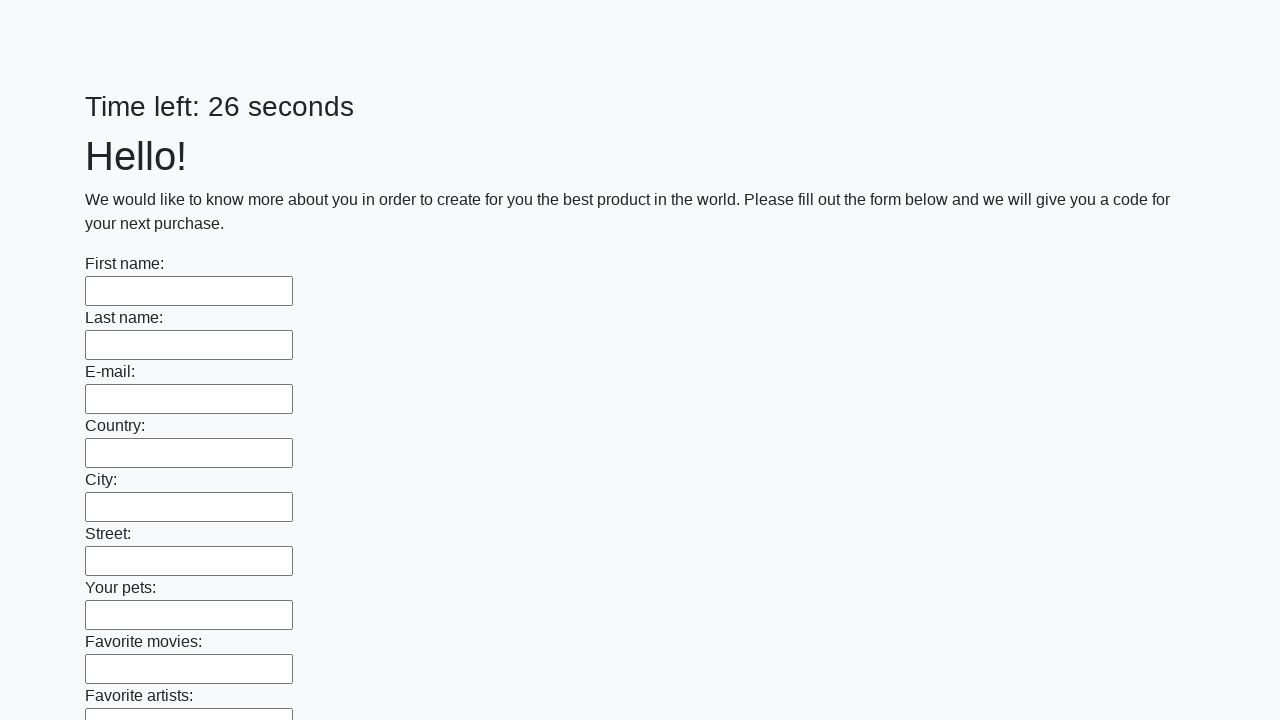

Navigated to huge form page
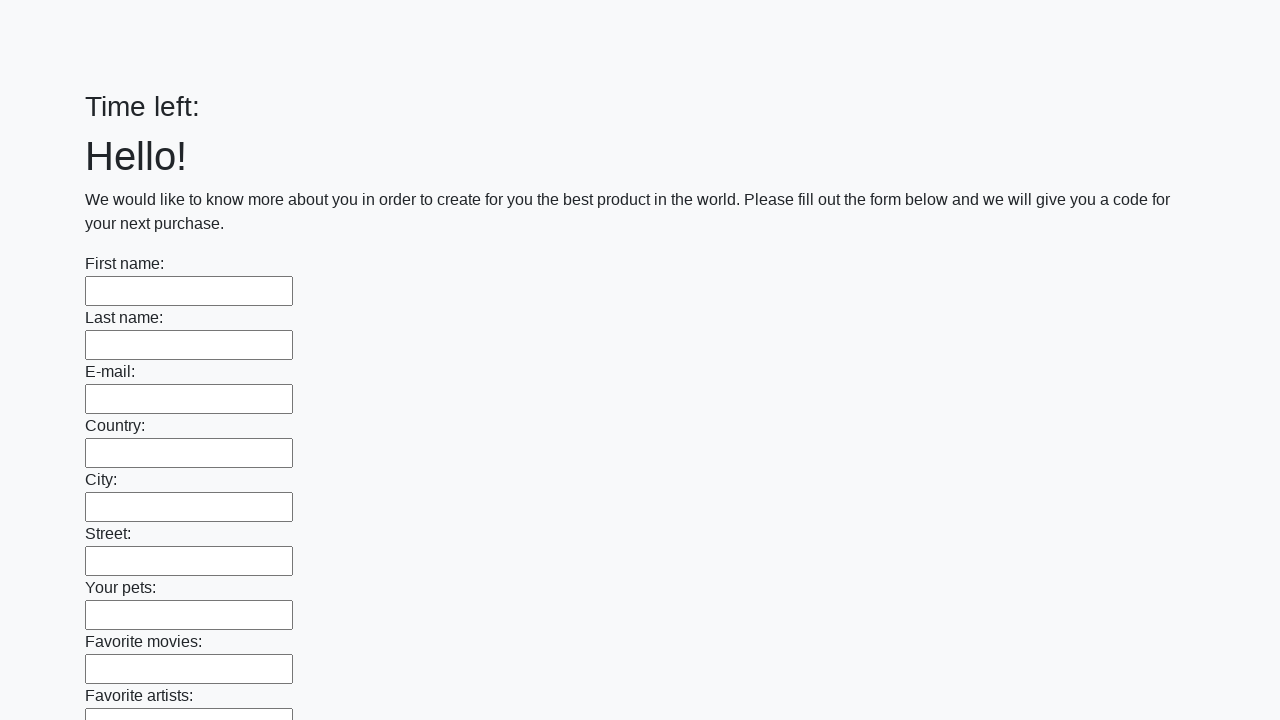

Filled input field with 'my answer' on input >> nth=0
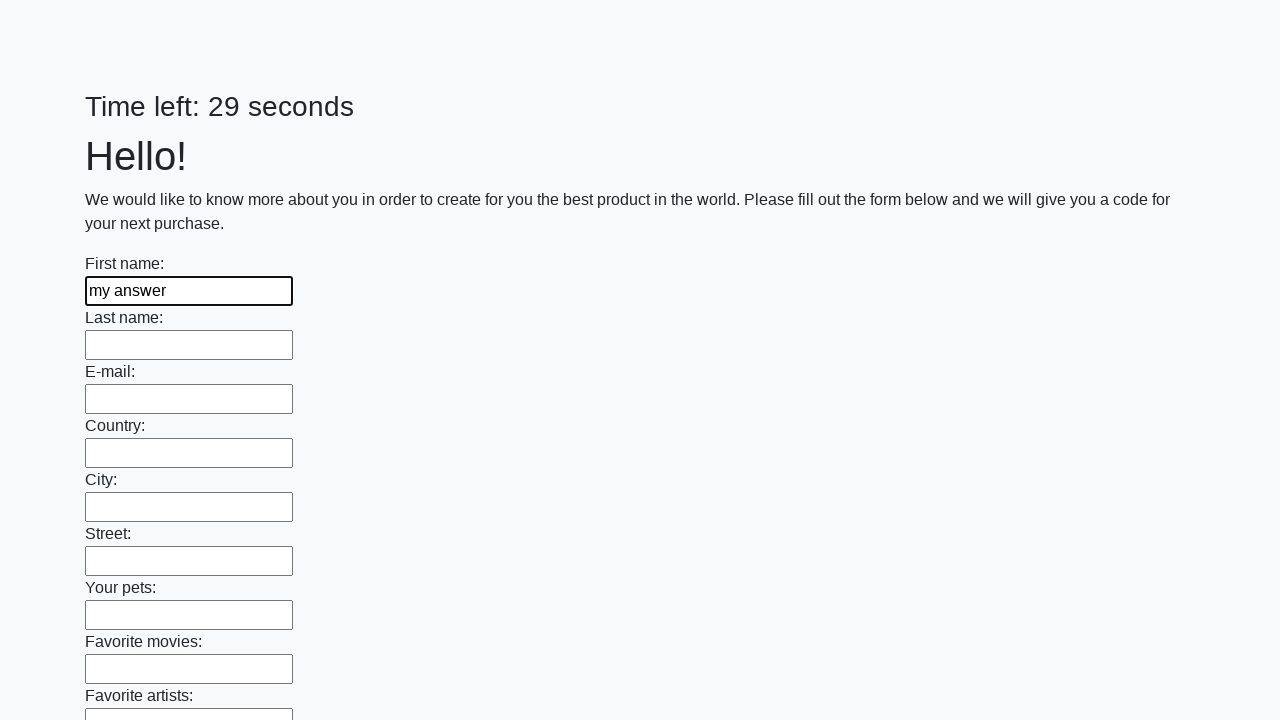

Filled input field with 'my answer' on input >> nth=1
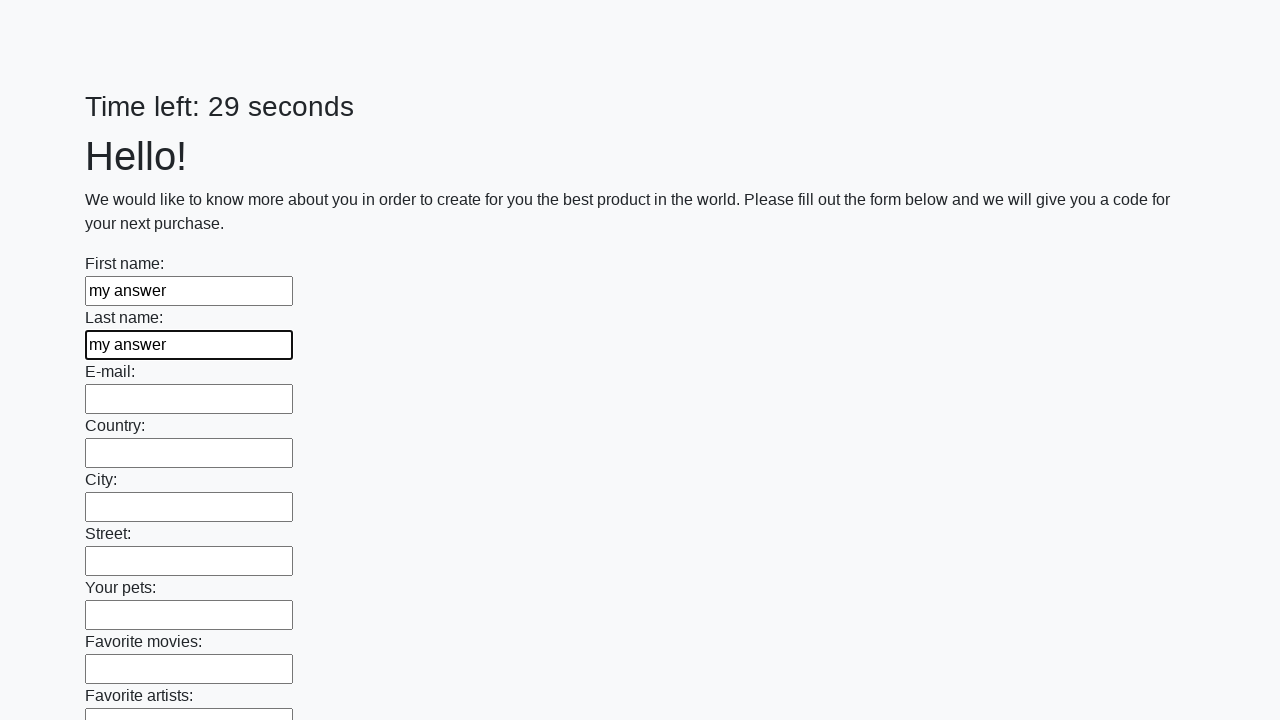

Filled input field with 'my answer' on input >> nth=2
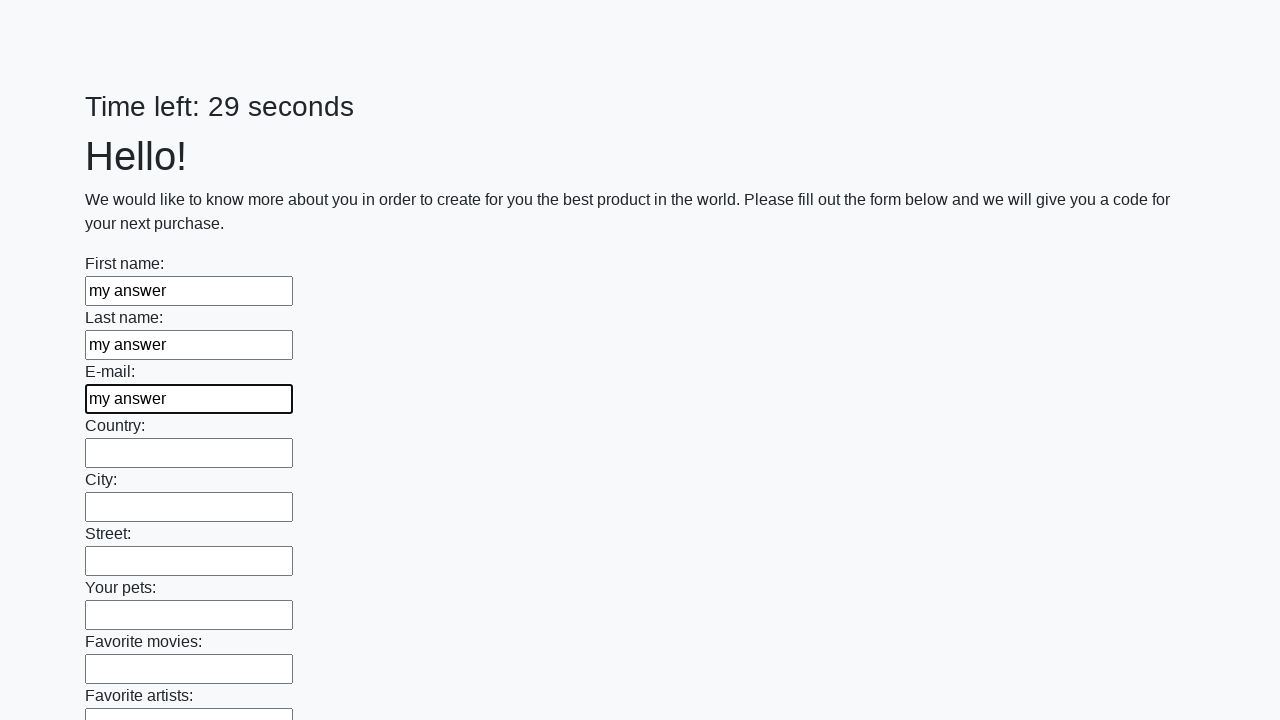

Filled input field with 'my answer' on input >> nth=3
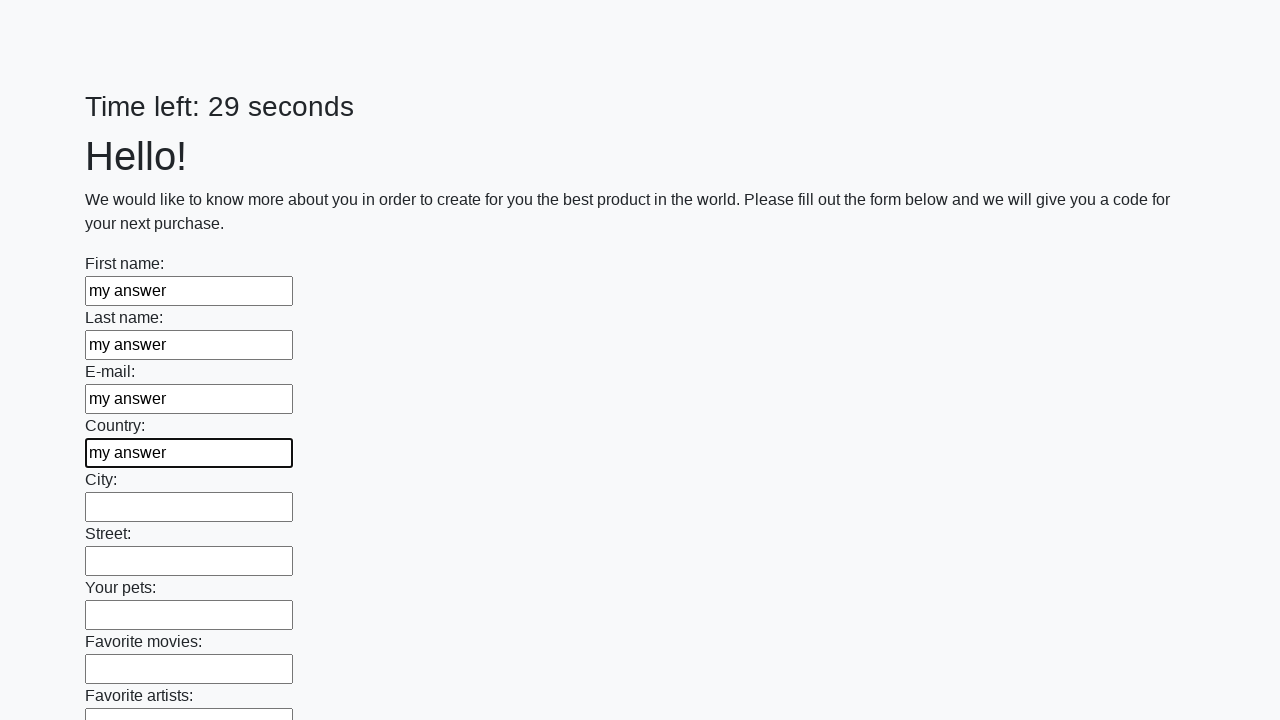

Filled input field with 'my answer' on input >> nth=4
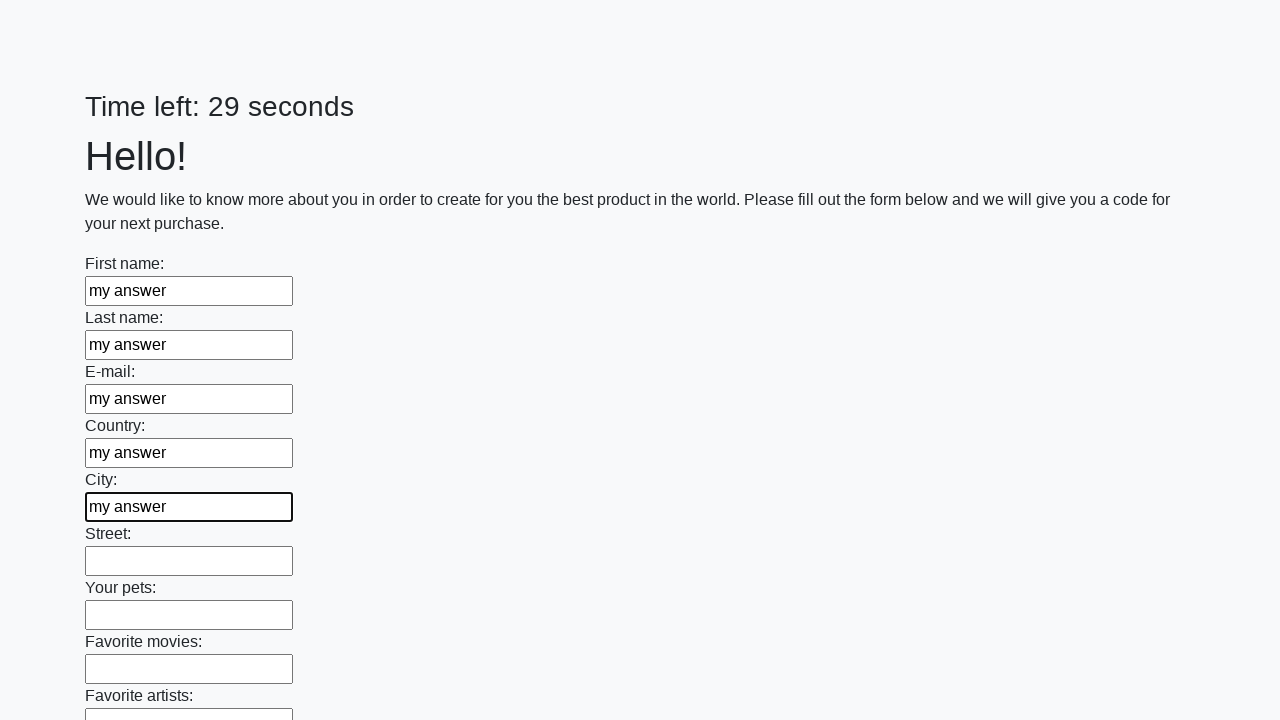

Filled input field with 'my answer' on input >> nth=5
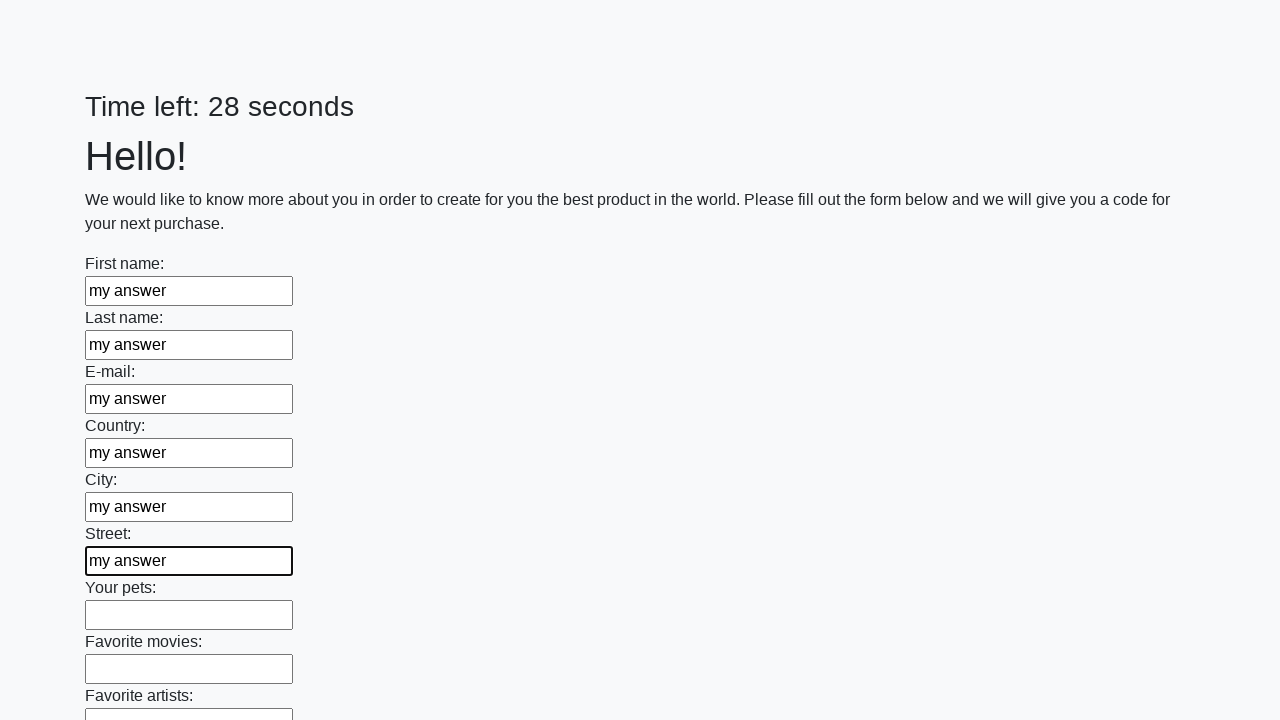

Filled input field with 'my answer' on input >> nth=6
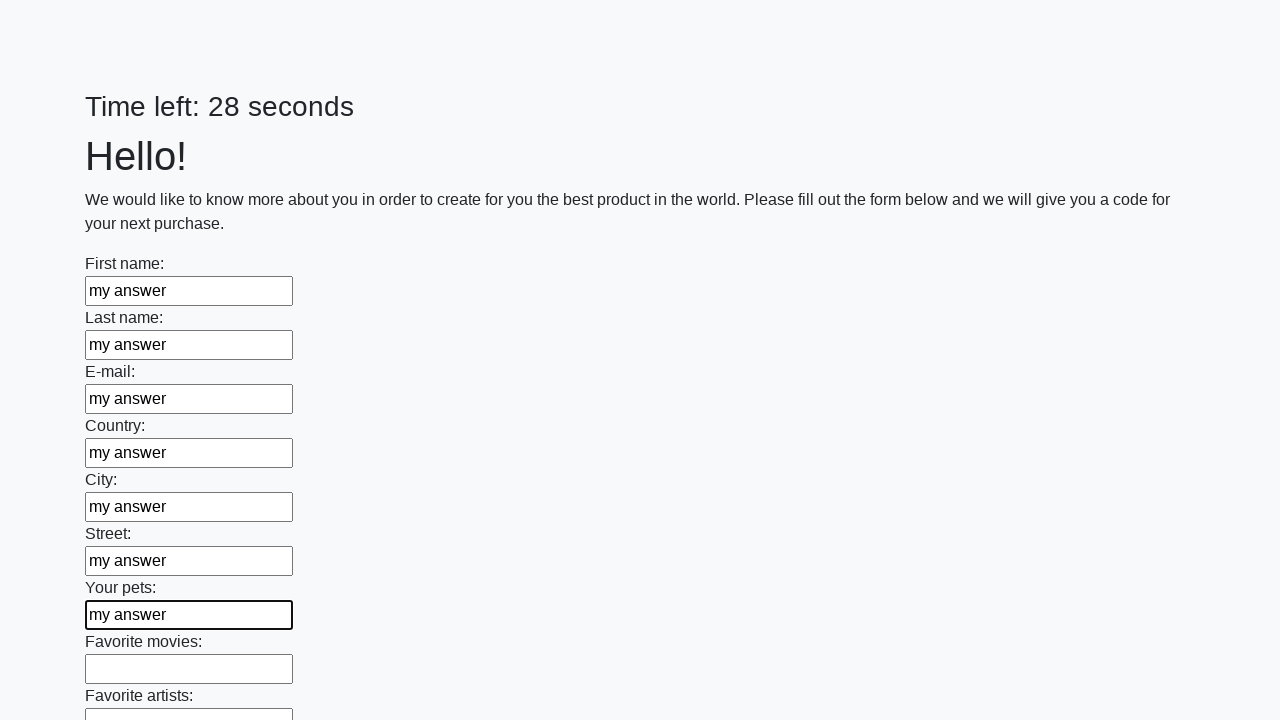

Filled input field with 'my answer' on input >> nth=7
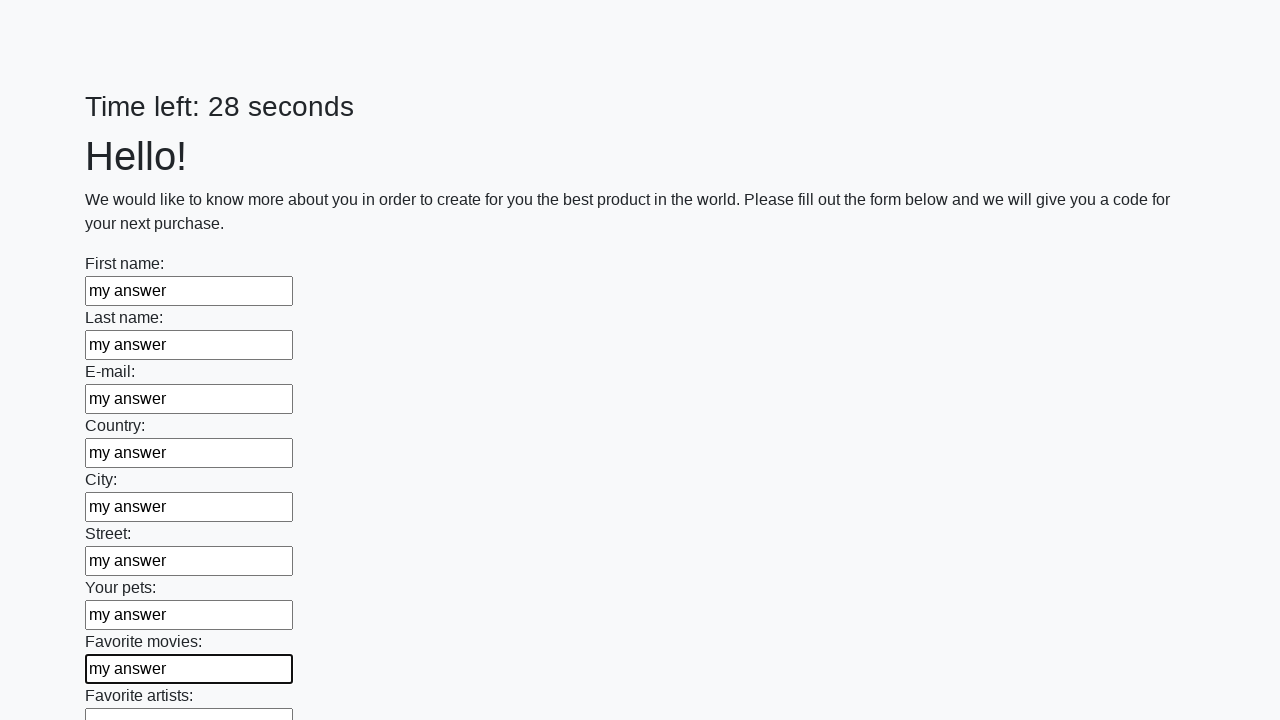

Filled input field with 'my answer' on input >> nth=8
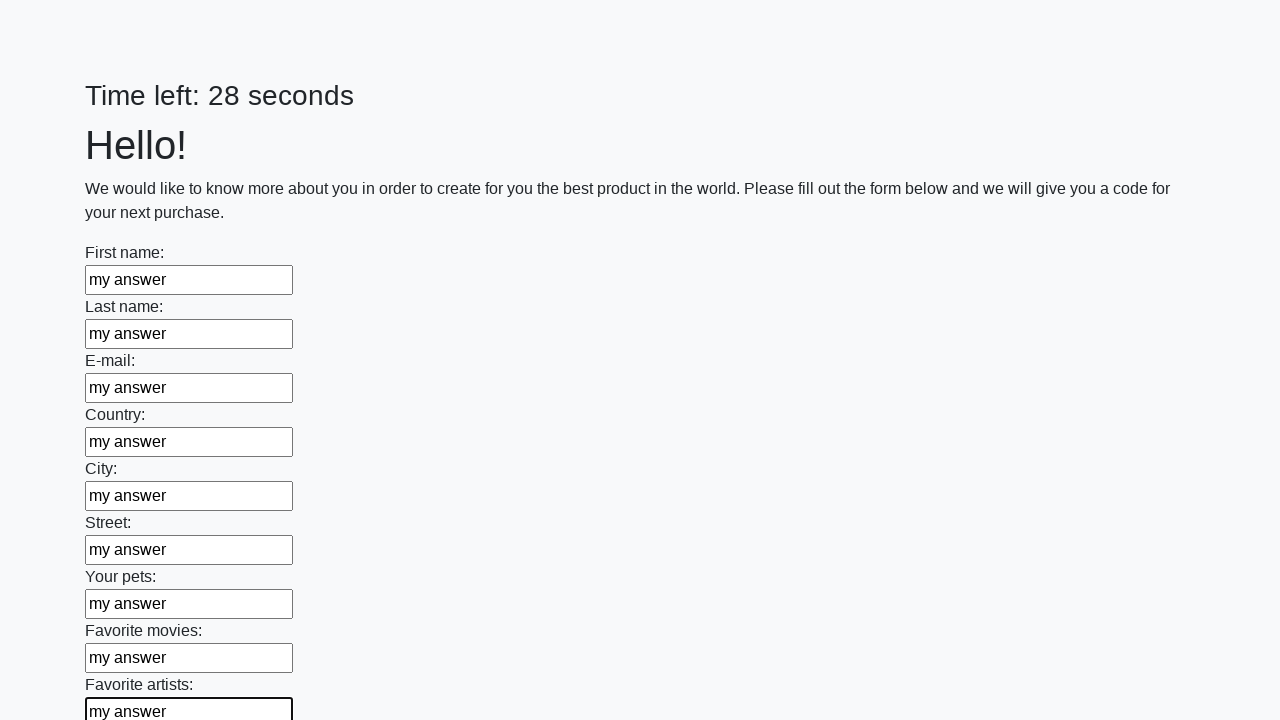

Filled input field with 'my answer' on input >> nth=9
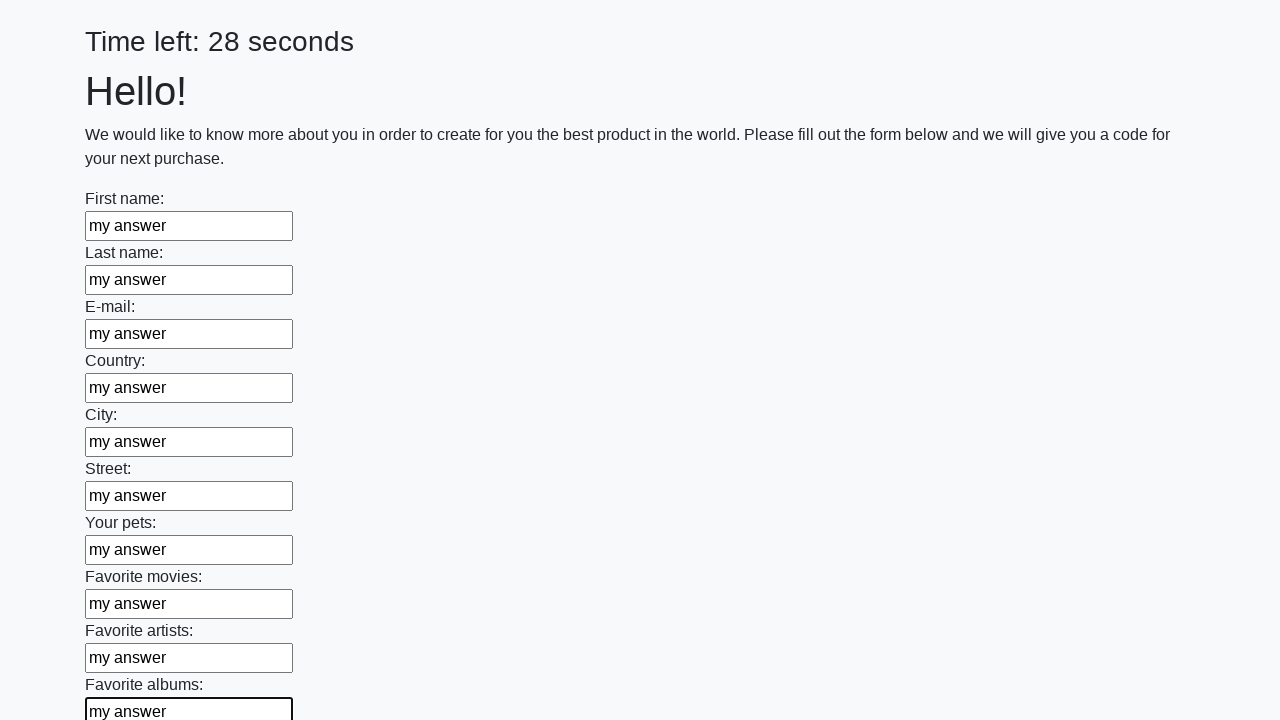

Filled input field with 'my answer' on input >> nth=10
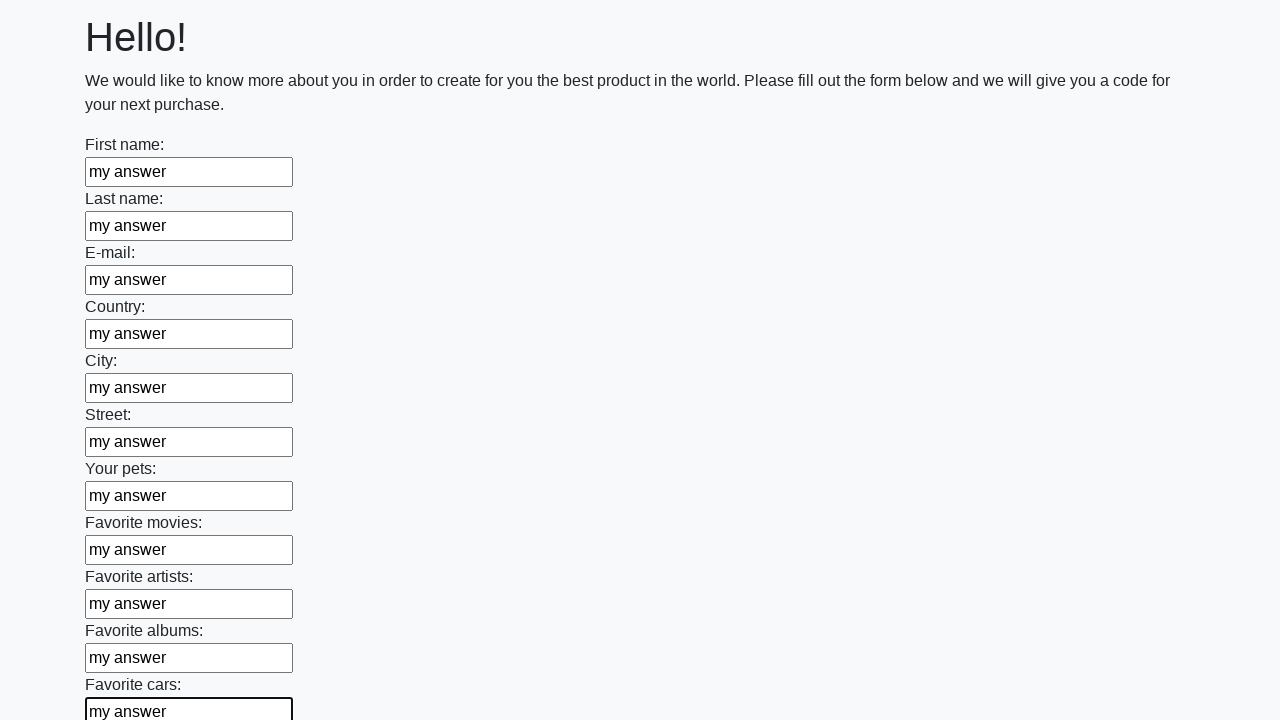

Filled input field with 'my answer' on input >> nth=11
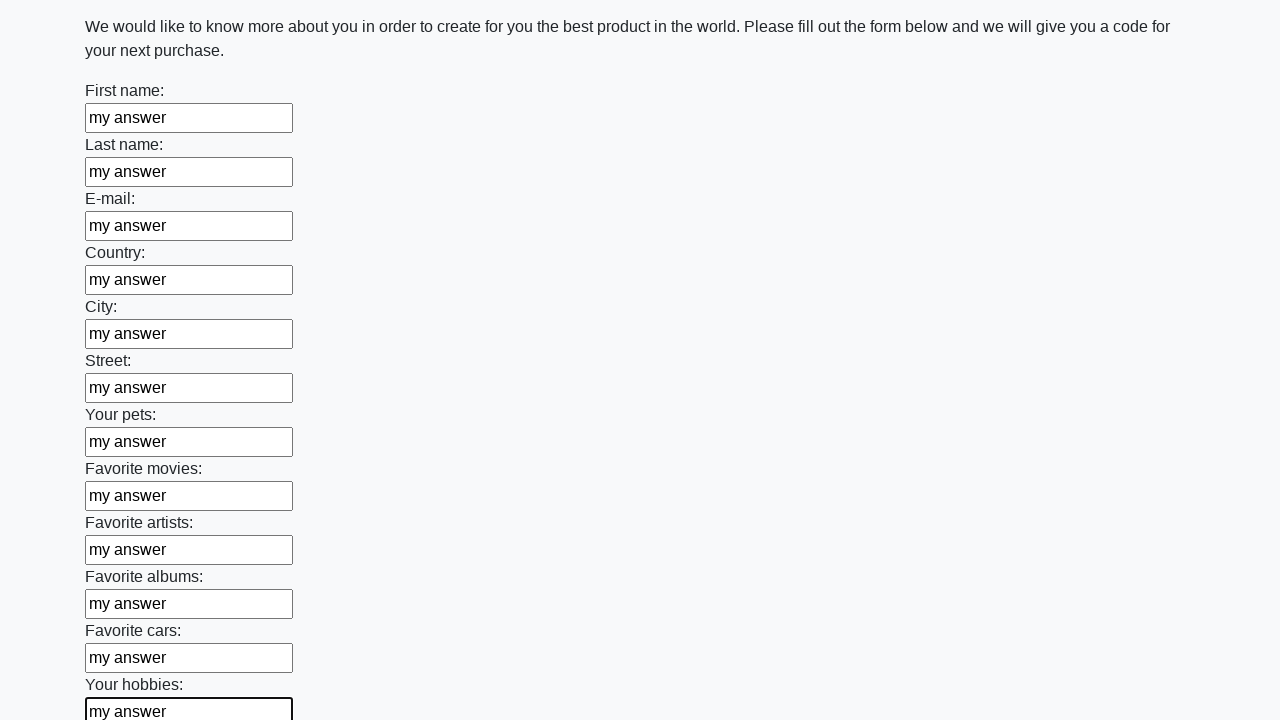

Filled input field with 'my answer' on input >> nth=12
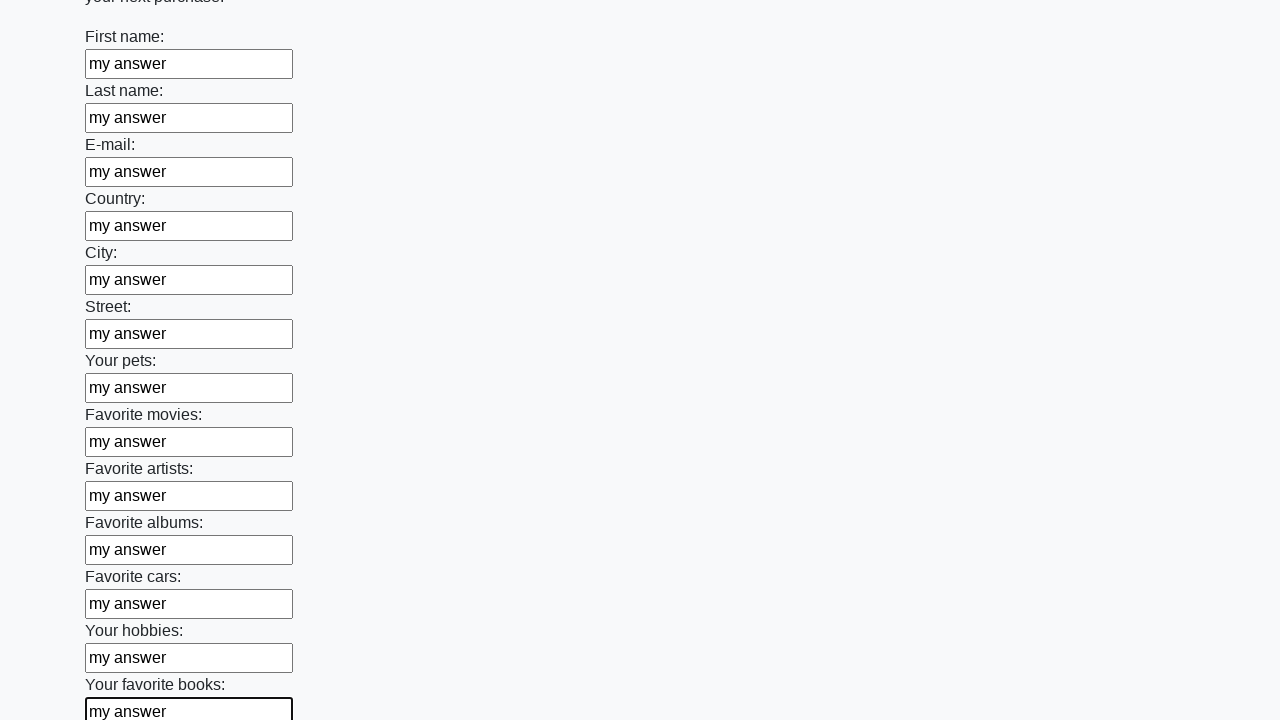

Filled input field with 'my answer' on input >> nth=13
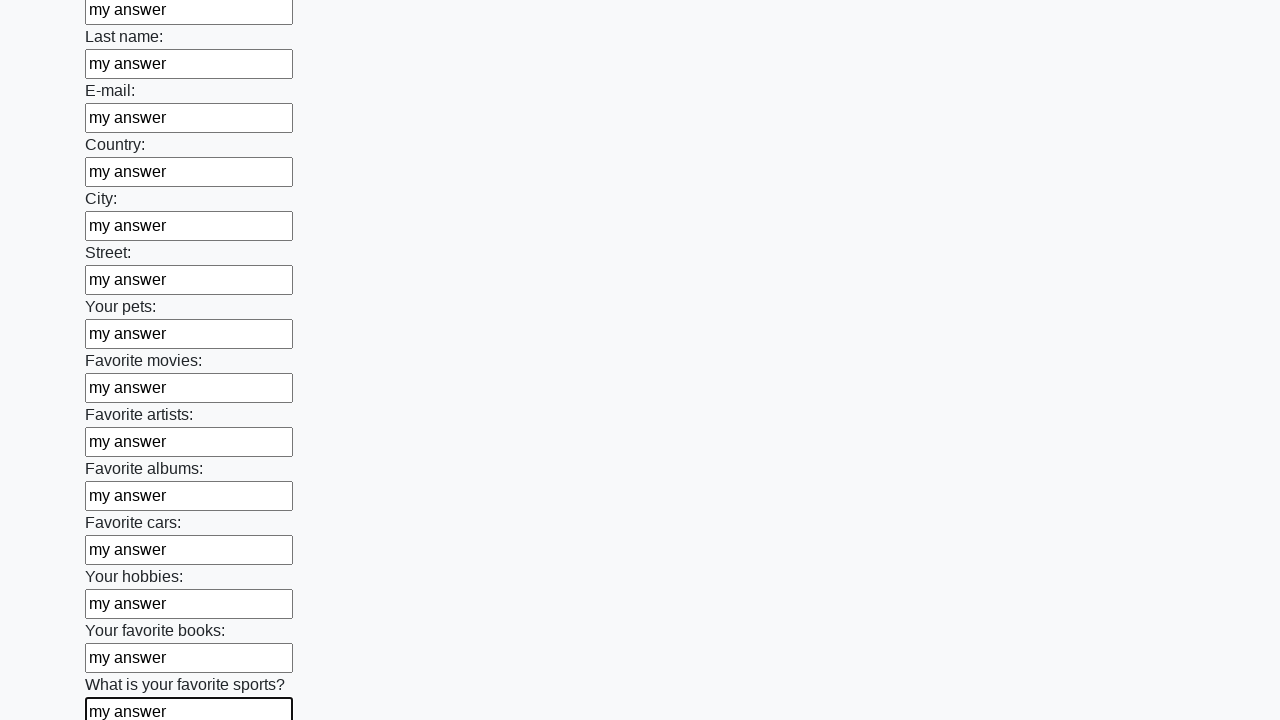

Filled input field with 'my answer' on input >> nth=14
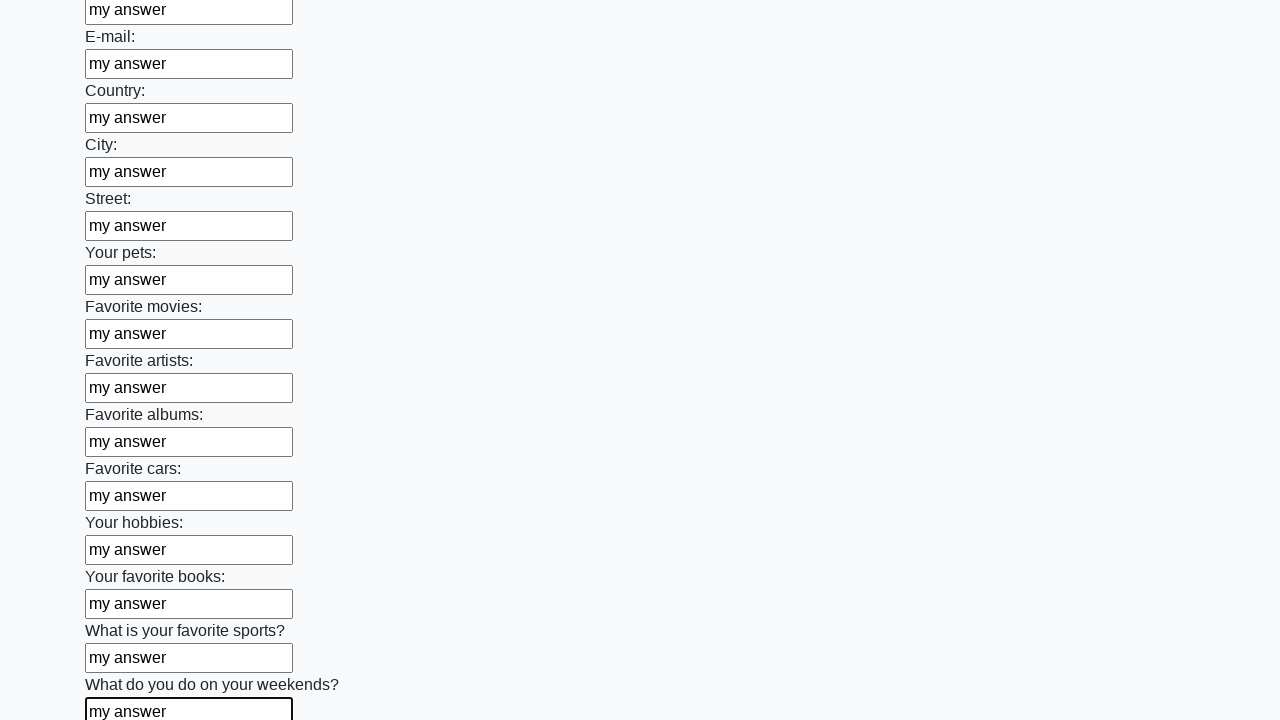

Filled input field with 'my answer' on input >> nth=15
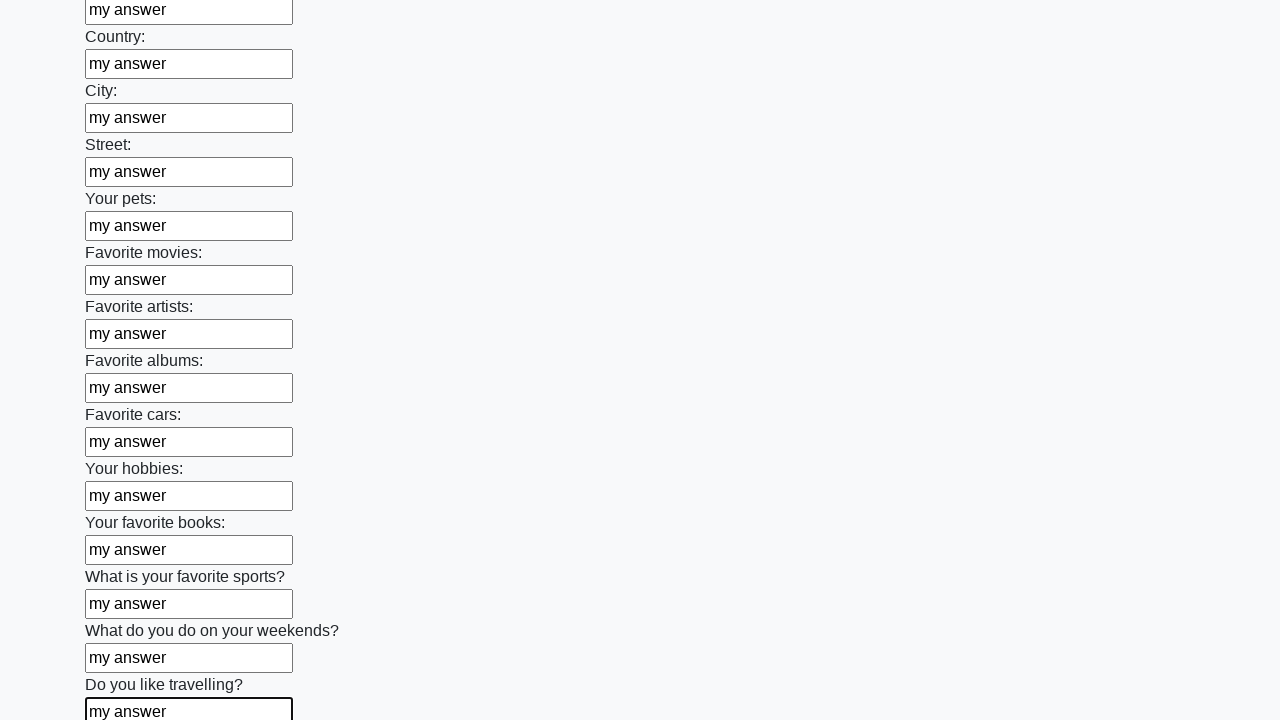

Filled input field with 'my answer' on input >> nth=16
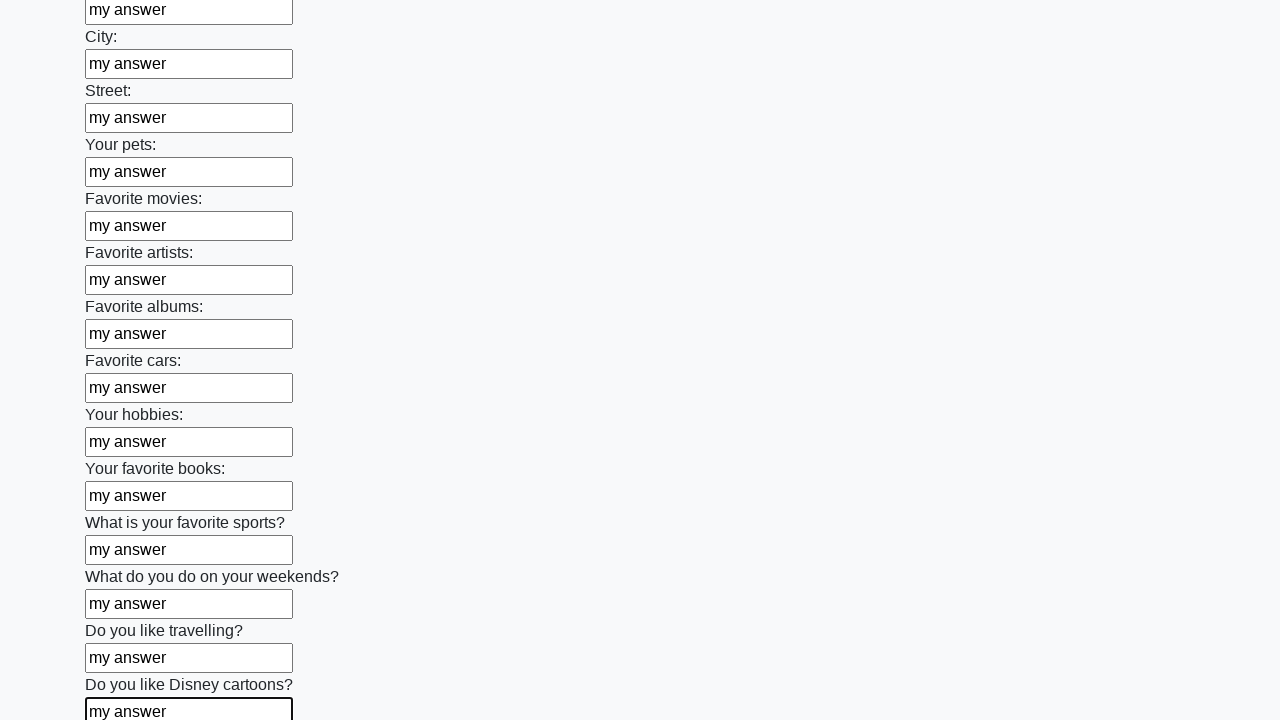

Filled input field with 'my answer' on input >> nth=17
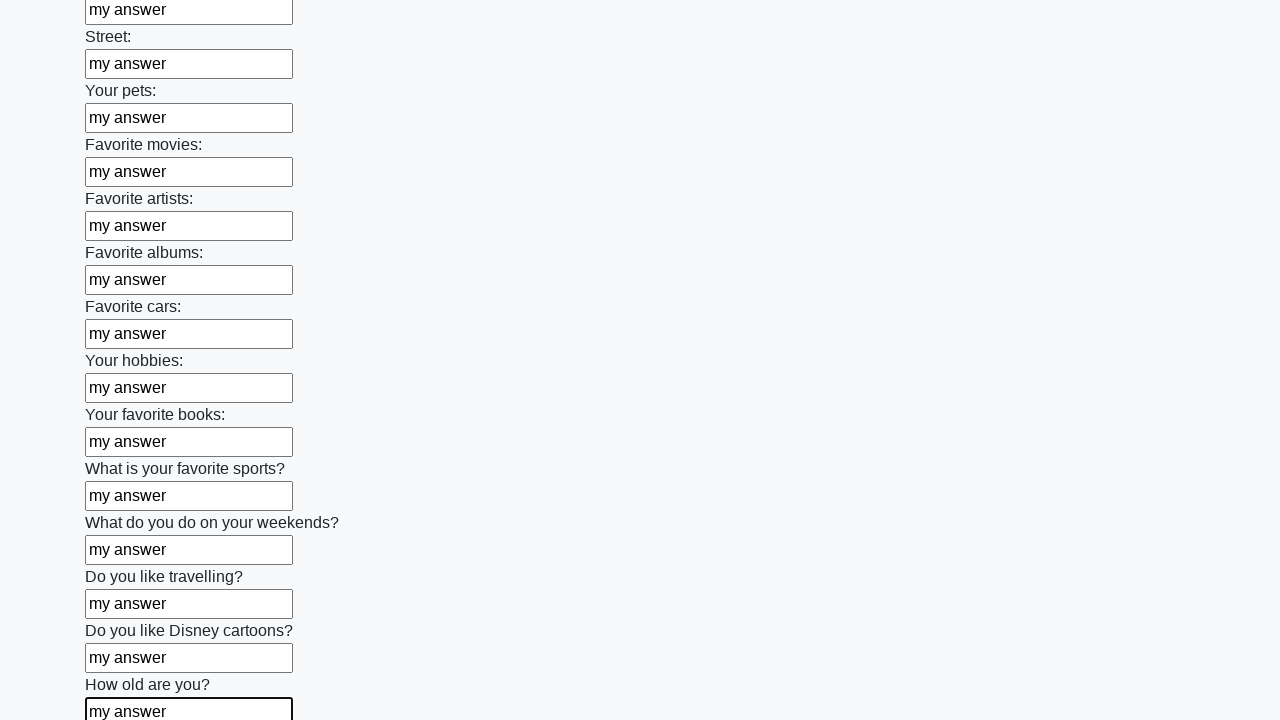

Filled input field with 'my answer' on input >> nth=18
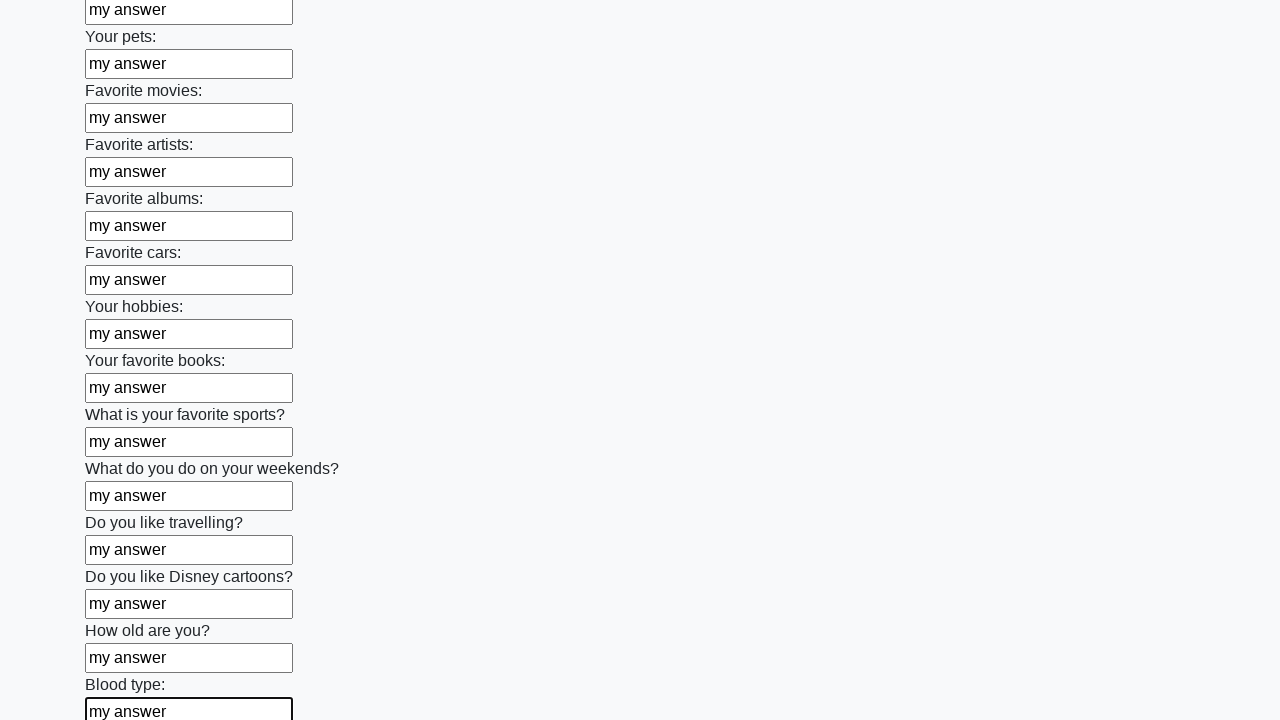

Filled input field with 'my answer' on input >> nth=19
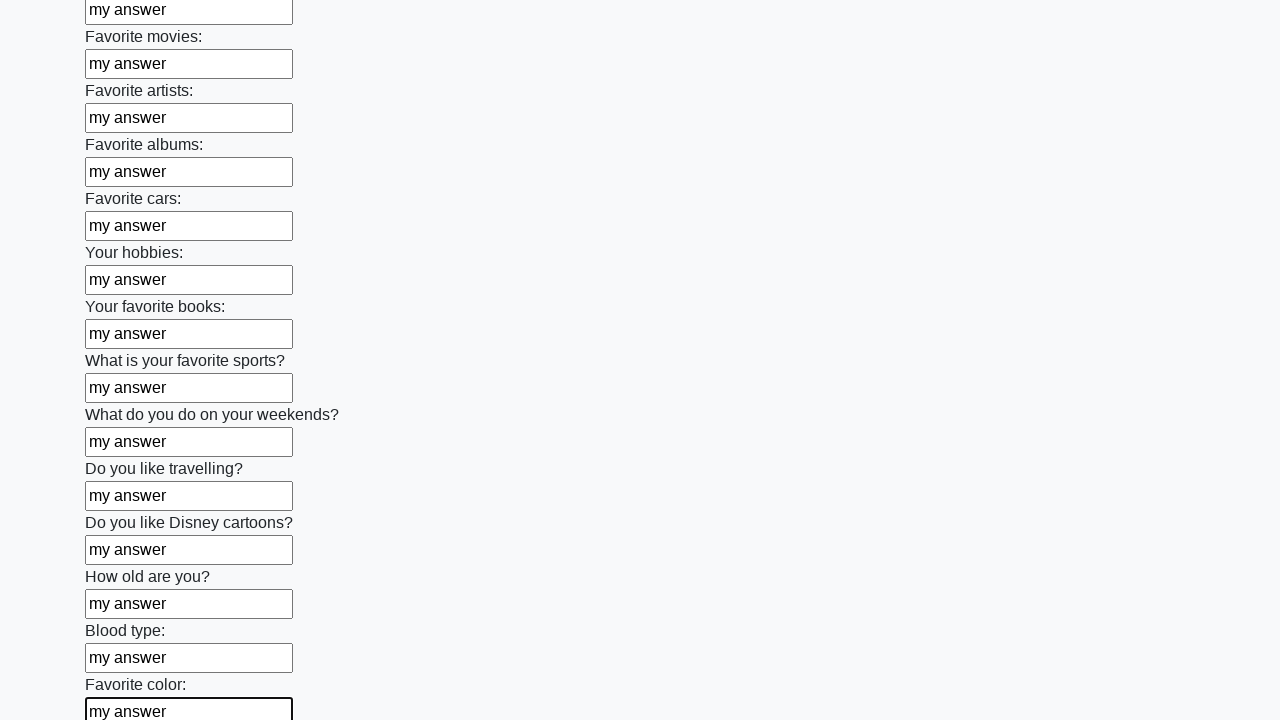

Filled input field with 'my answer' on input >> nth=20
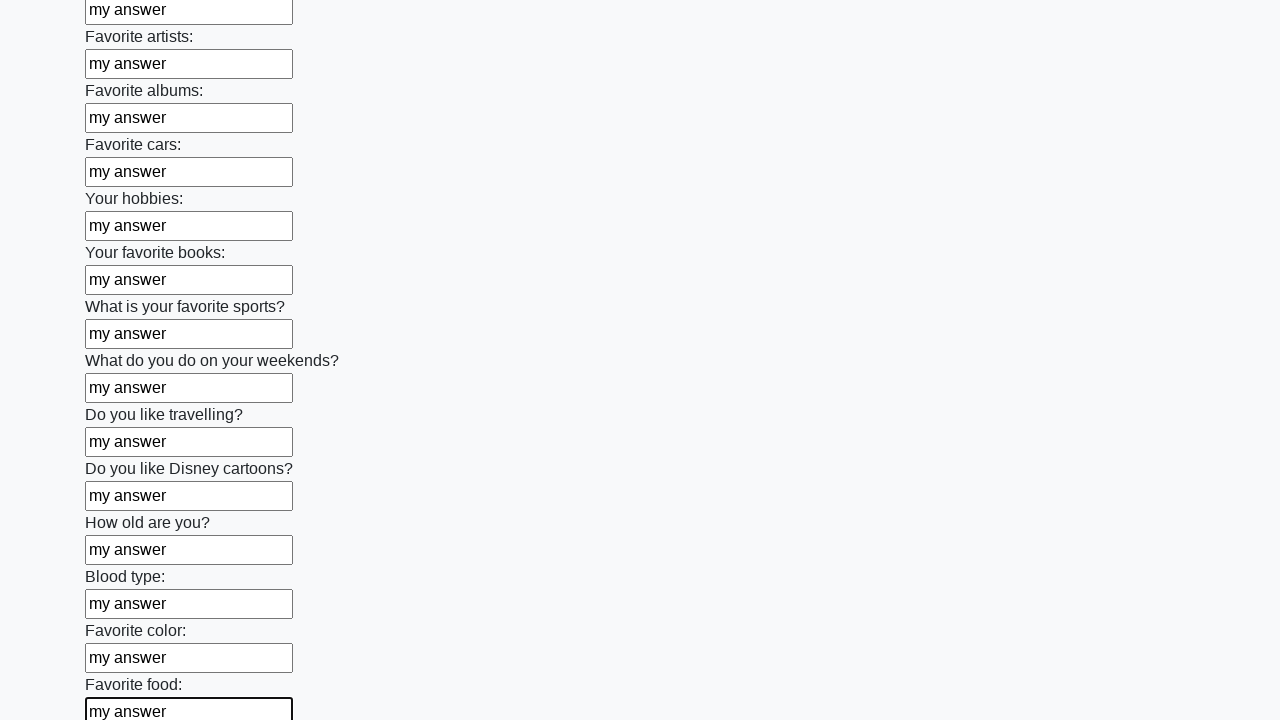

Filled input field with 'my answer' on input >> nth=21
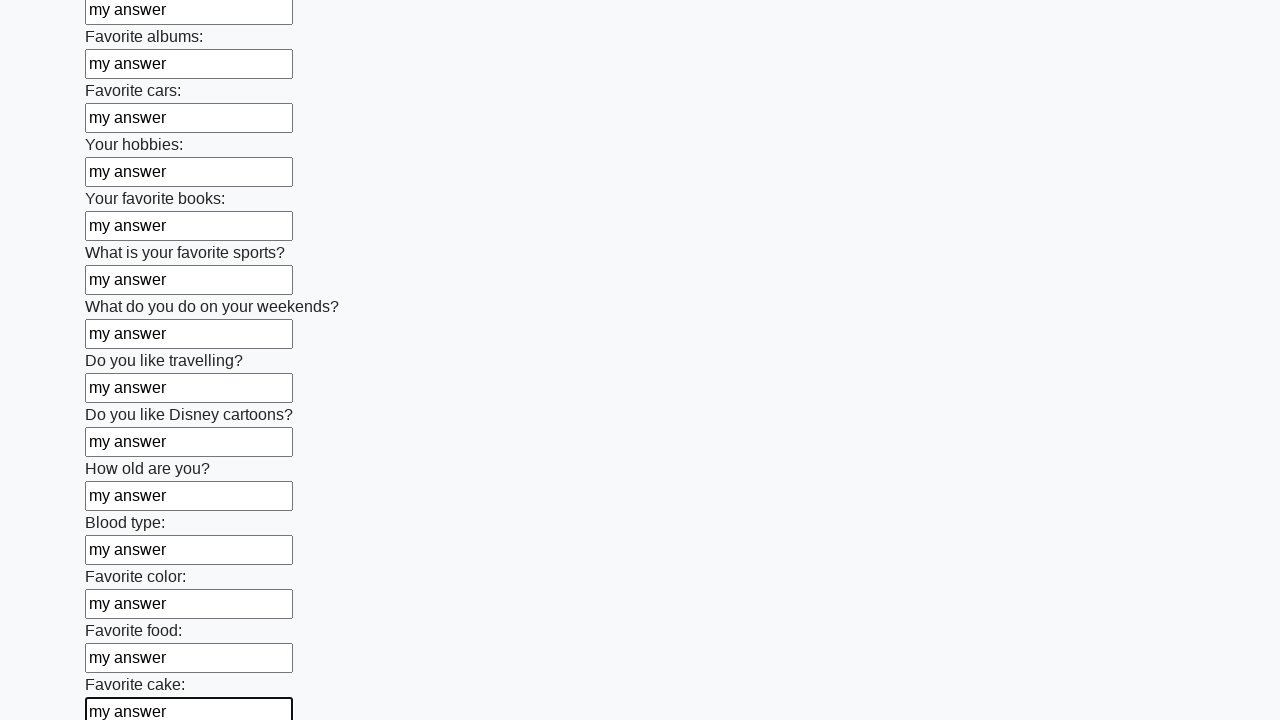

Filled input field with 'my answer' on input >> nth=22
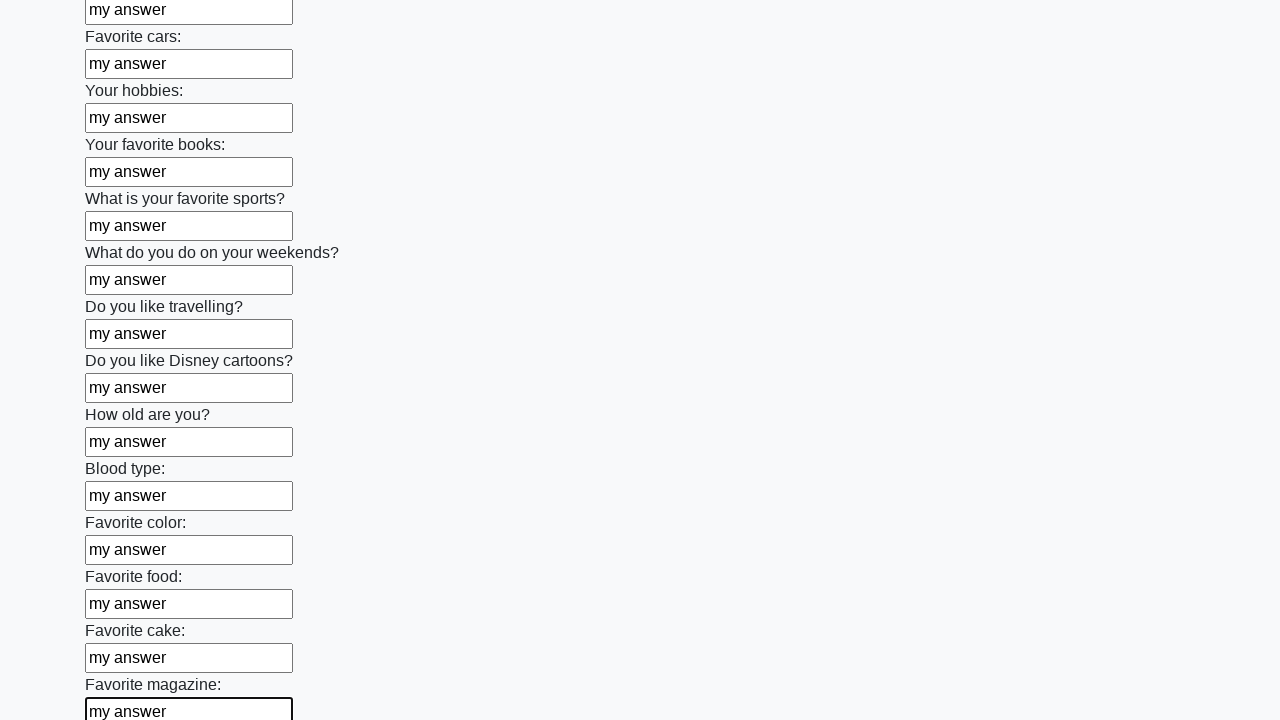

Filled input field with 'my answer' on input >> nth=23
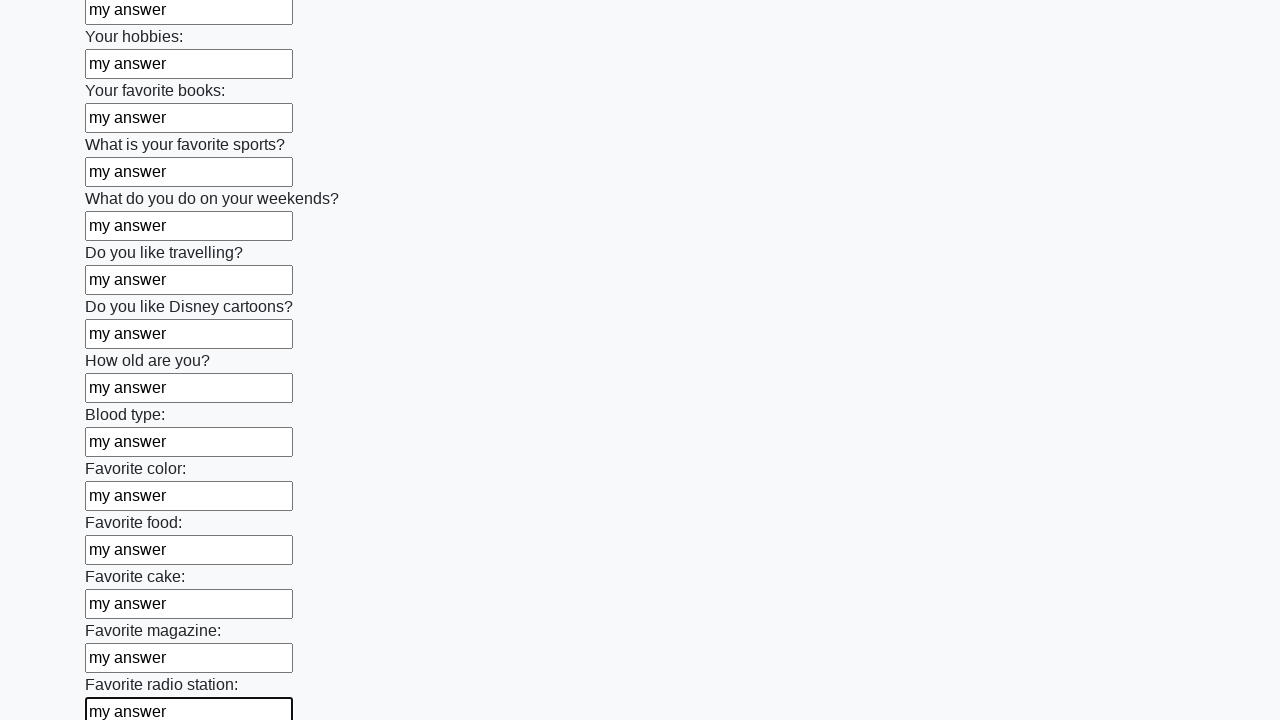

Filled input field with 'my answer' on input >> nth=24
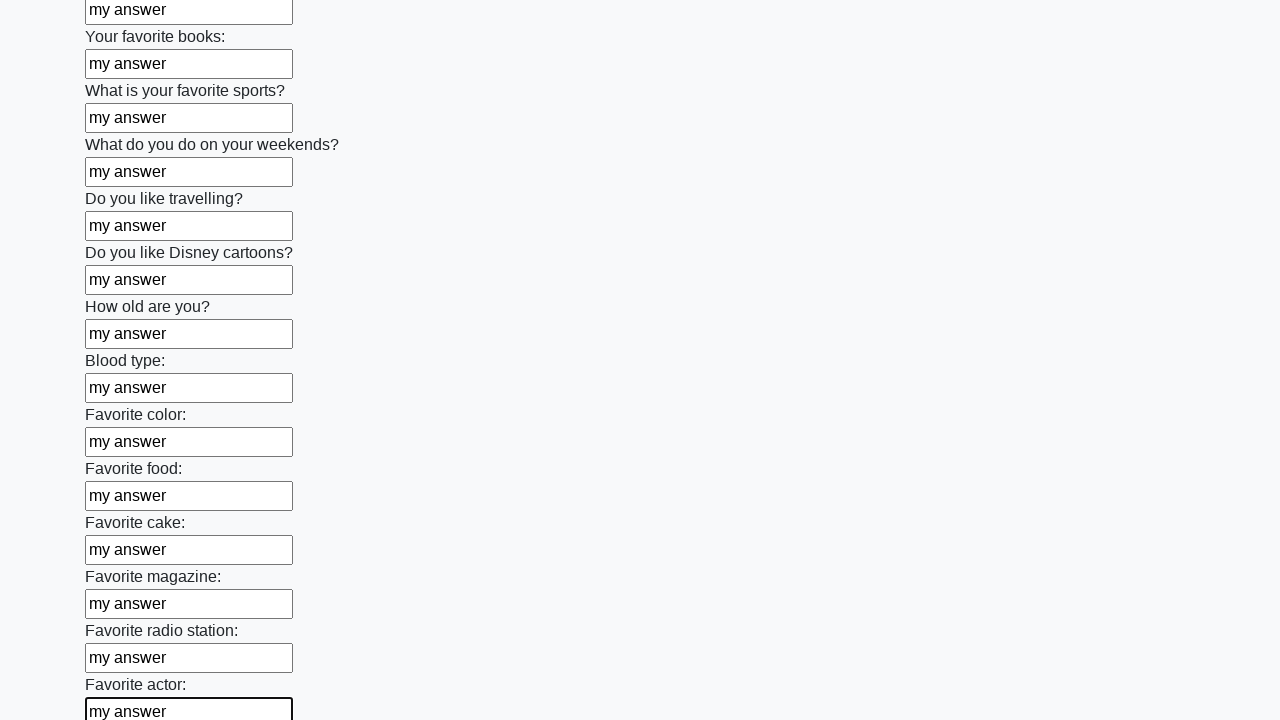

Filled input field with 'my answer' on input >> nth=25
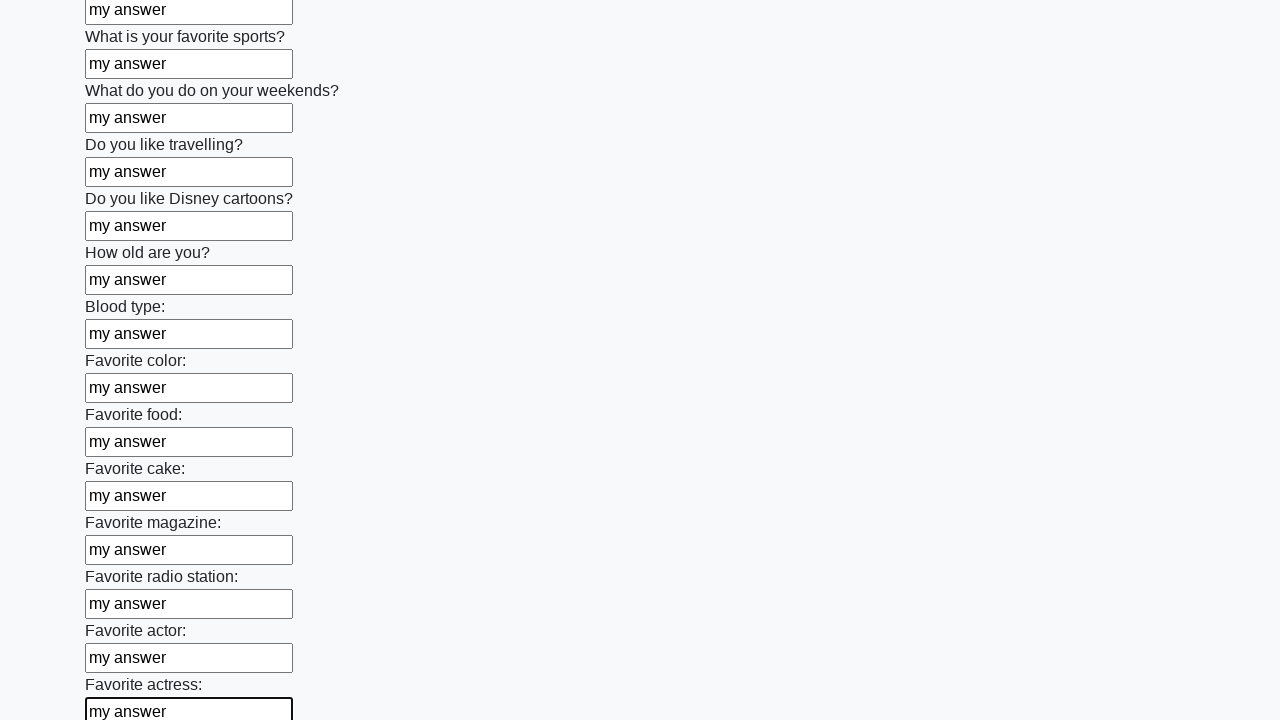

Filled input field with 'my answer' on input >> nth=26
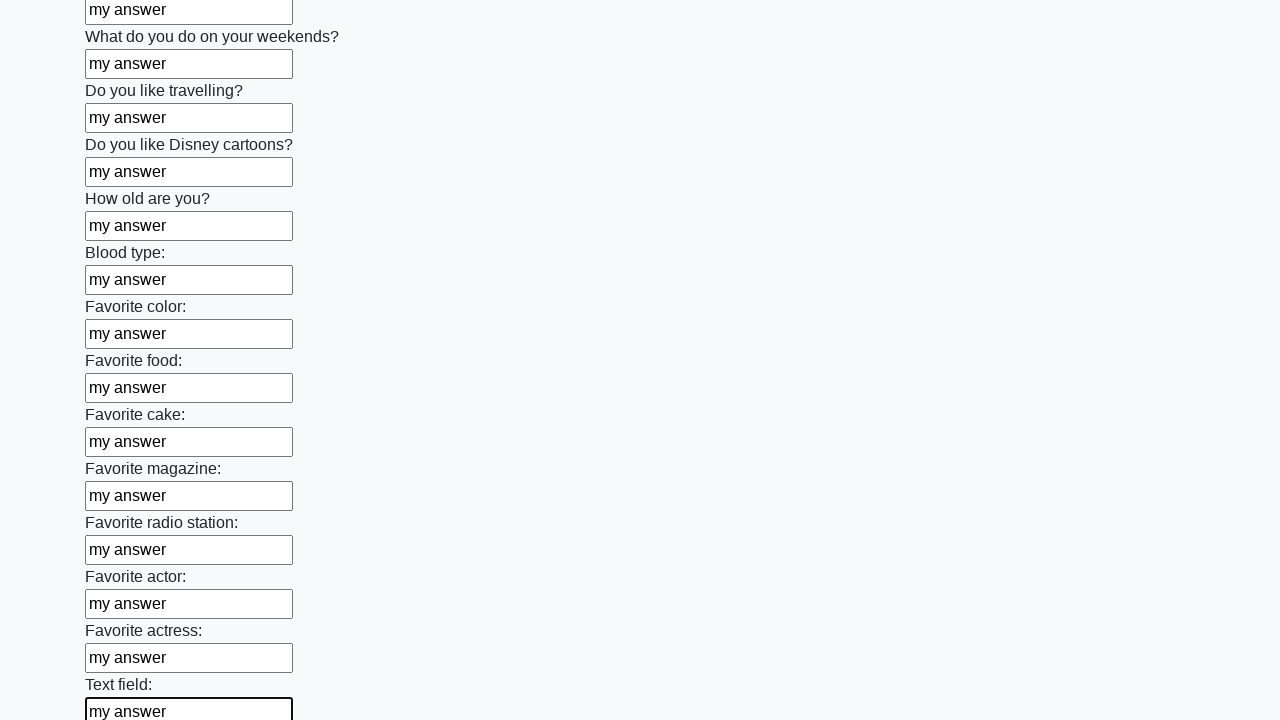

Filled input field with 'my answer' on input >> nth=27
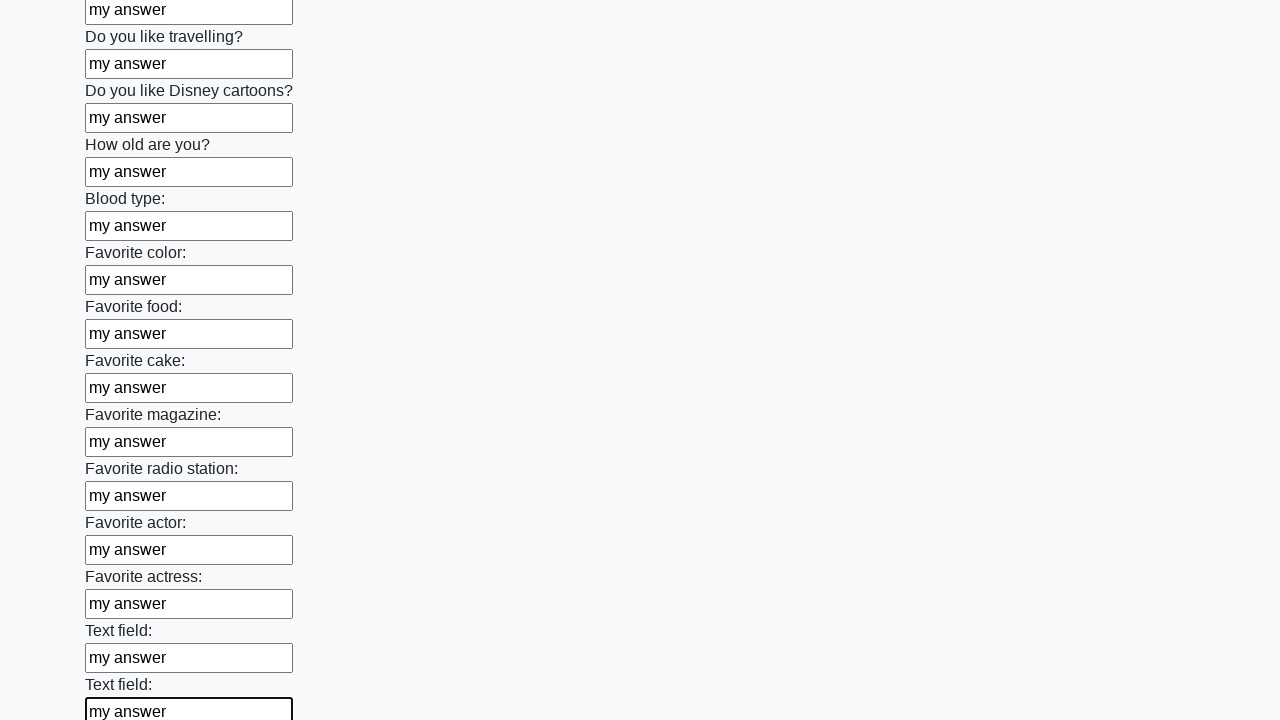

Filled input field with 'my answer' on input >> nth=28
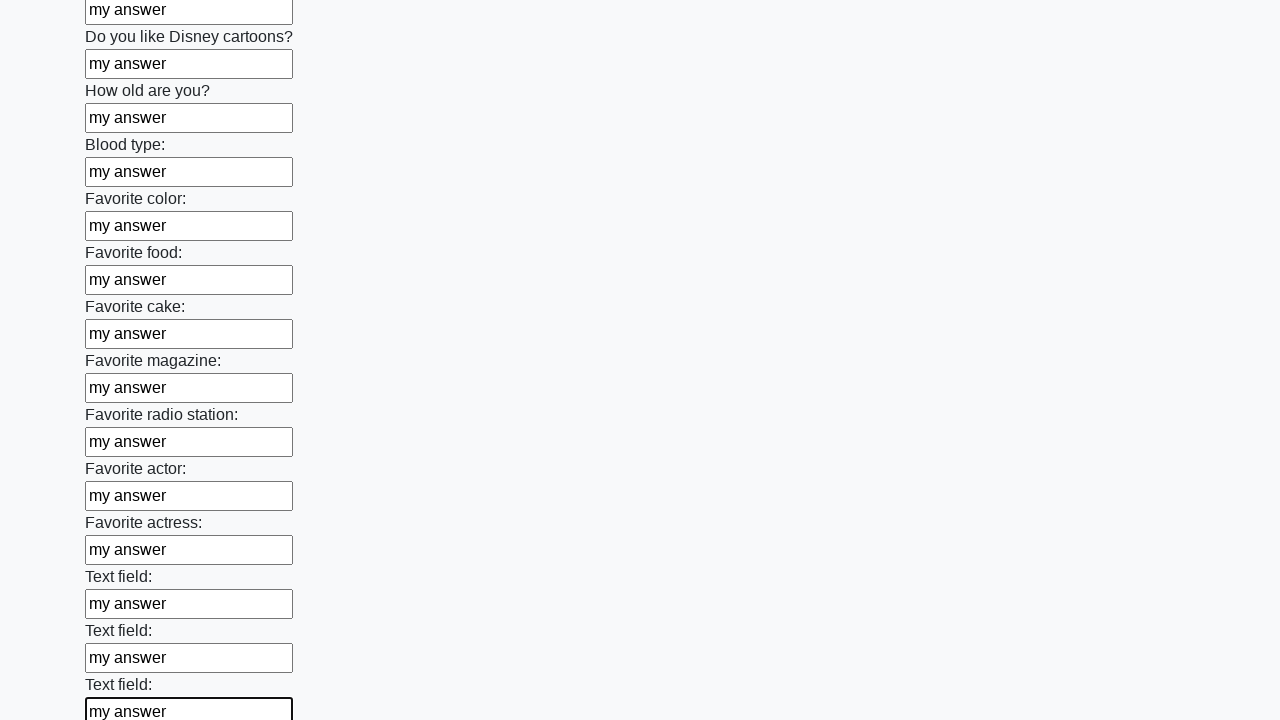

Filled input field with 'my answer' on input >> nth=29
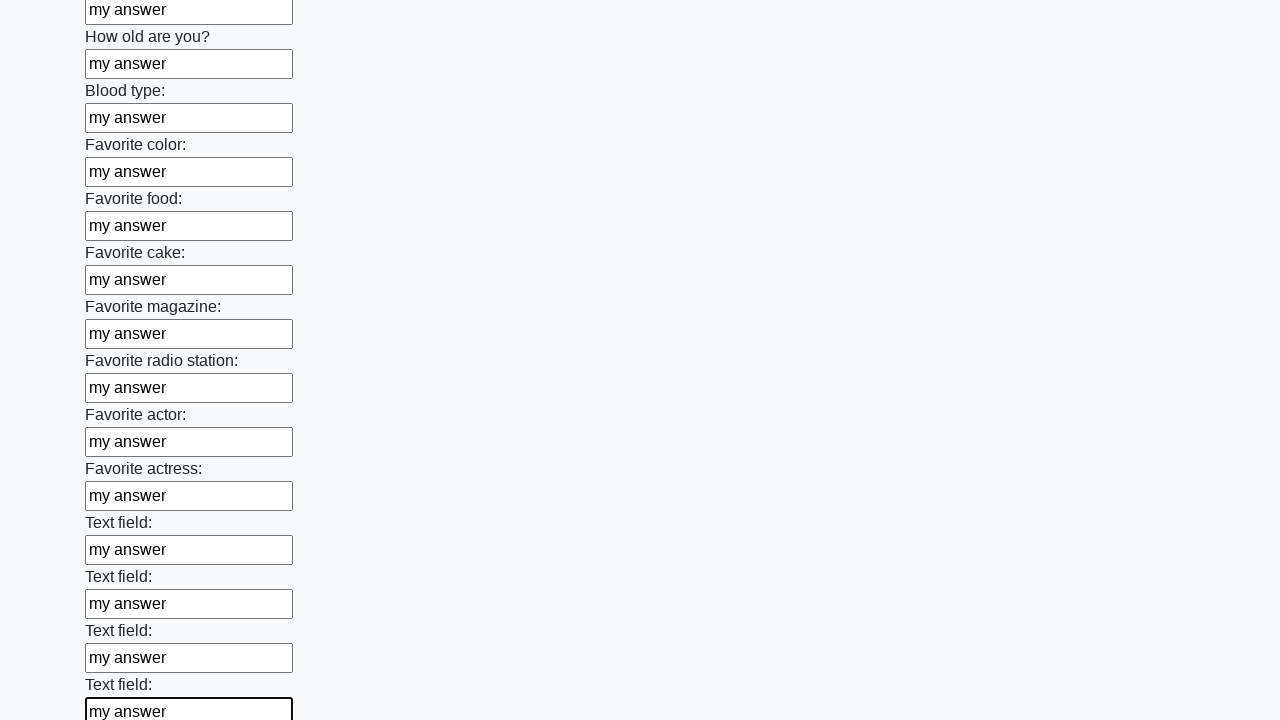

Filled input field with 'my answer' on input >> nth=30
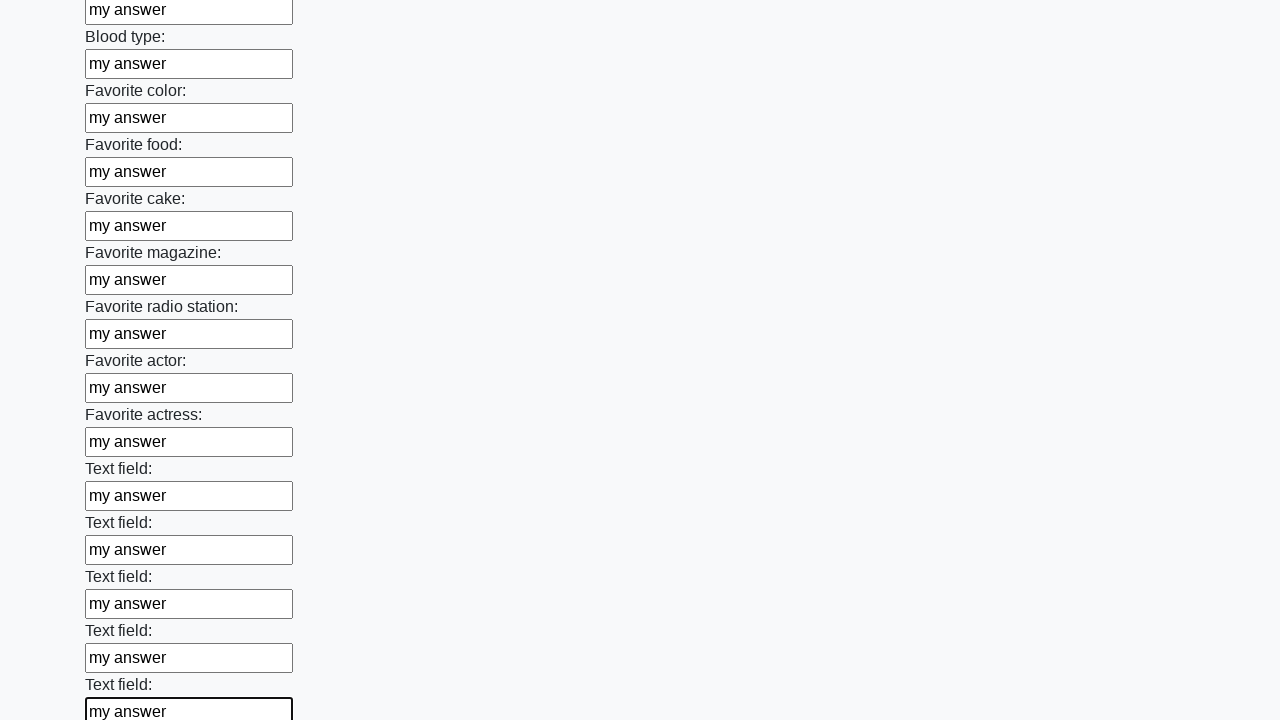

Filled input field with 'my answer' on input >> nth=31
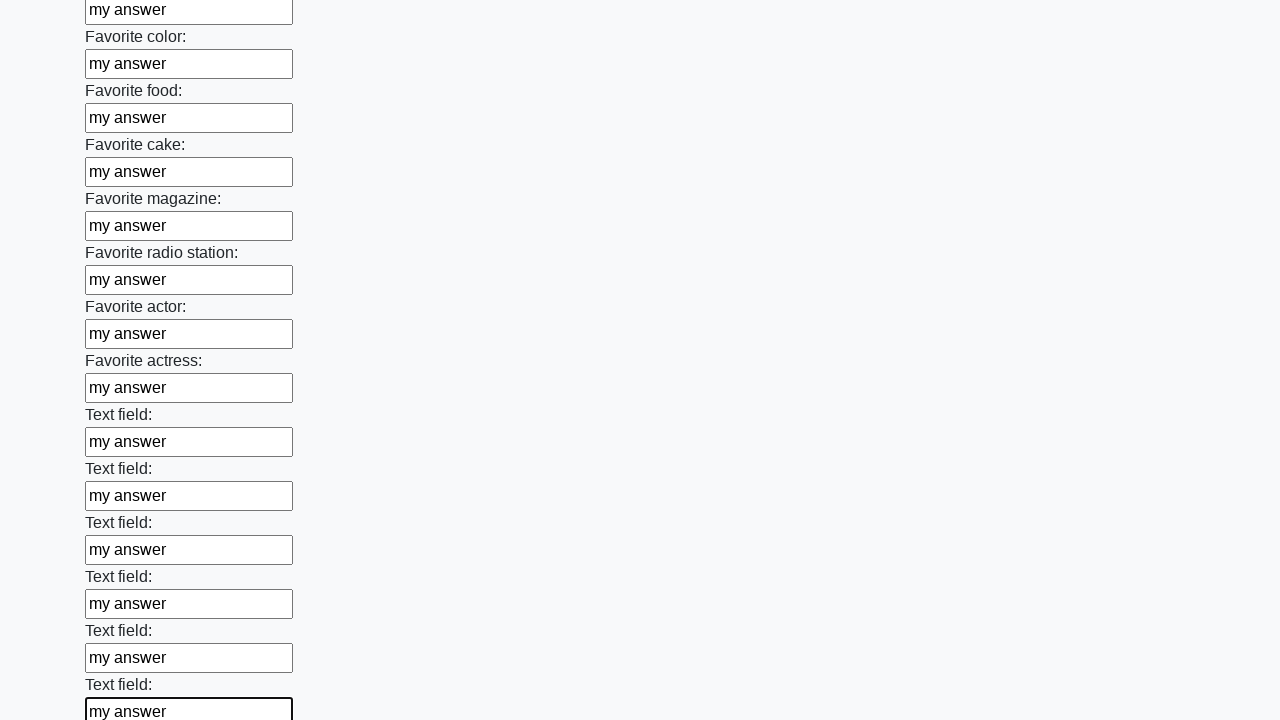

Filled input field with 'my answer' on input >> nth=32
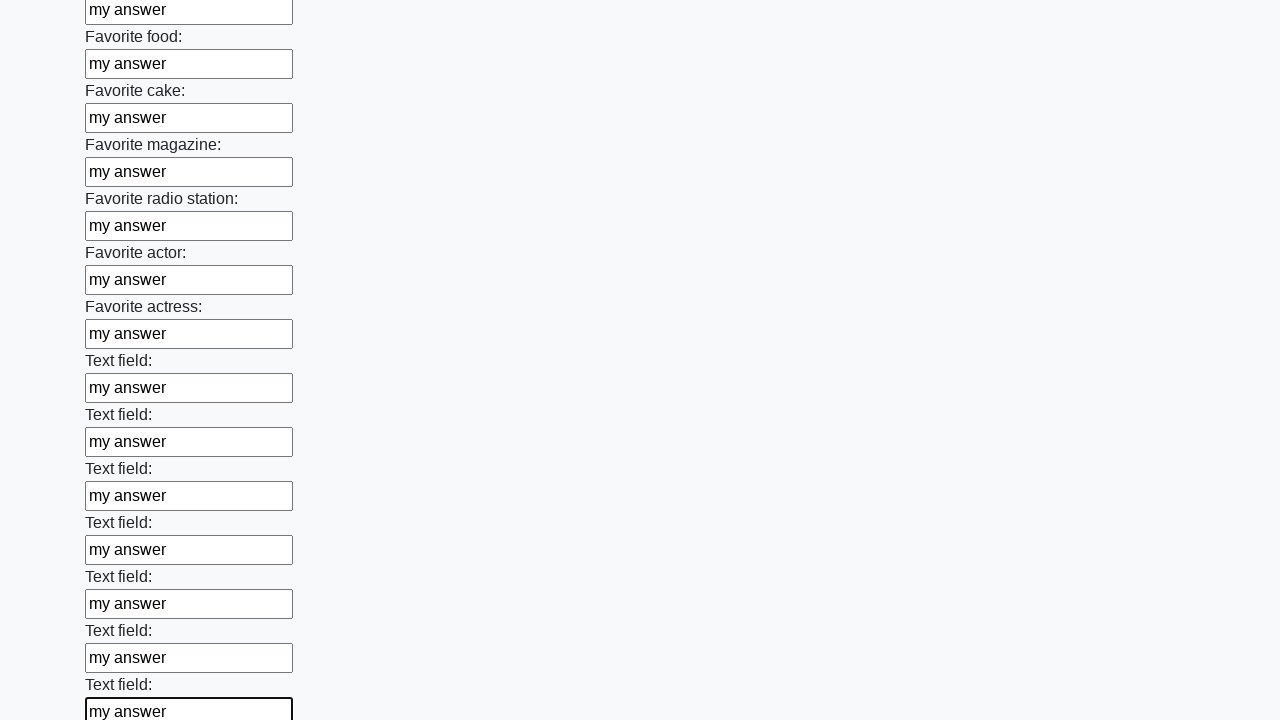

Filled input field with 'my answer' on input >> nth=33
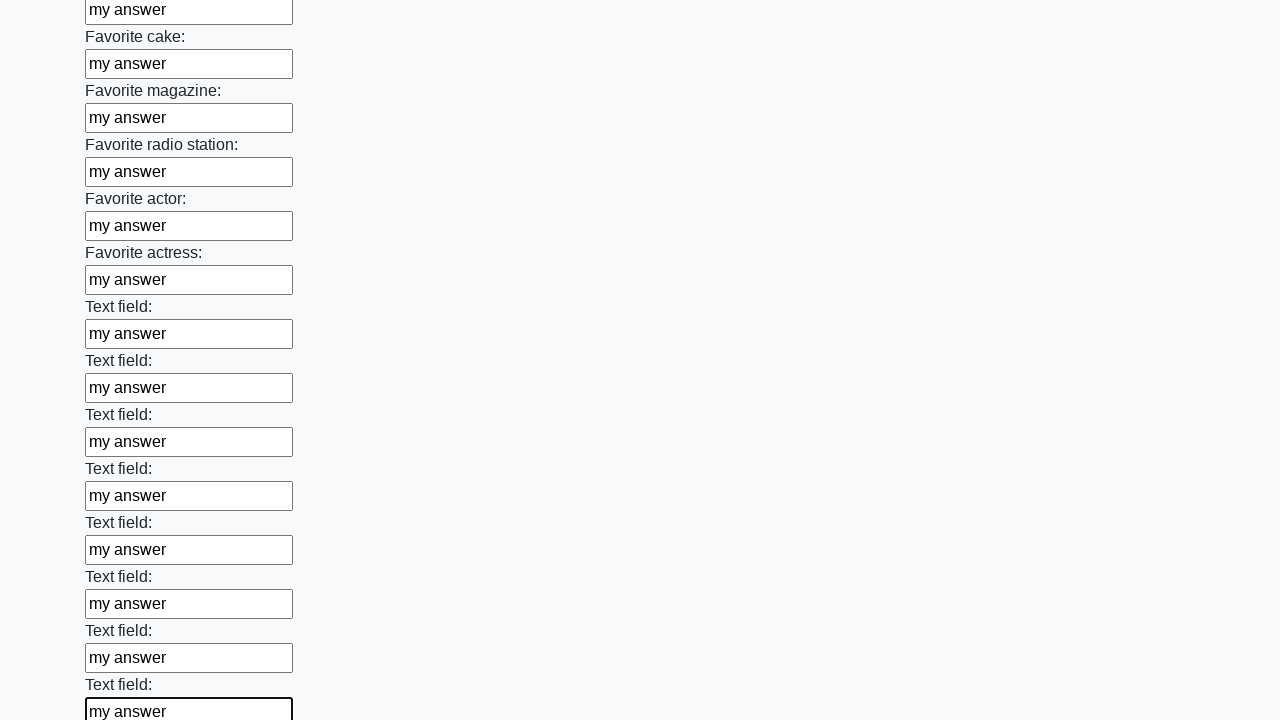

Filled input field with 'my answer' on input >> nth=34
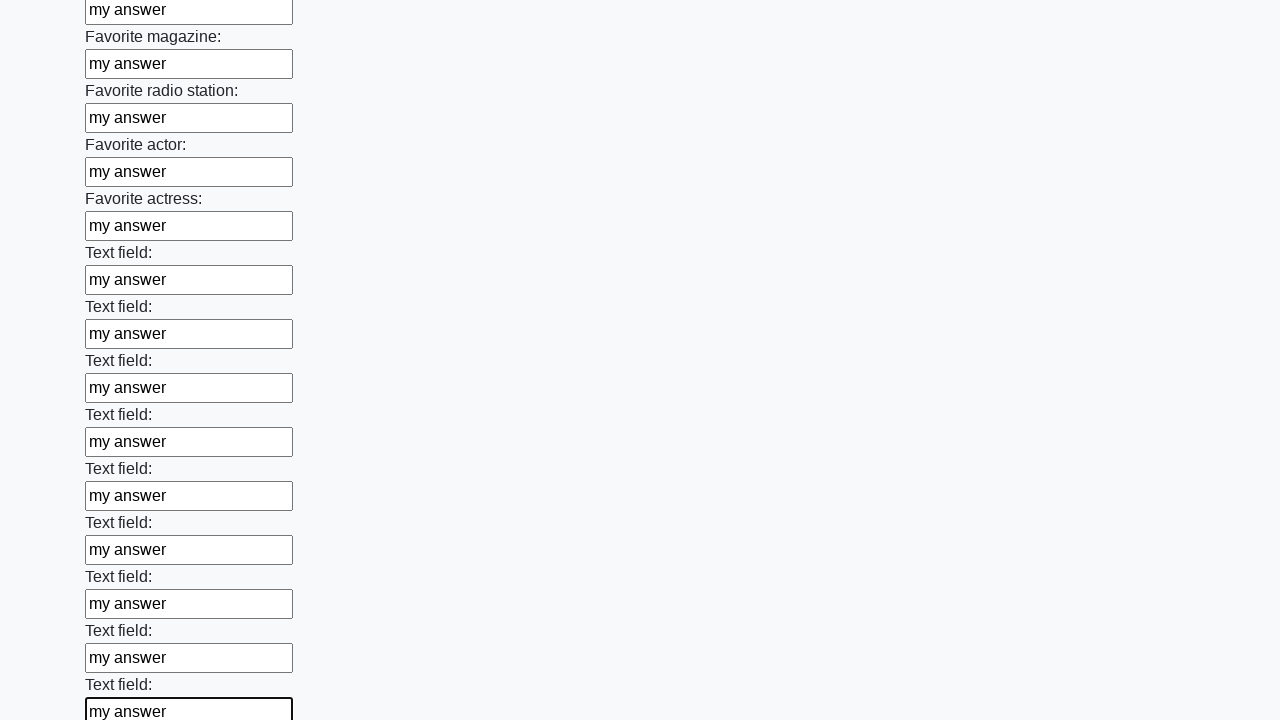

Filled input field with 'my answer' on input >> nth=35
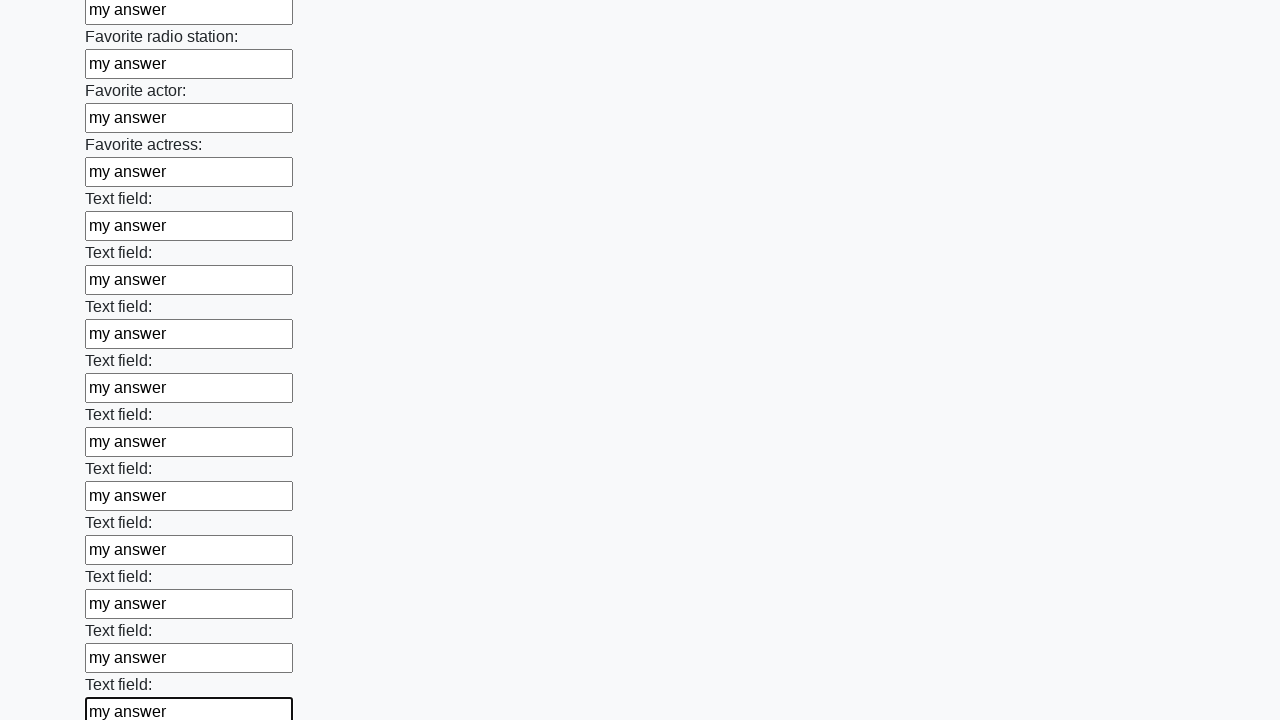

Filled input field with 'my answer' on input >> nth=36
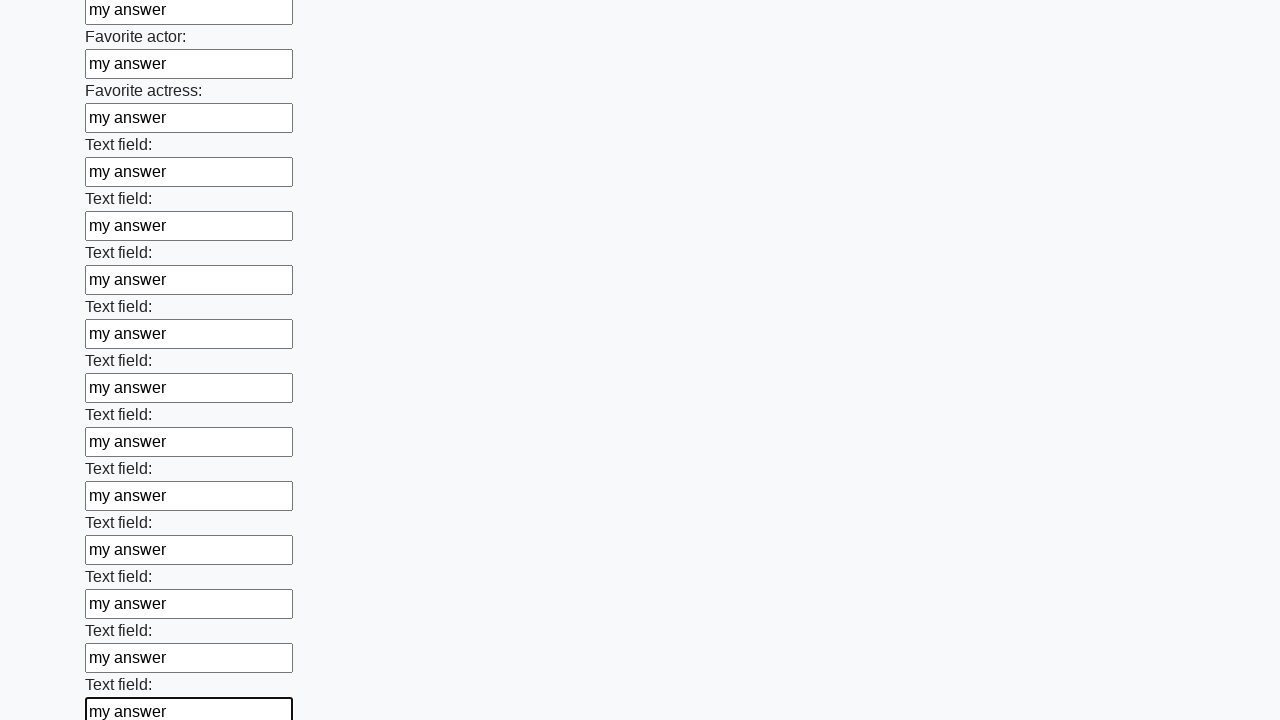

Filled input field with 'my answer' on input >> nth=37
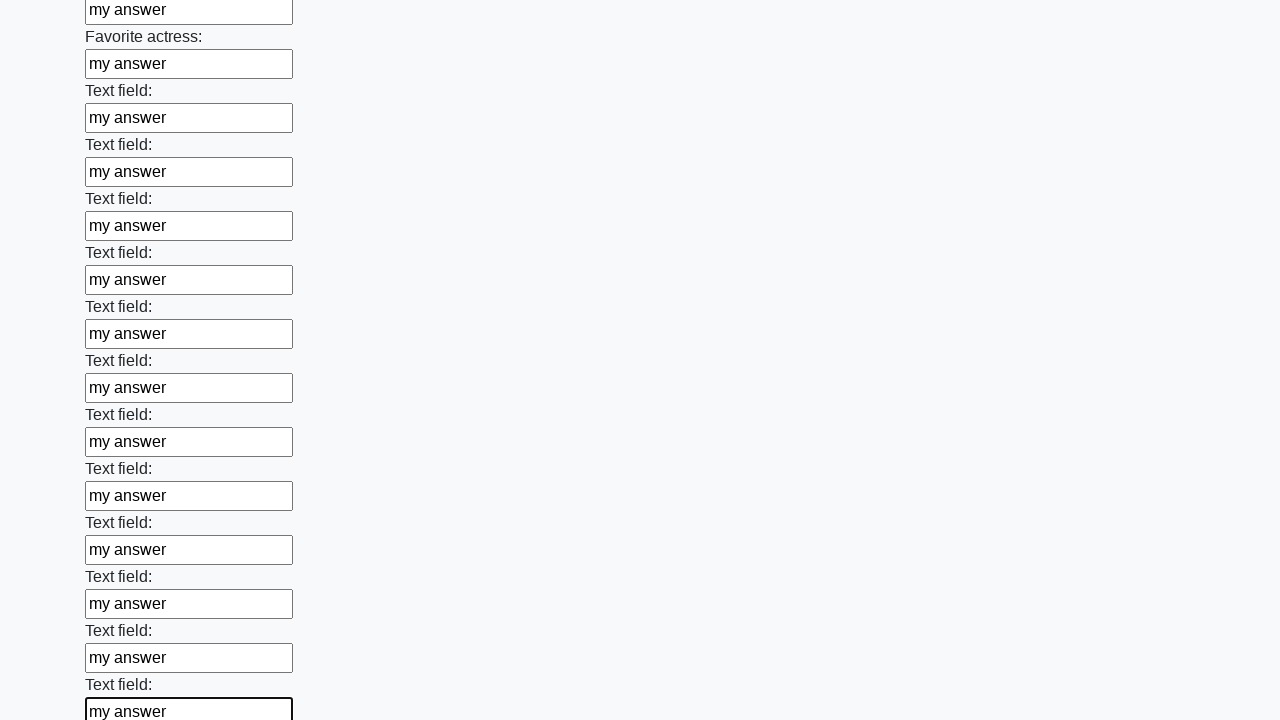

Filled input field with 'my answer' on input >> nth=38
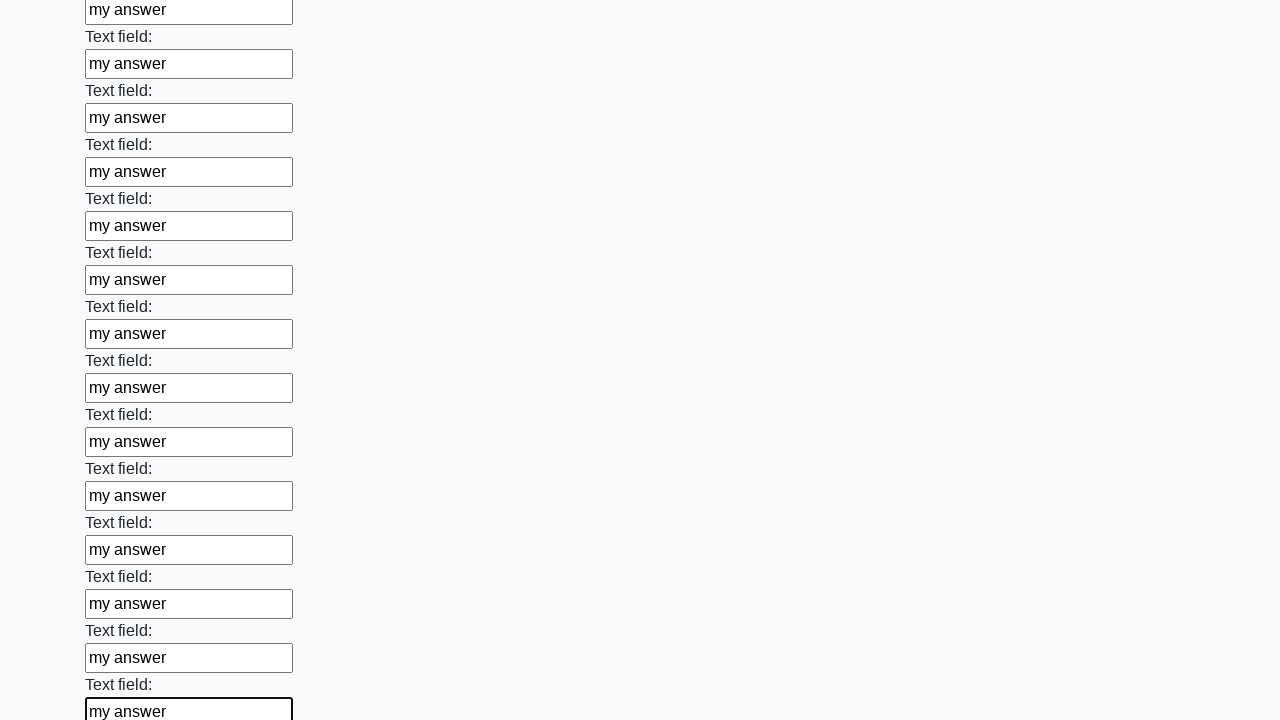

Filled input field with 'my answer' on input >> nth=39
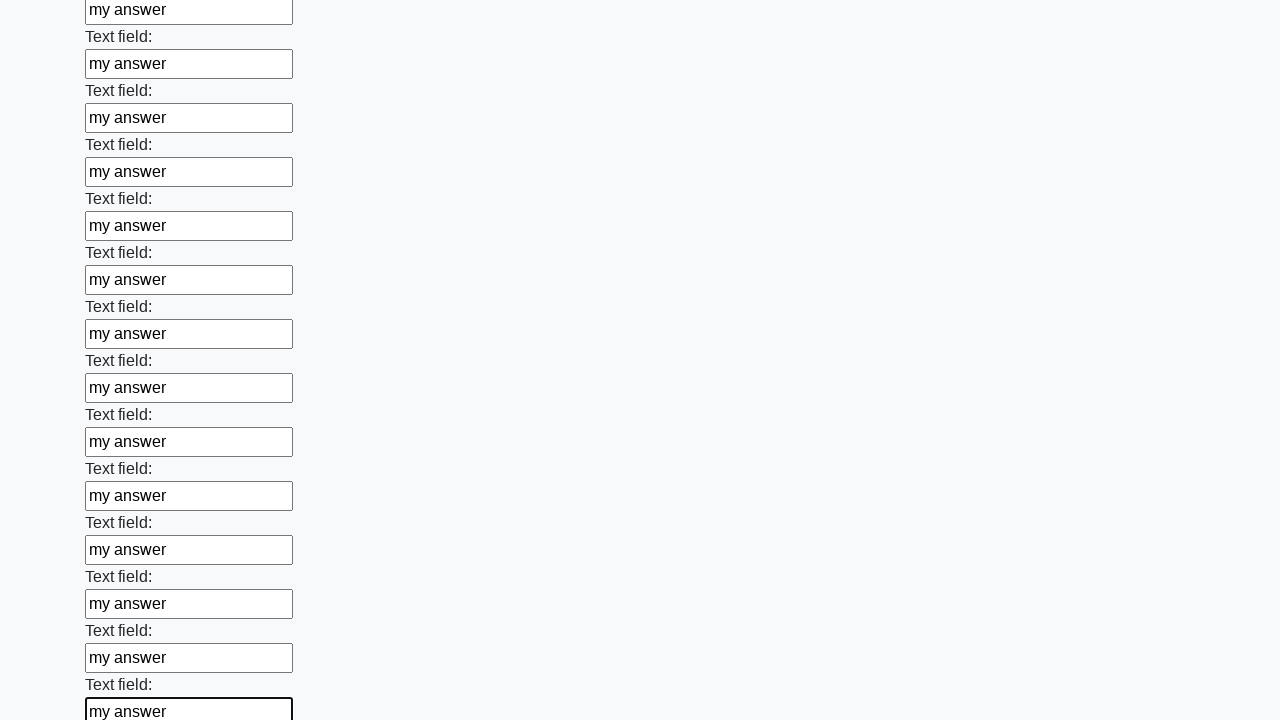

Filled input field with 'my answer' on input >> nth=40
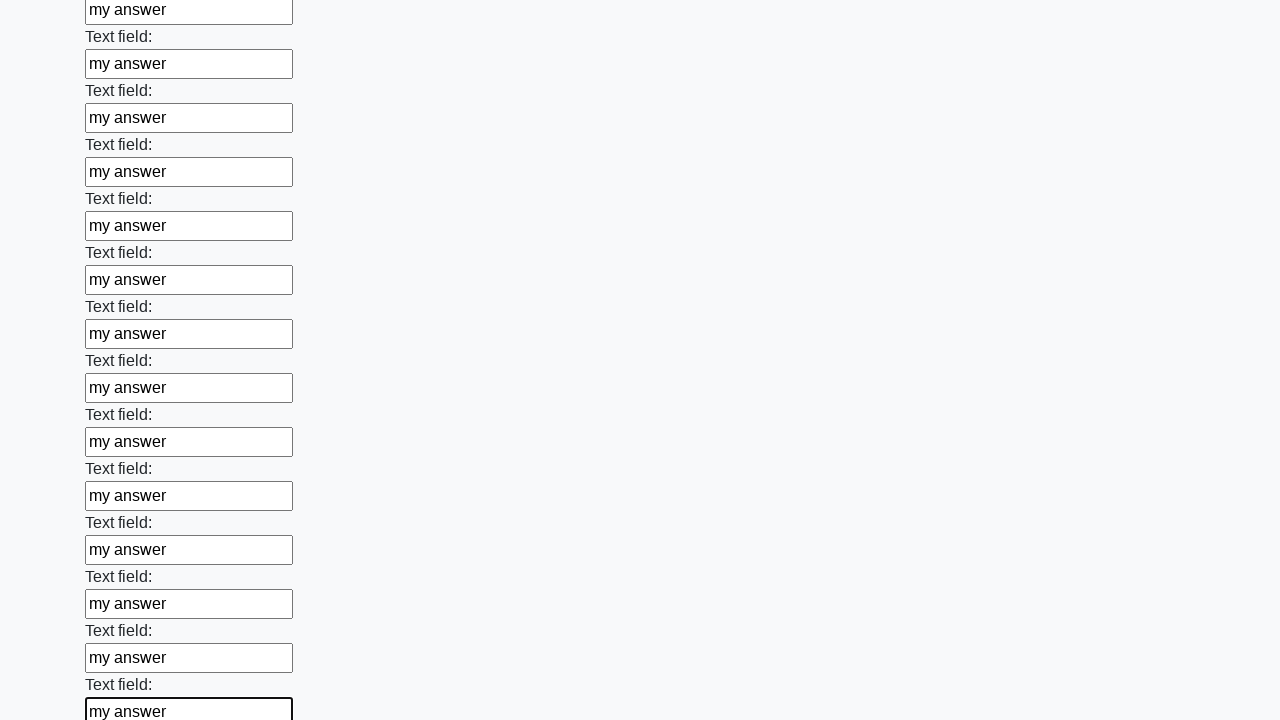

Filled input field with 'my answer' on input >> nth=41
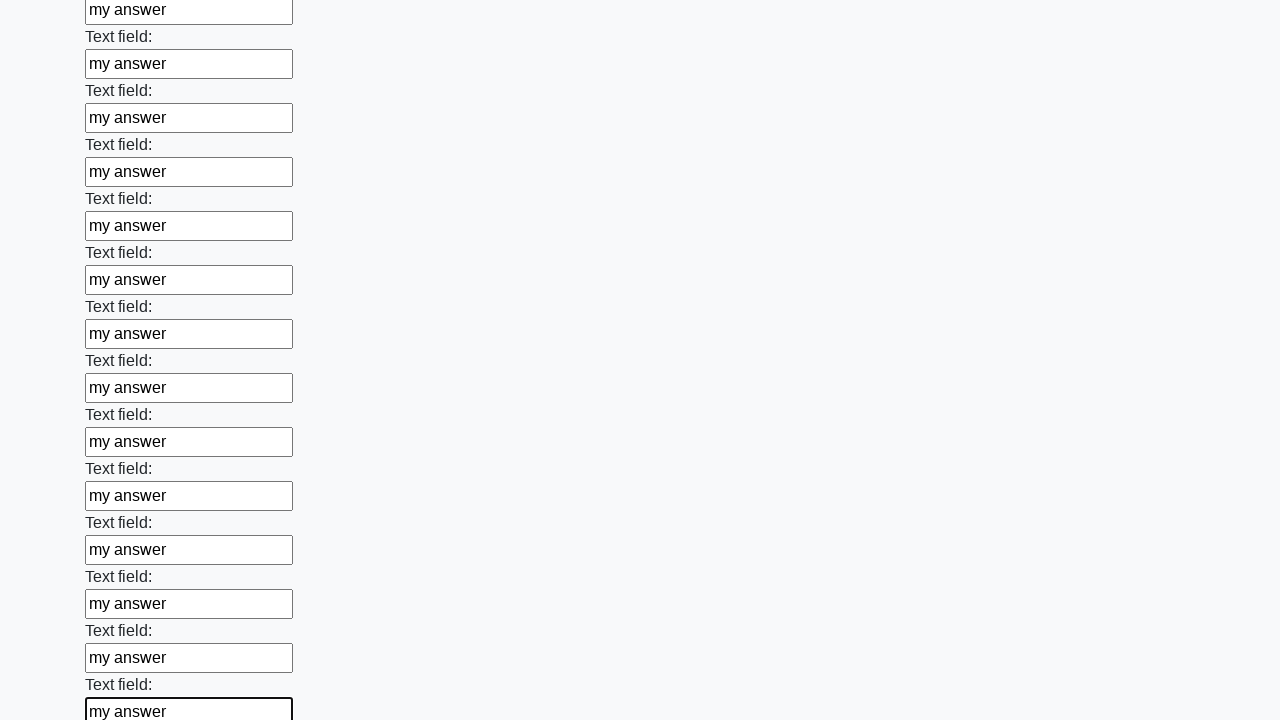

Filled input field with 'my answer' on input >> nth=42
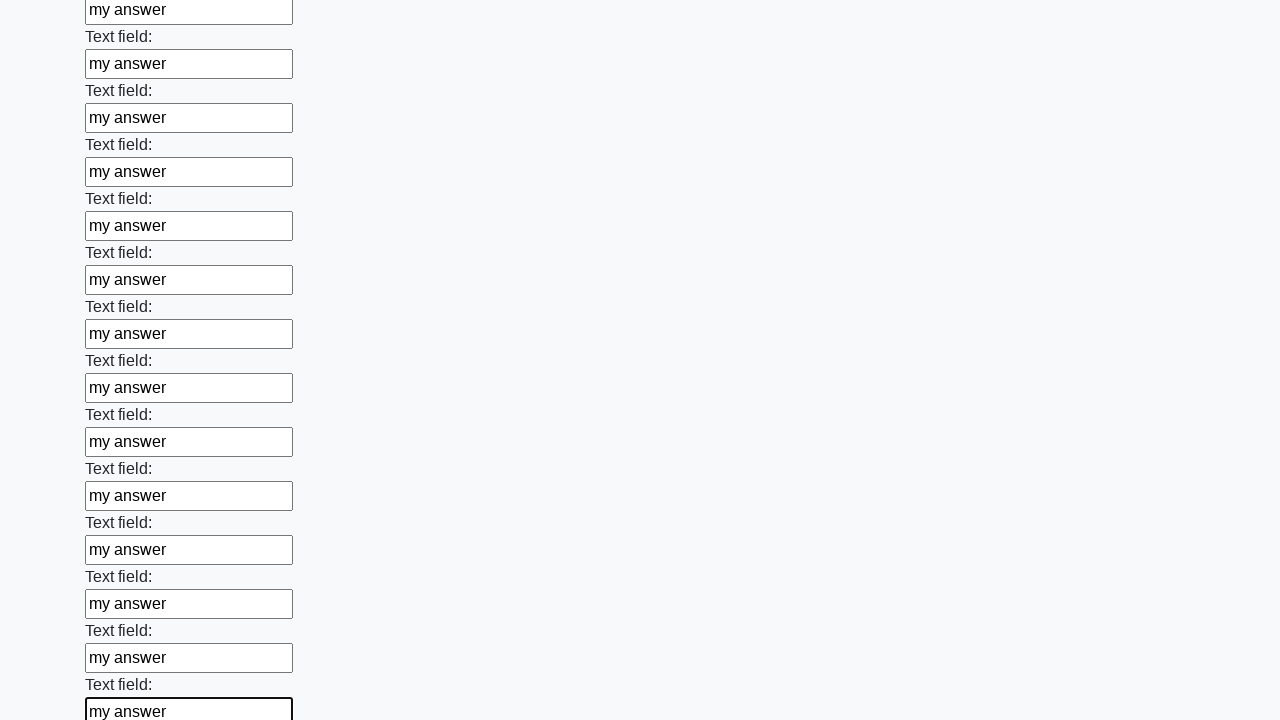

Filled input field with 'my answer' on input >> nth=43
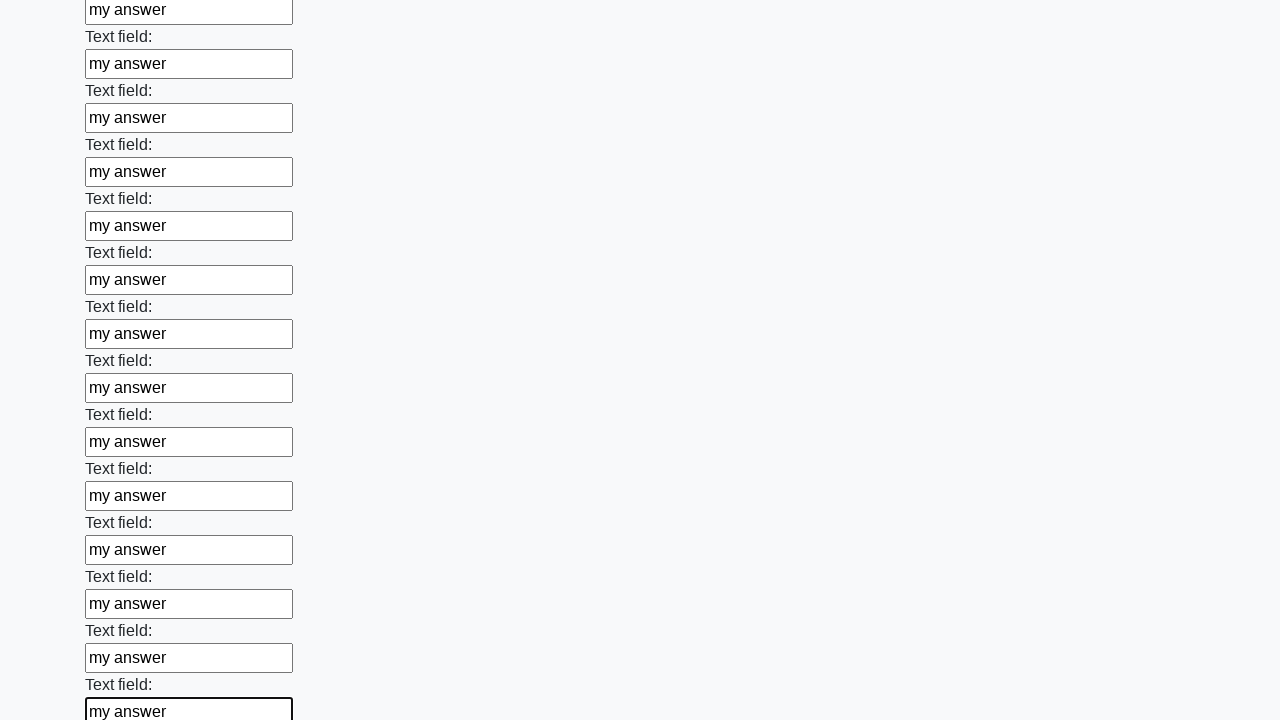

Filled input field with 'my answer' on input >> nth=44
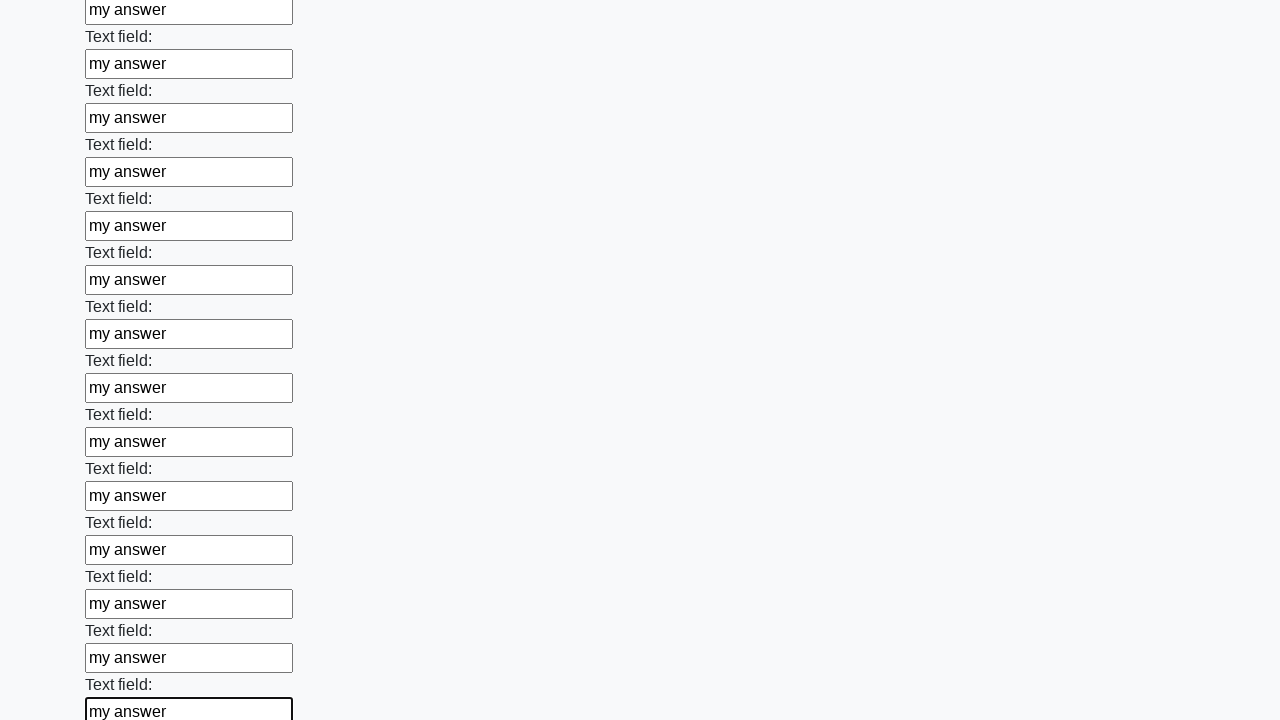

Filled input field with 'my answer' on input >> nth=45
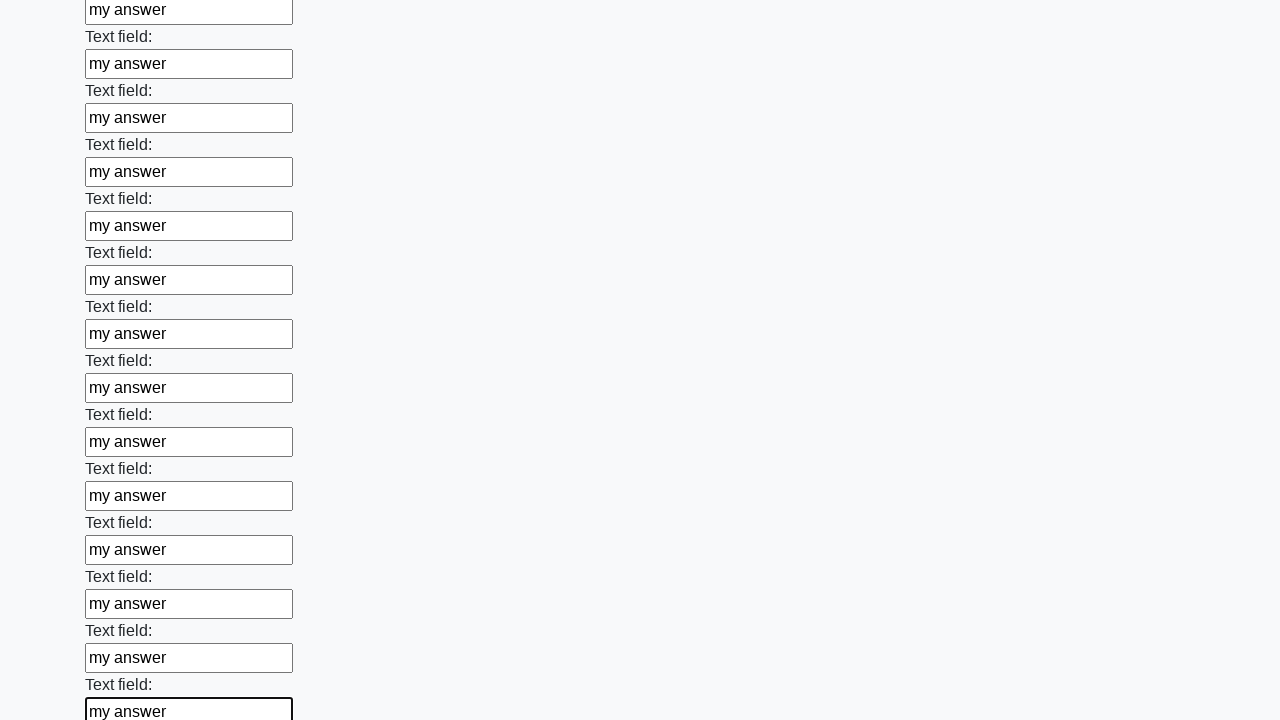

Filled input field with 'my answer' on input >> nth=46
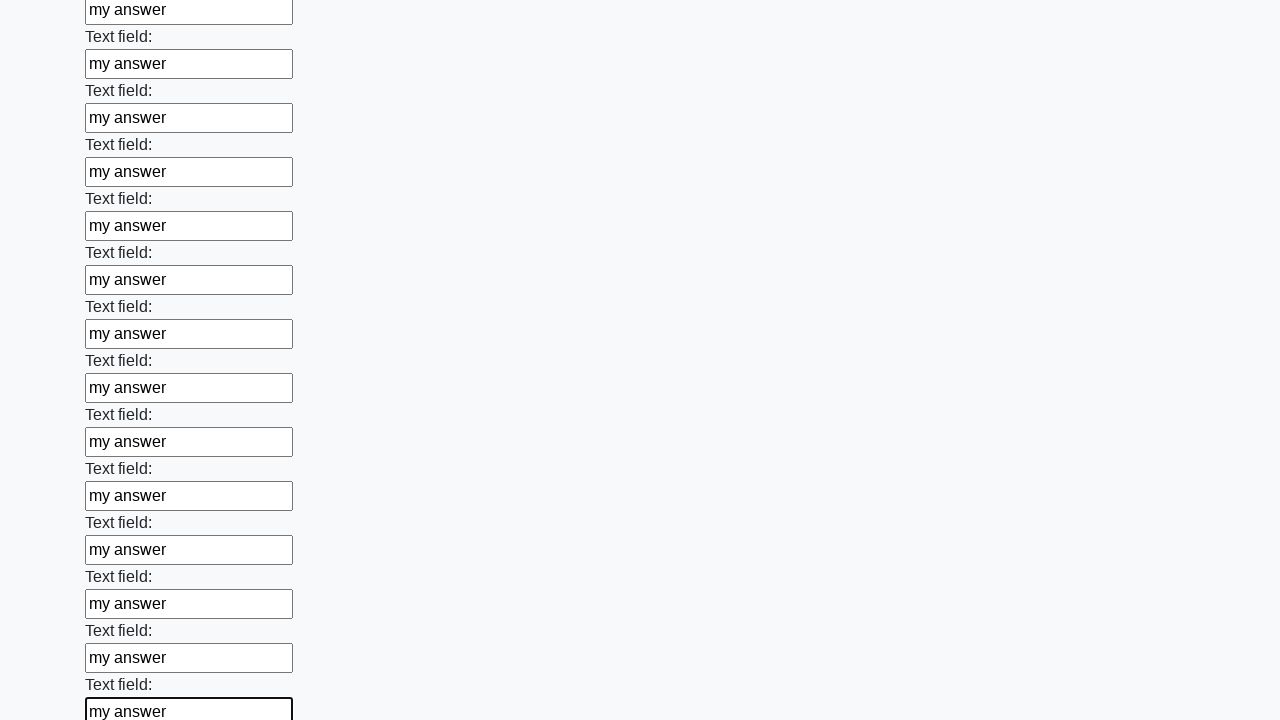

Filled input field with 'my answer' on input >> nth=47
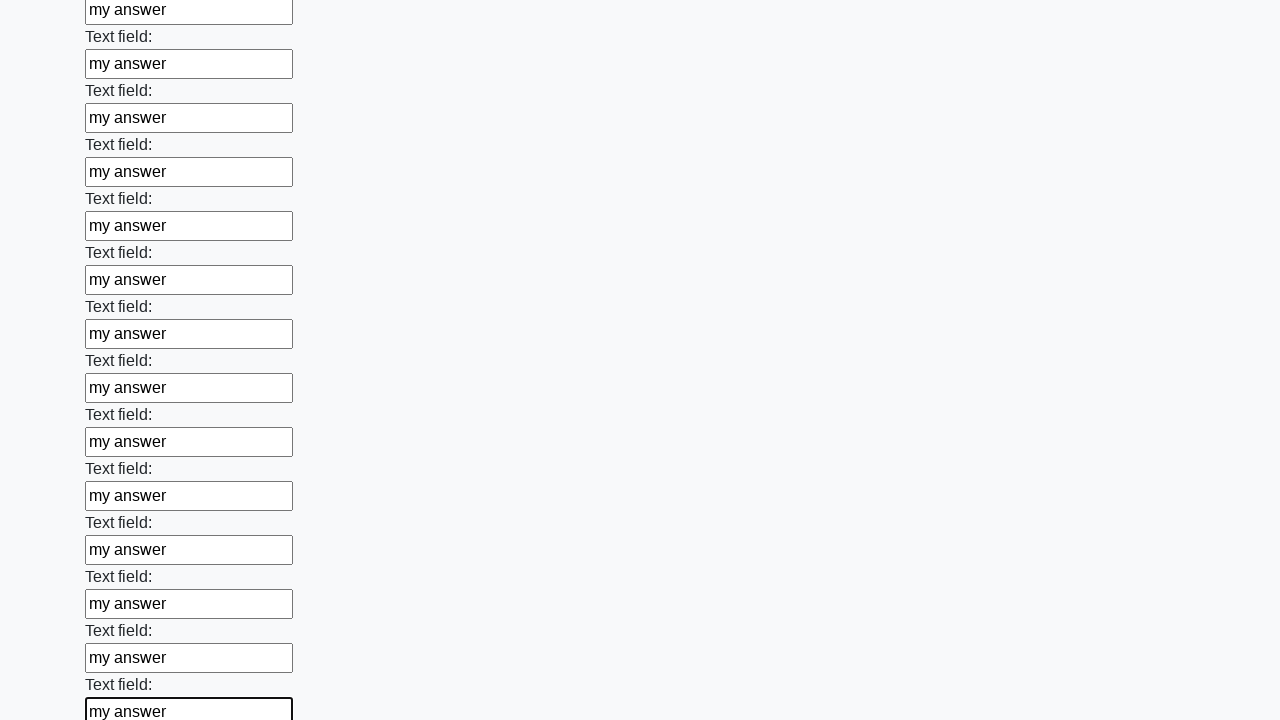

Filled input field with 'my answer' on input >> nth=48
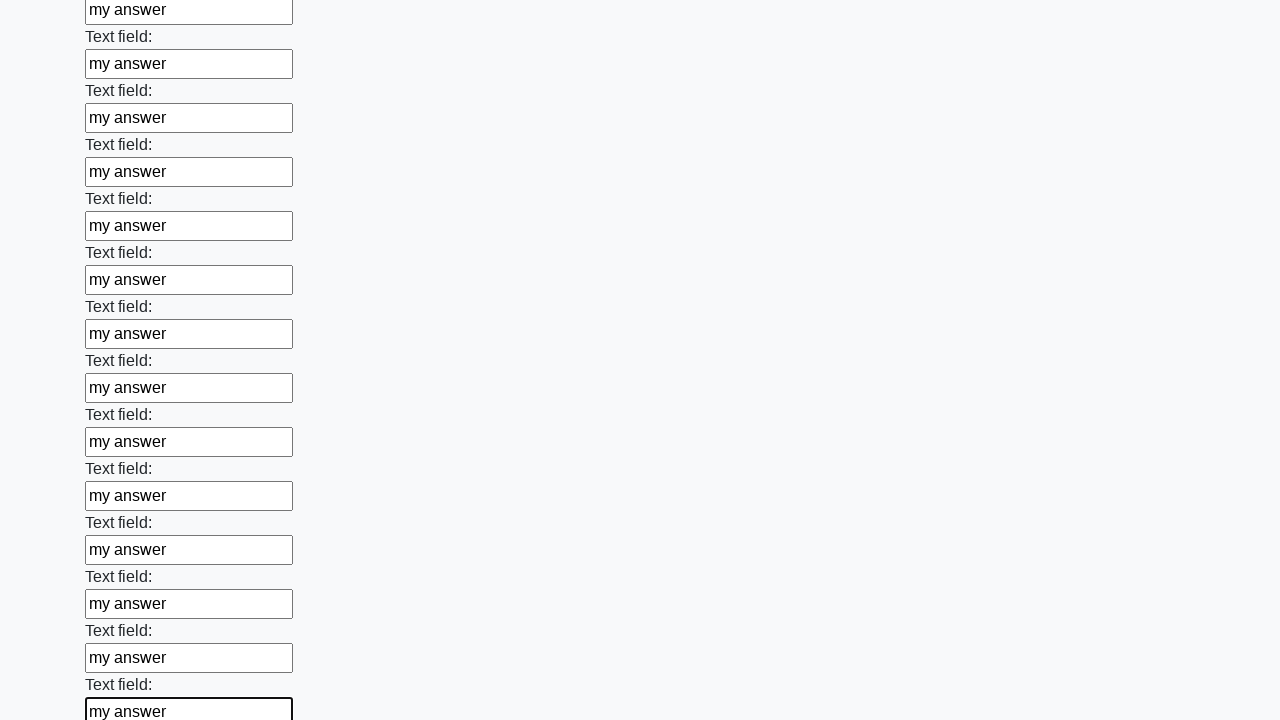

Filled input field with 'my answer' on input >> nth=49
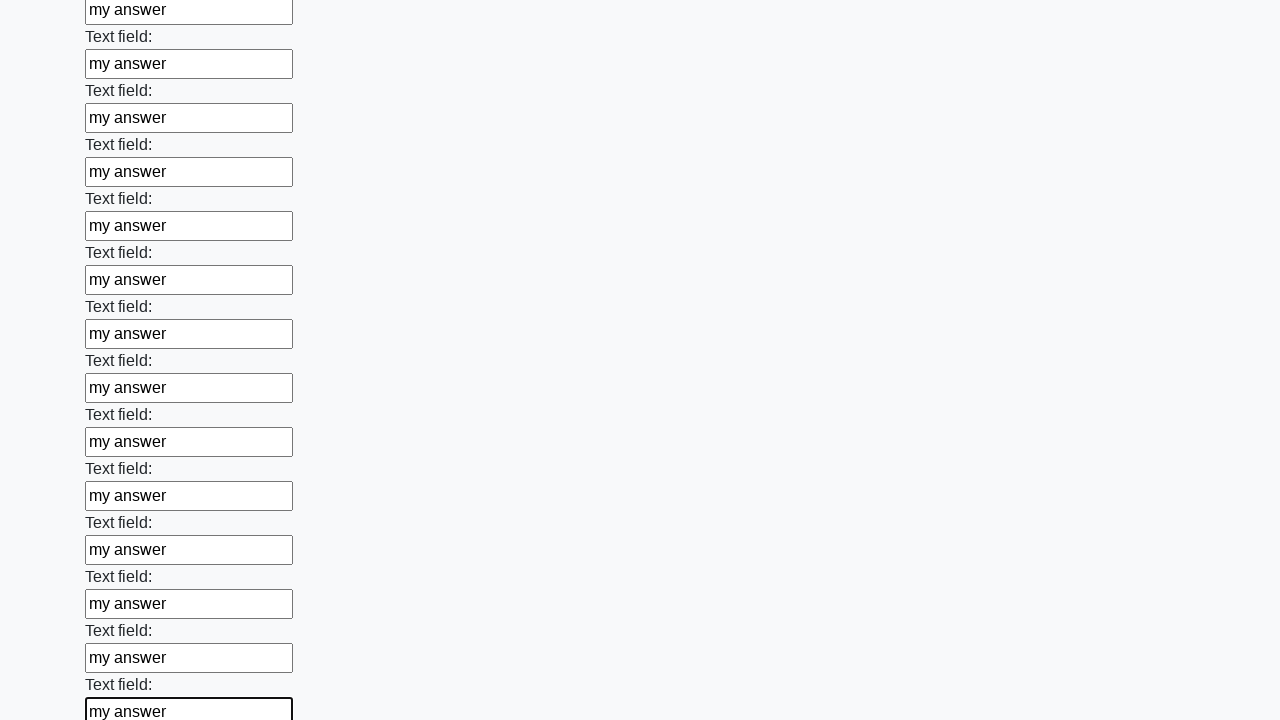

Filled input field with 'my answer' on input >> nth=50
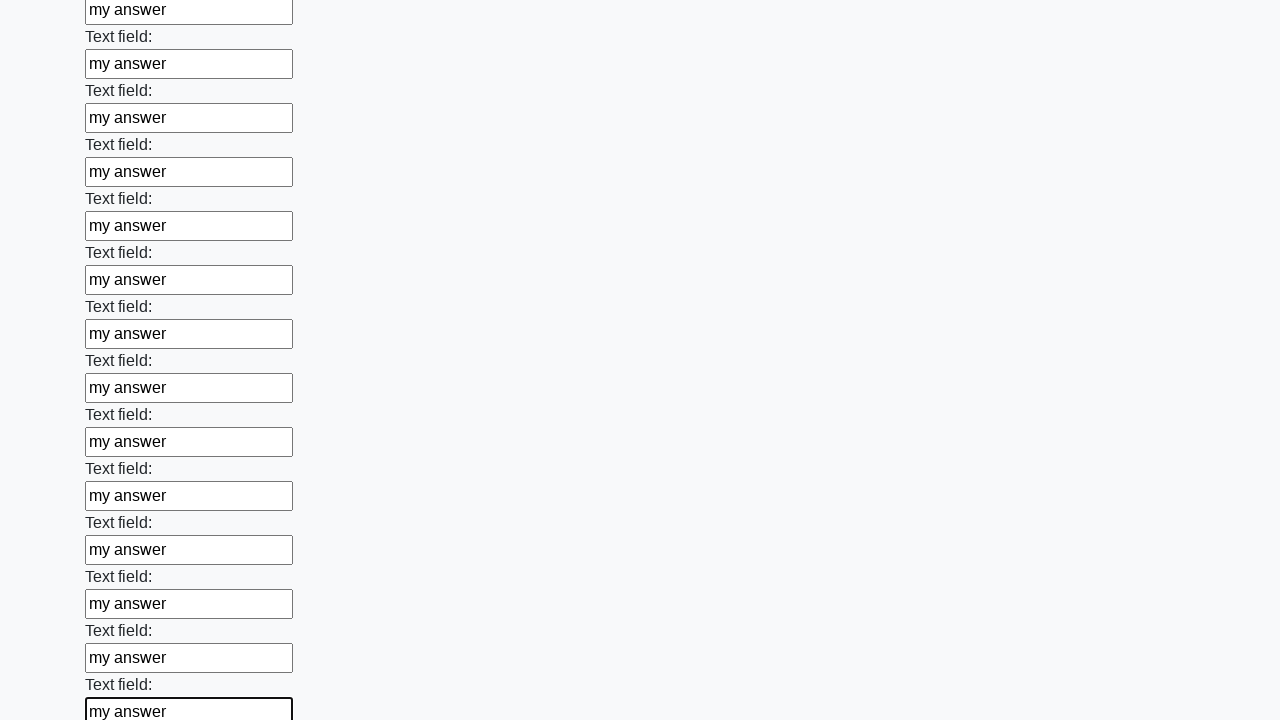

Filled input field with 'my answer' on input >> nth=51
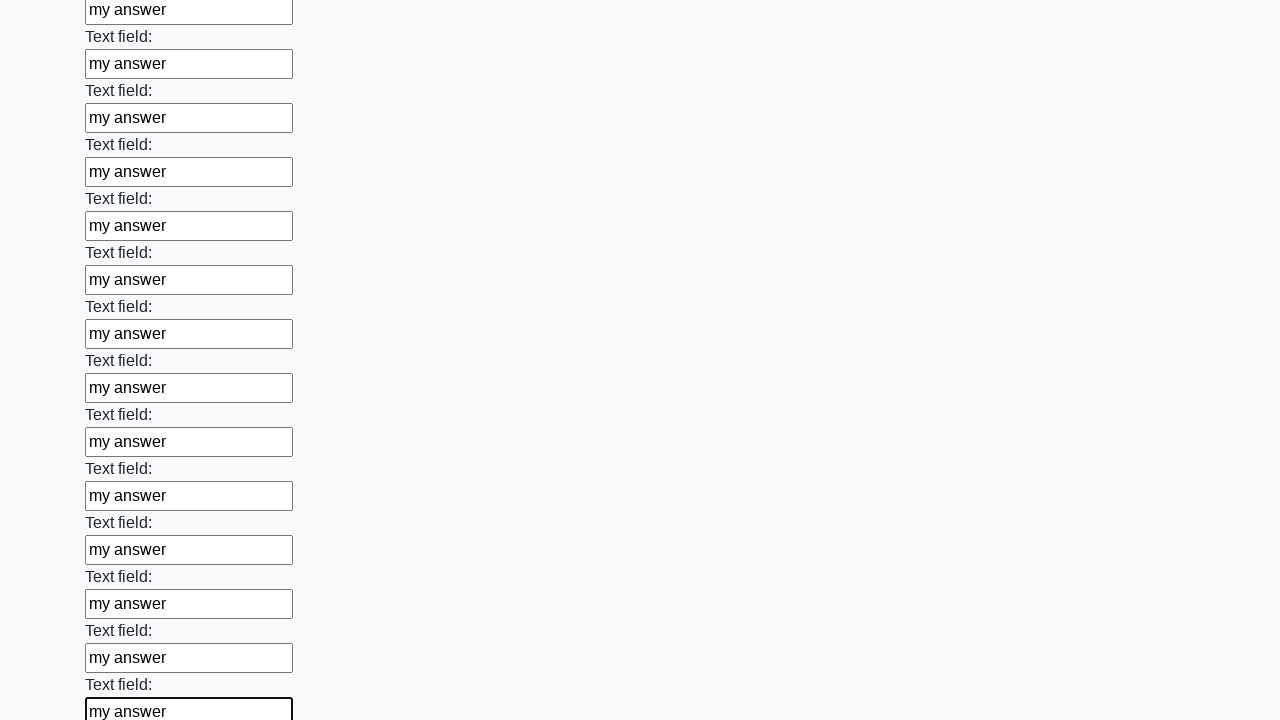

Filled input field with 'my answer' on input >> nth=52
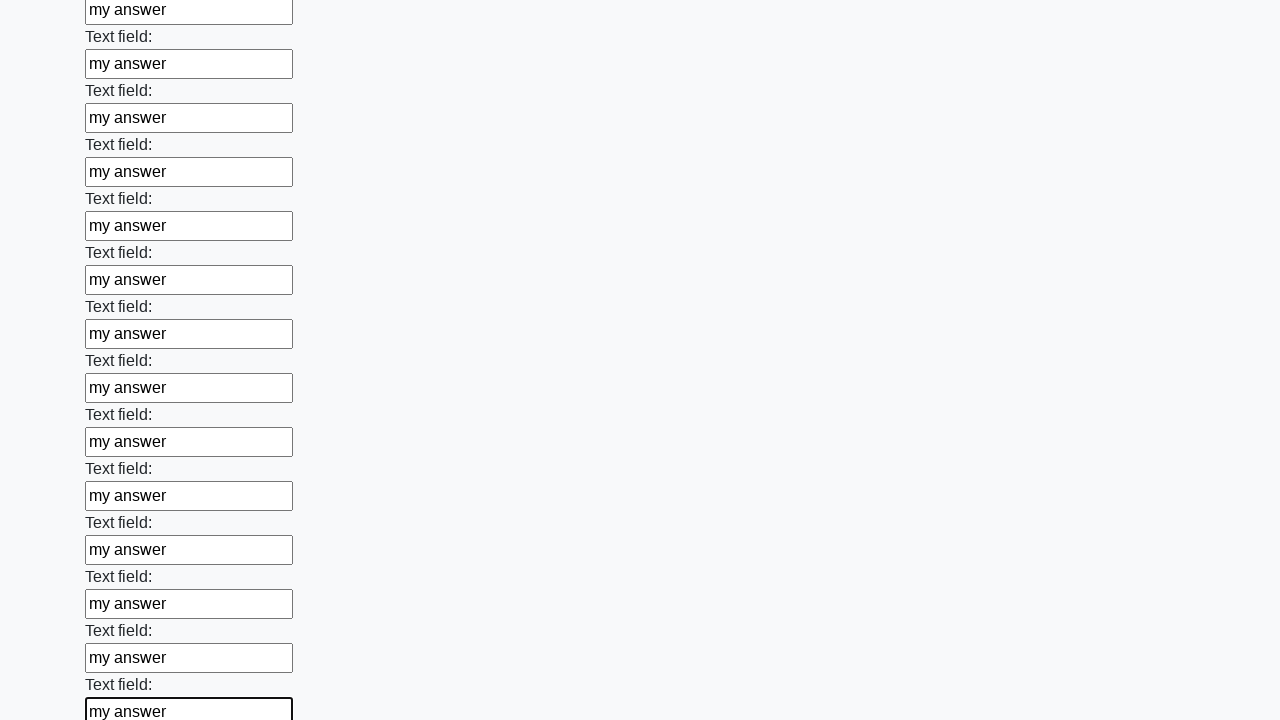

Filled input field with 'my answer' on input >> nth=53
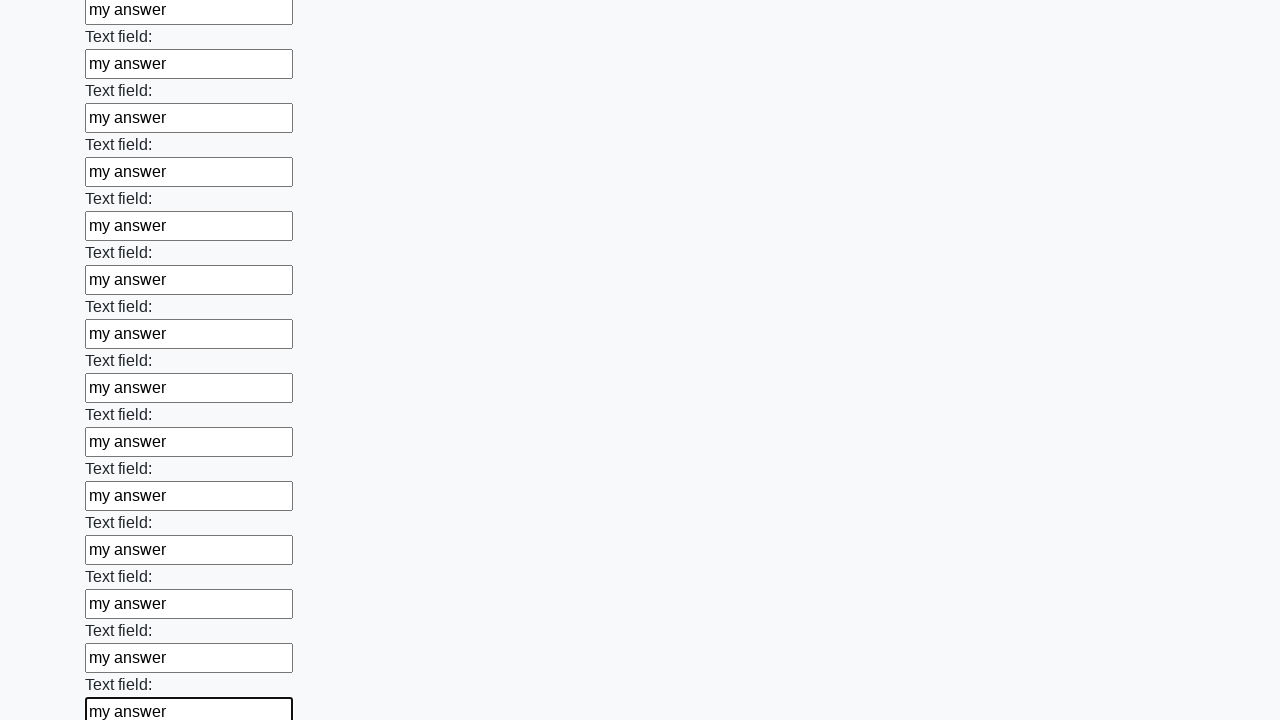

Filled input field with 'my answer' on input >> nth=54
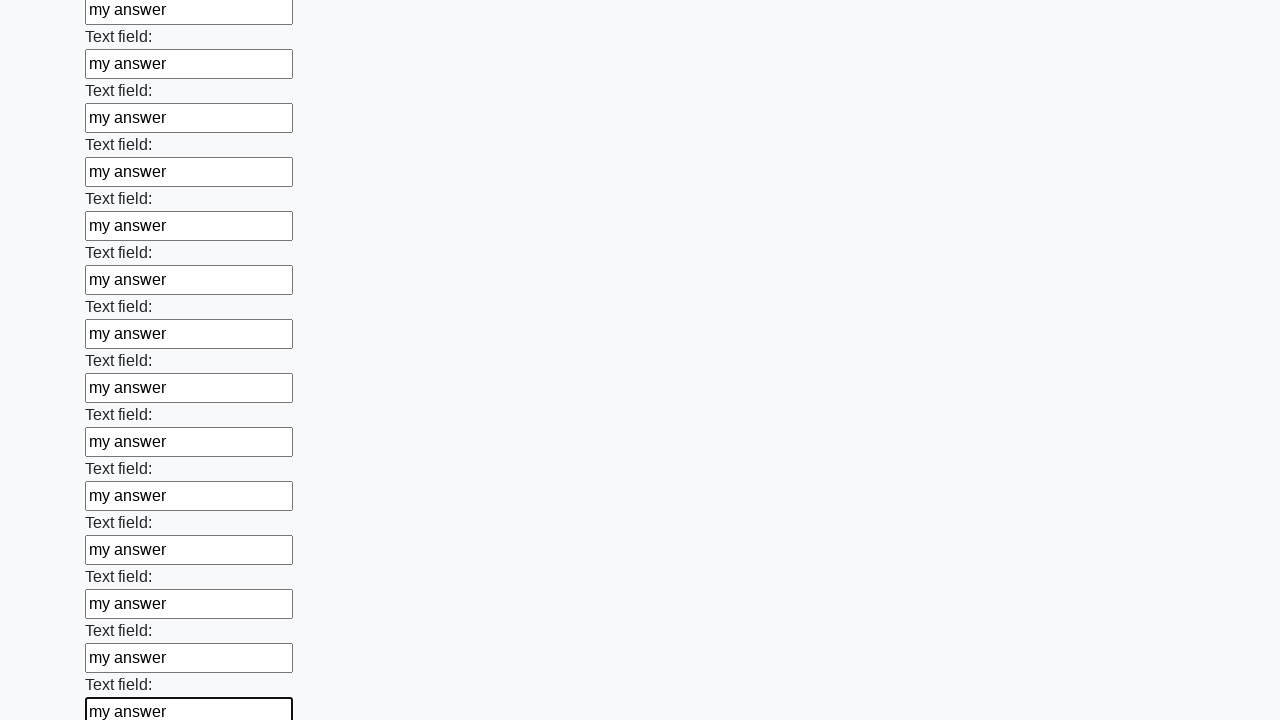

Filled input field with 'my answer' on input >> nth=55
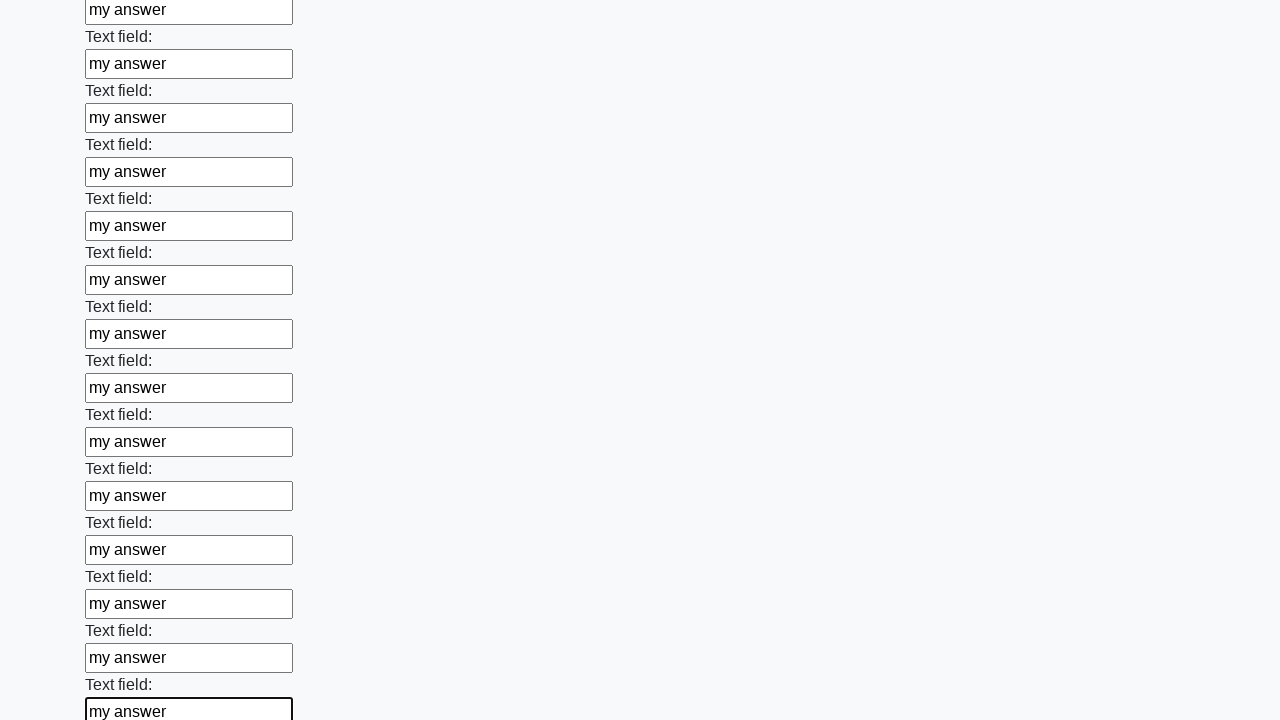

Filled input field with 'my answer' on input >> nth=56
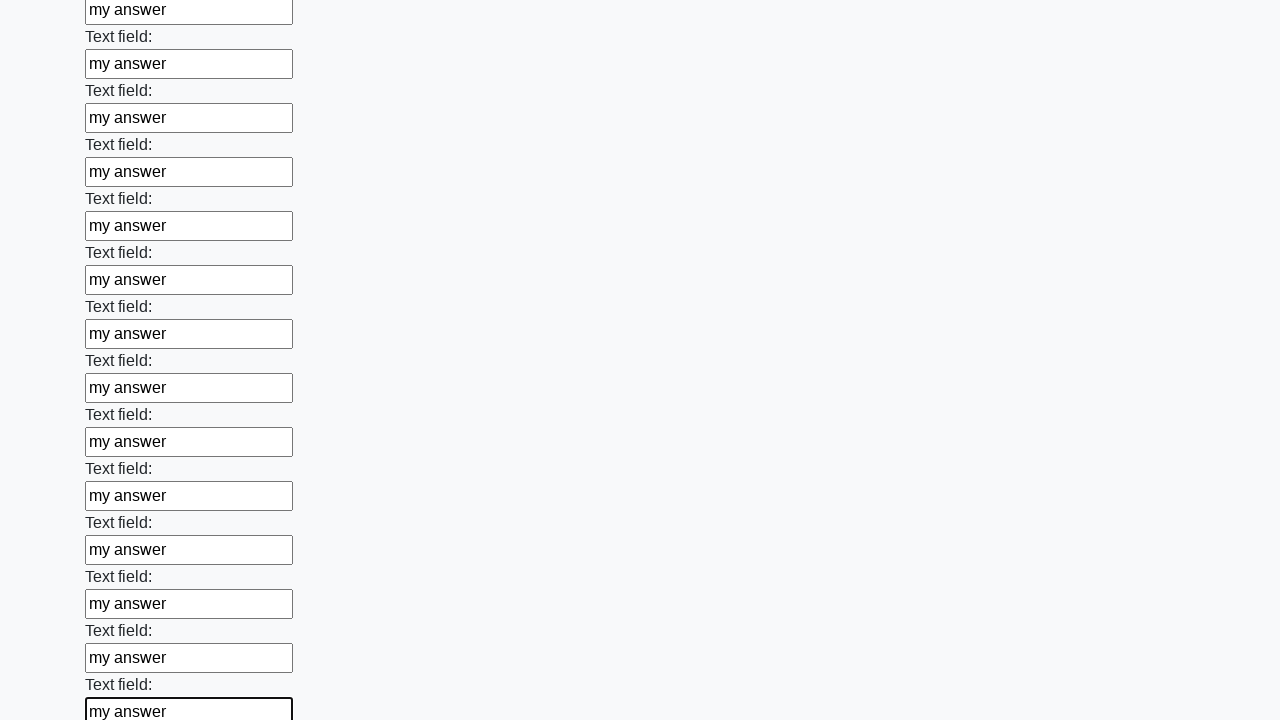

Filled input field with 'my answer' on input >> nth=57
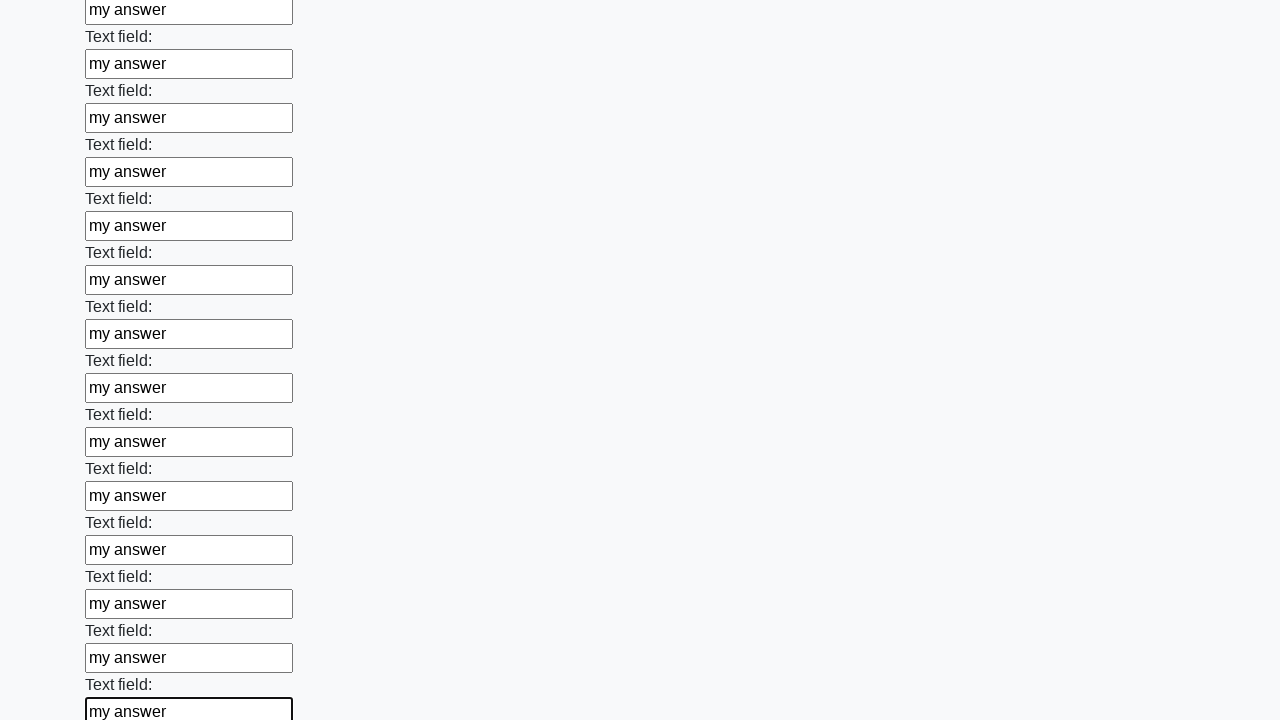

Filled input field with 'my answer' on input >> nth=58
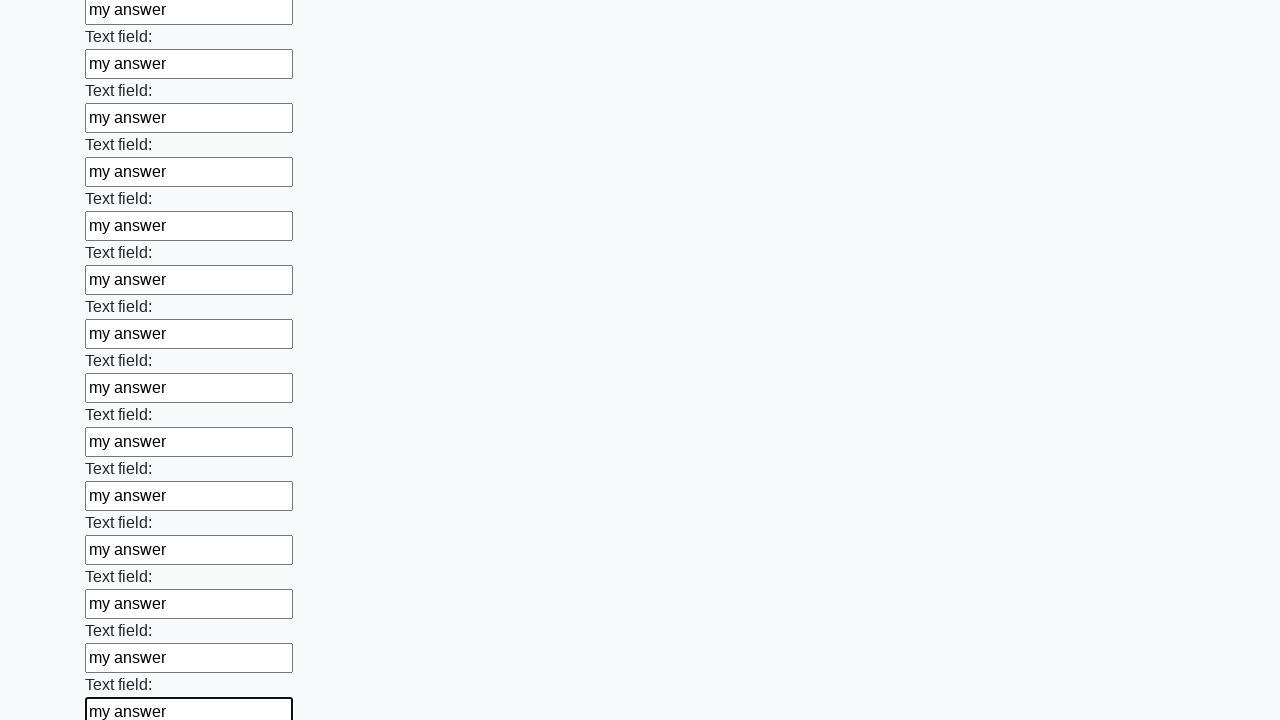

Filled input field with 'my answer' on input >> nth=59
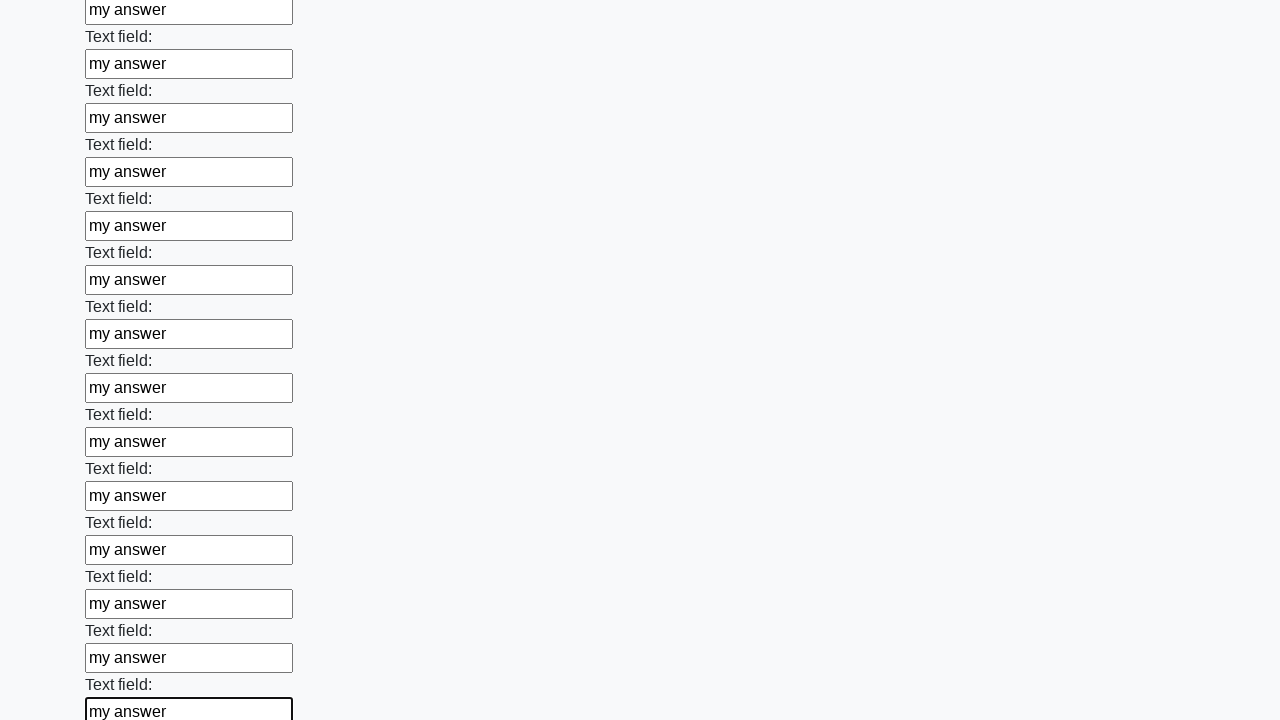

Filled input field with 'my answer' on input >> nth=60
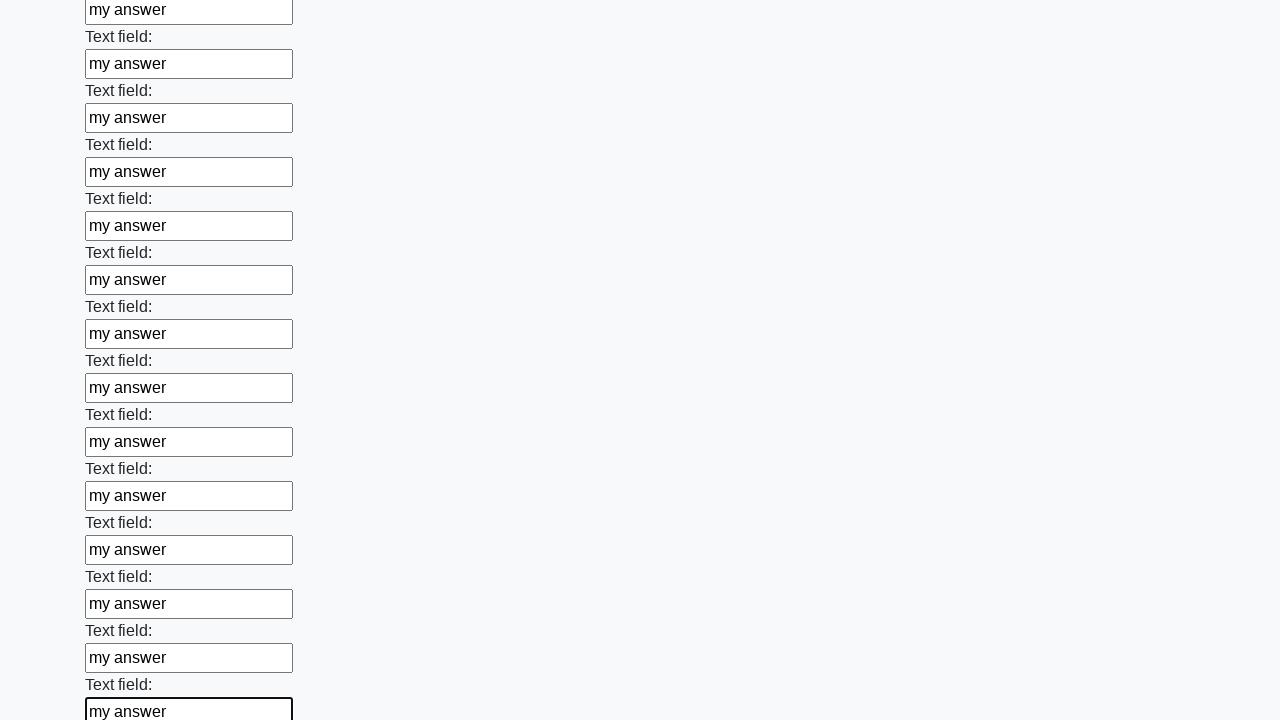

Filled input field with 'my answer' on input >> nth=61
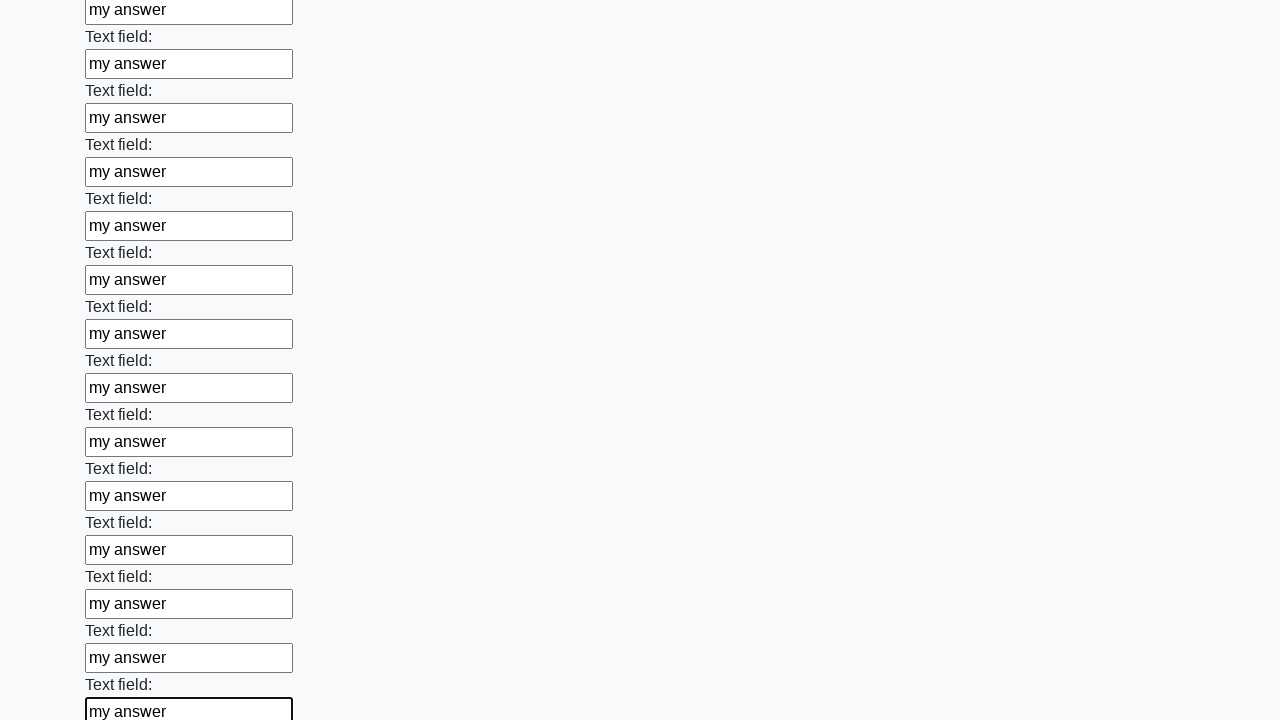

Filled input field with 'my answer' on input >> nth=62
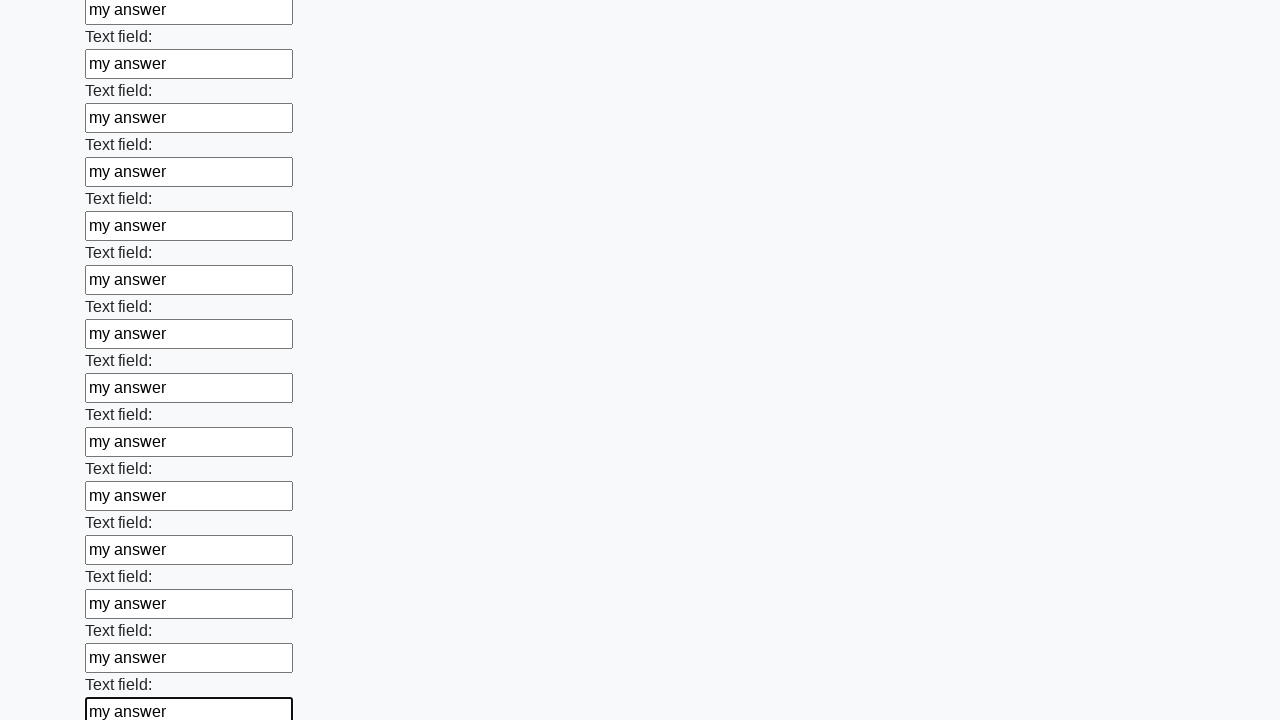

Filled input field with 'my answer' on input >> nth=63
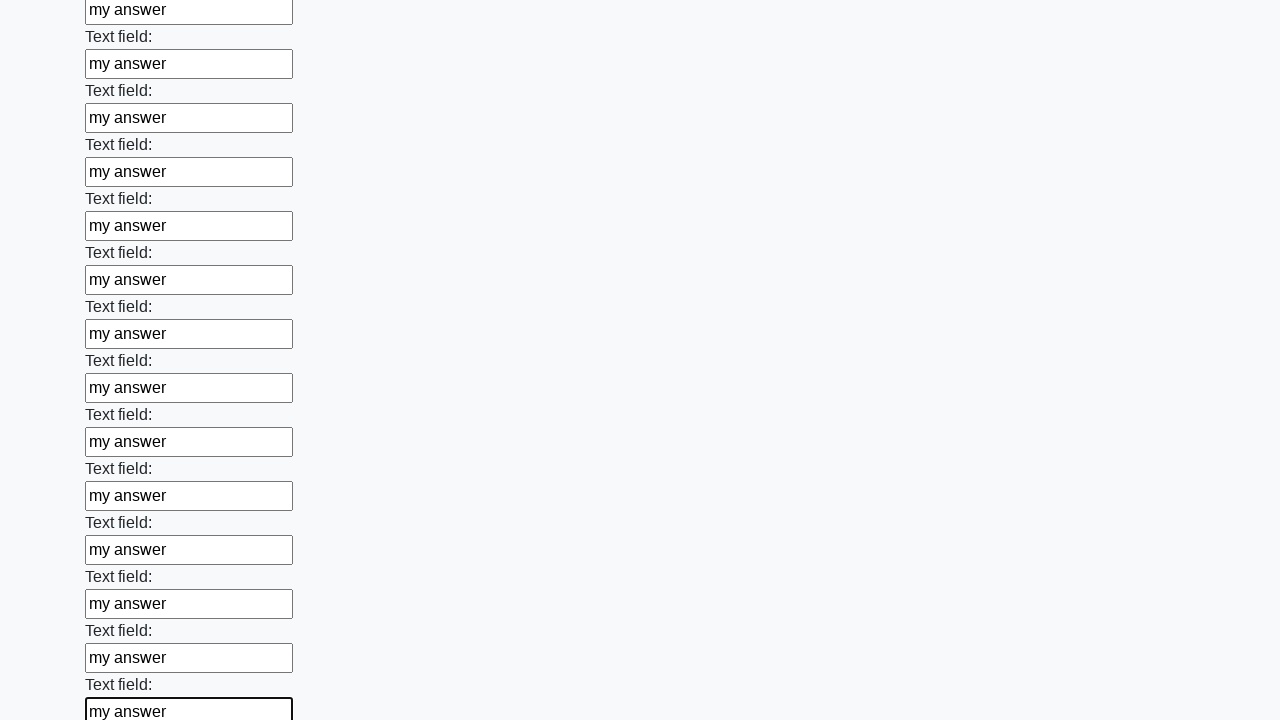

Filled input field with 'my answer' on input >> nth=64
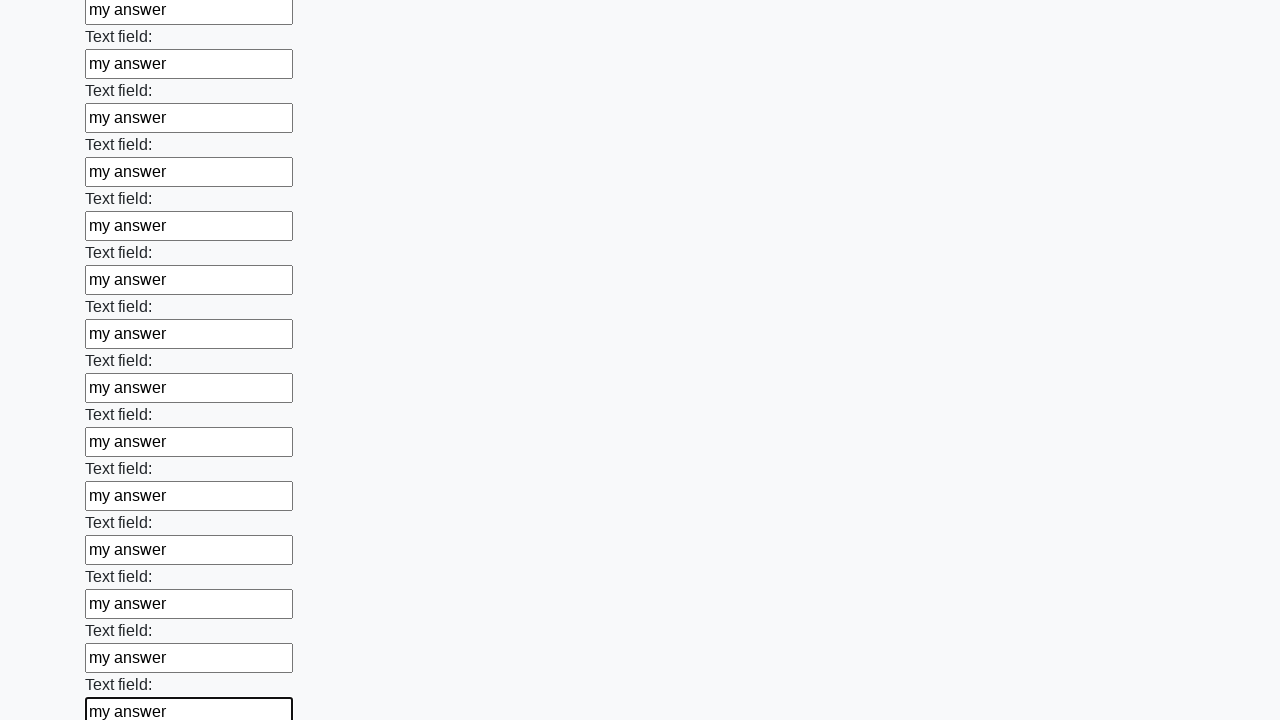

Filled input field with 'my answer' on input >> nth=65
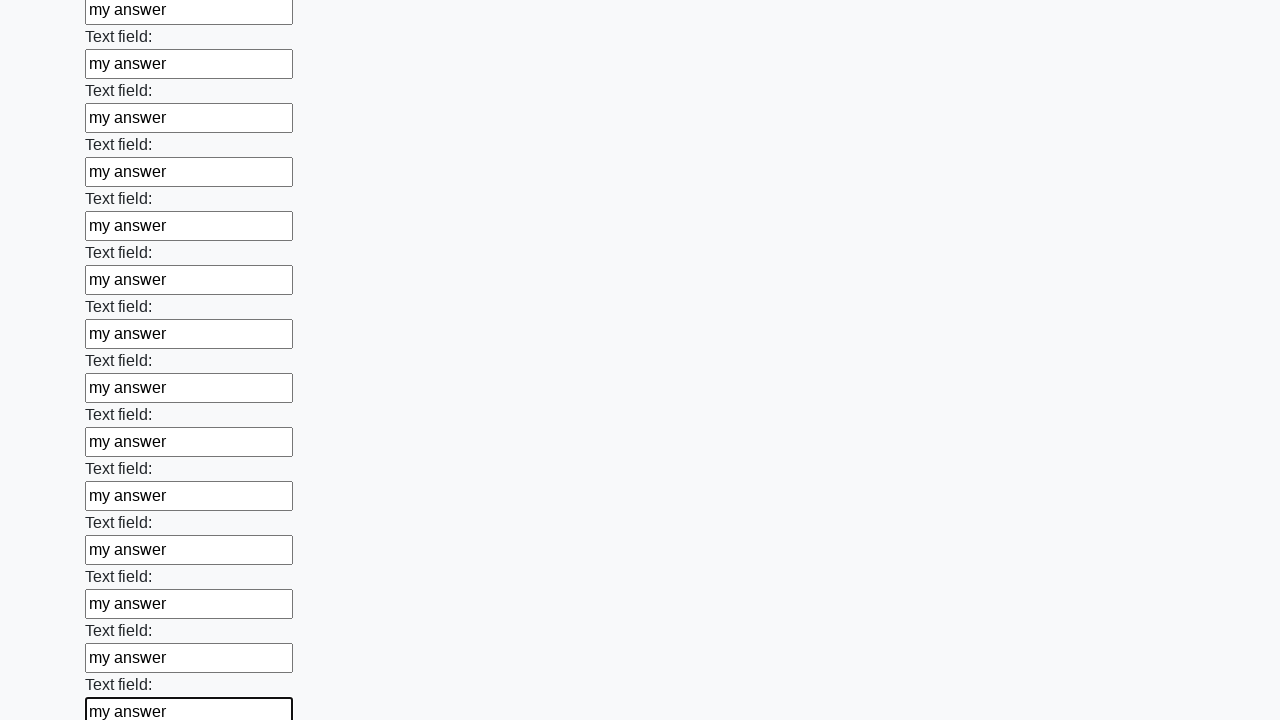

Filled input field with 'my answer' on input >> nth=66
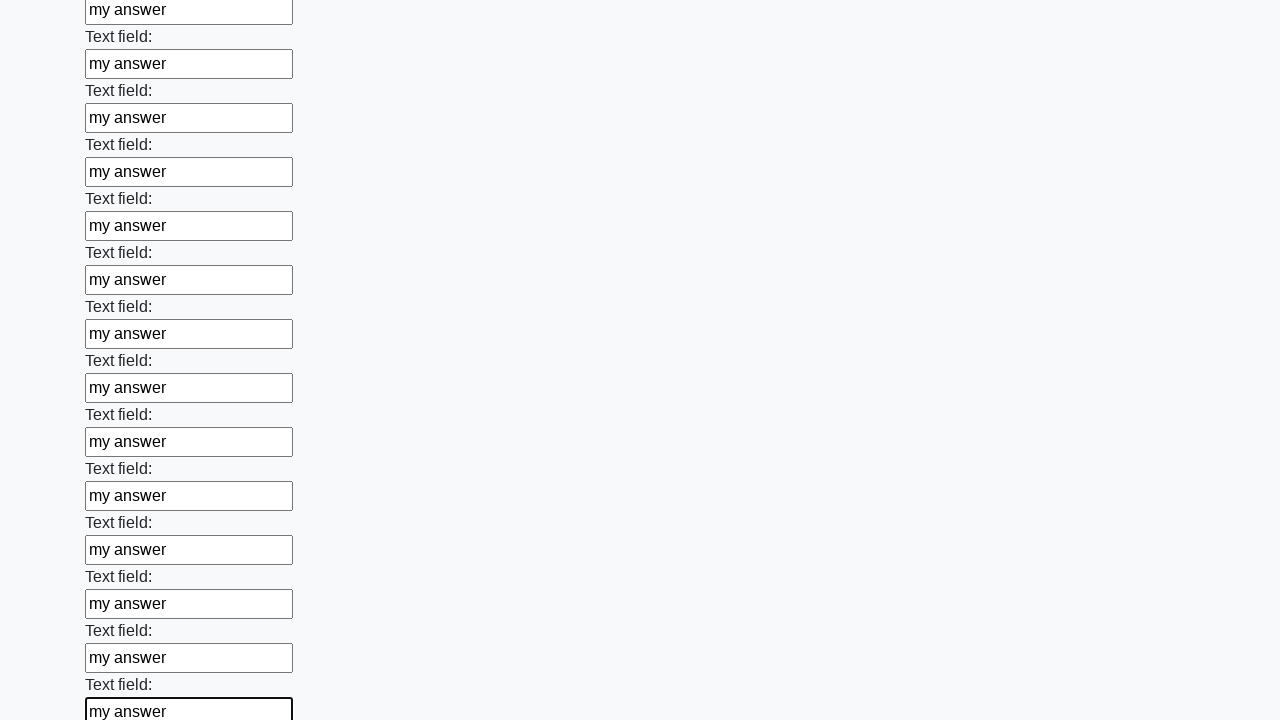

Filled input field with 'my answer' on input >> nth=67
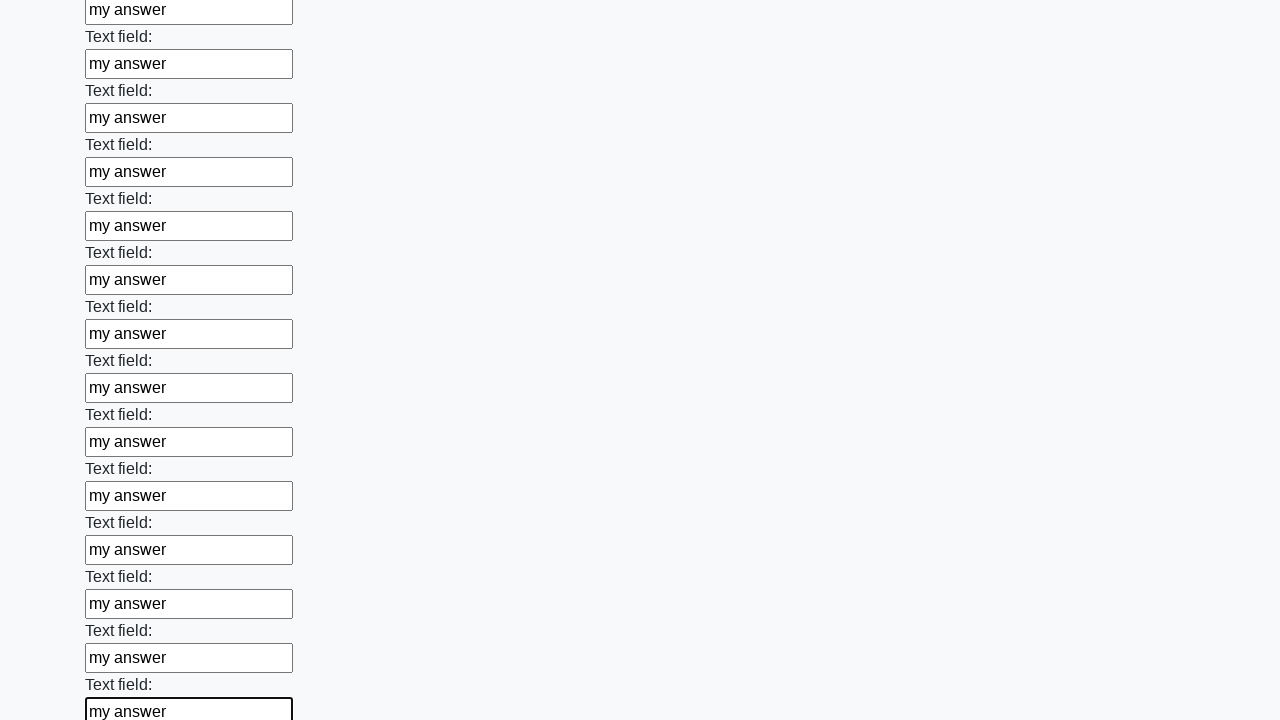

Filled input field with 'my answer' on input >> nth=68
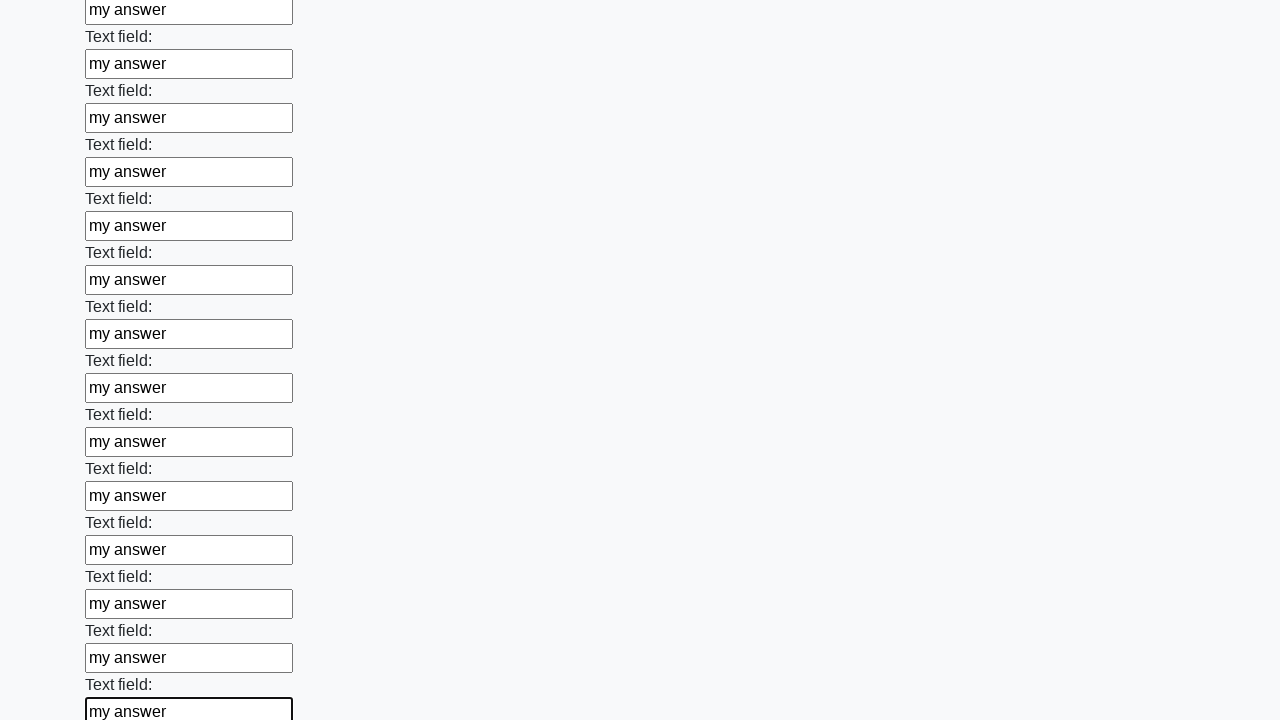

Filled input field with 'my answer' on input >> nth=69
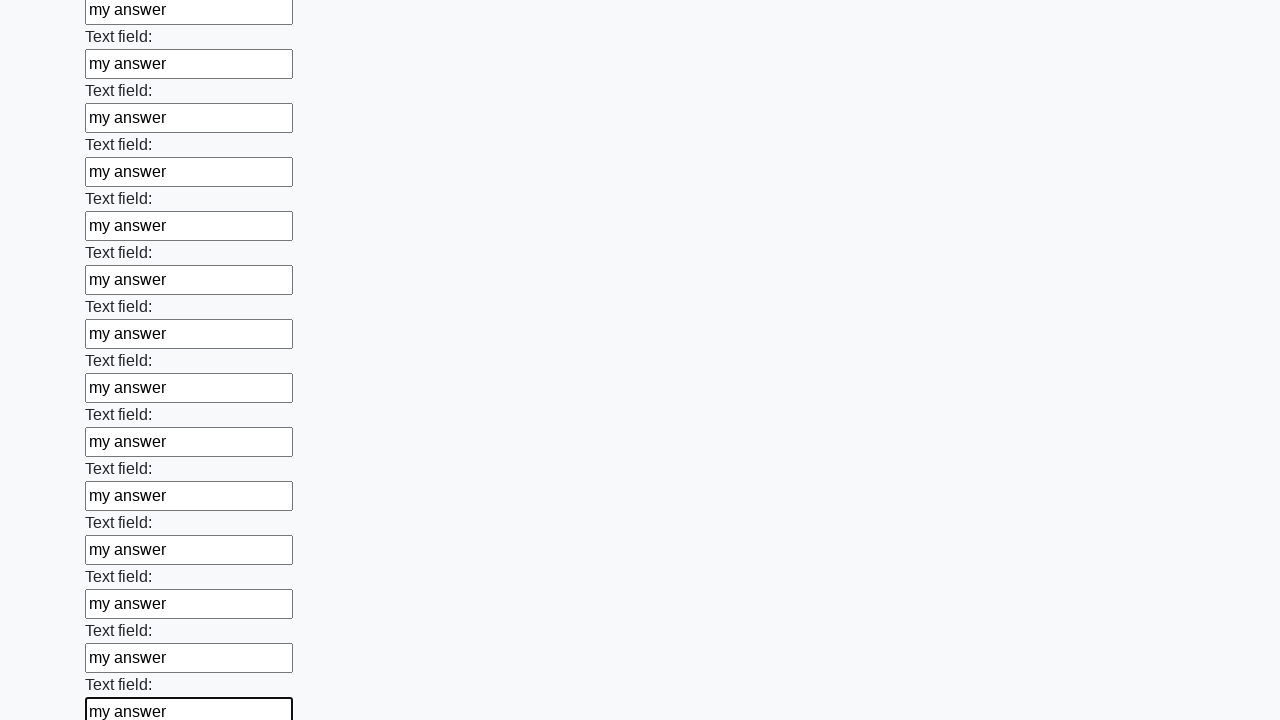

Filled input field with 'my answer' on input >> nth=70
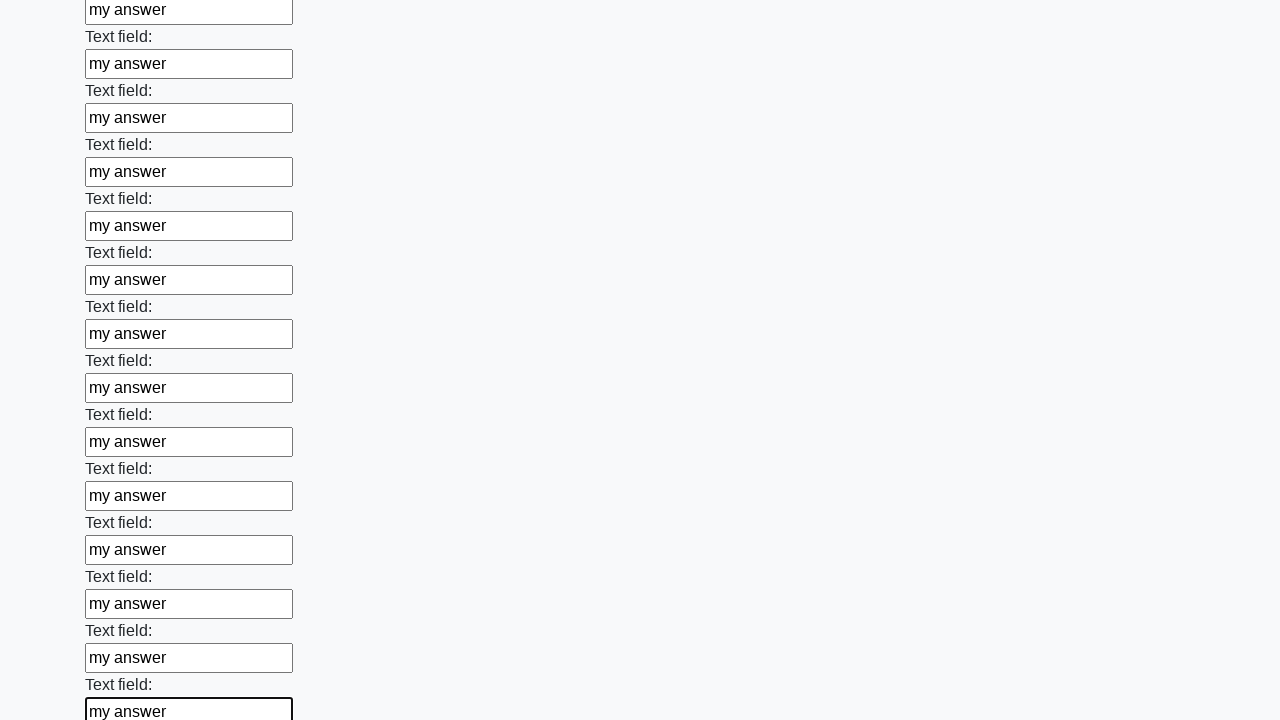

Filled input field with 'my answer' on input >> nth=71
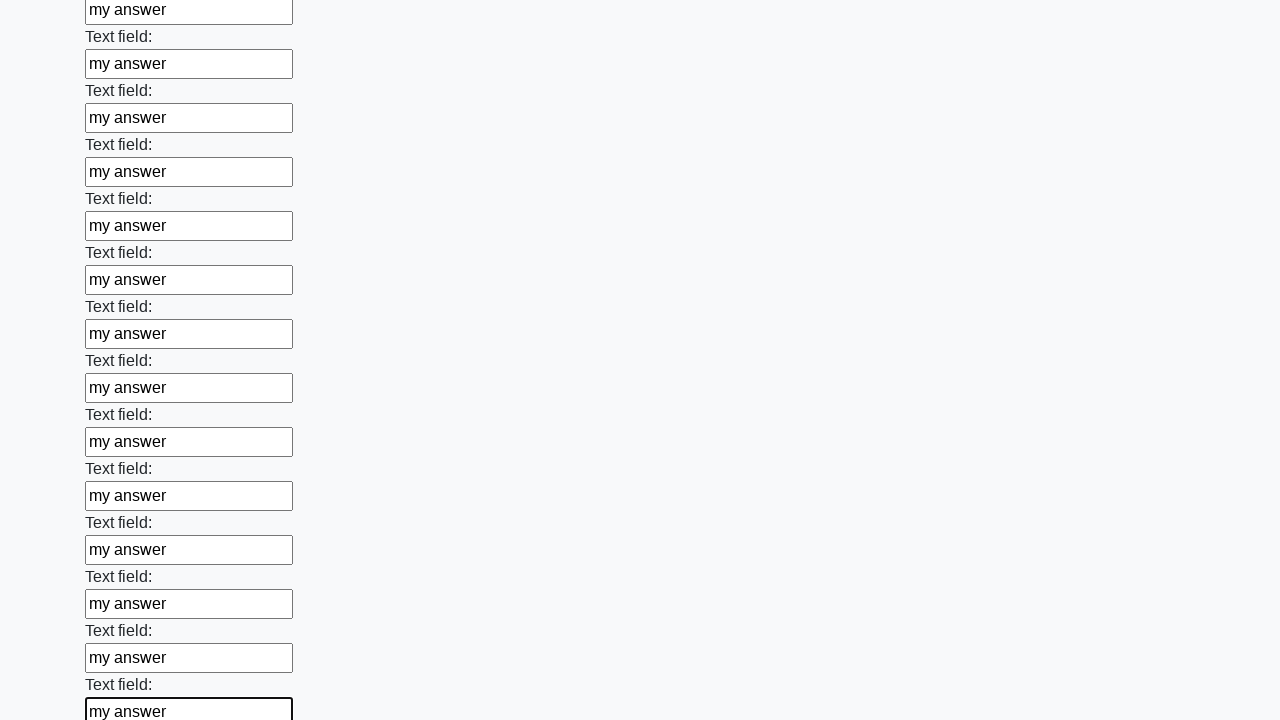

Filled input field with 'my answer' on input >> nth=72
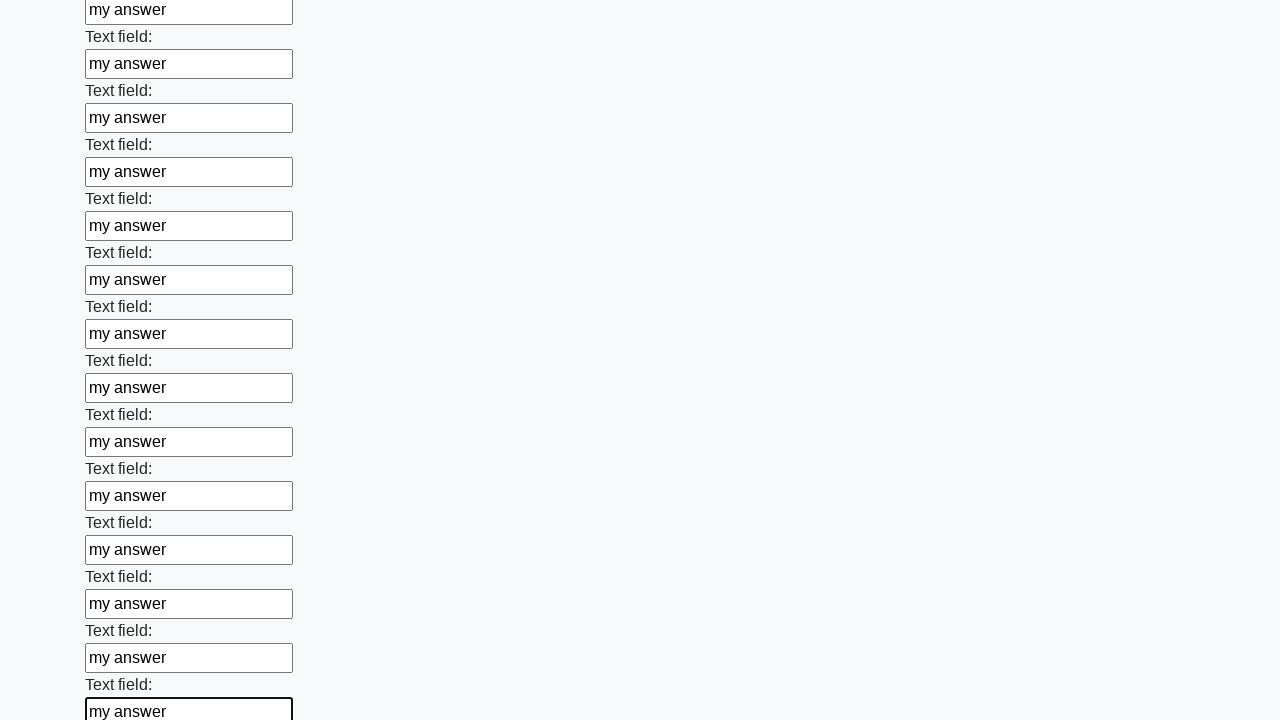

Filled input field with 'my answer' on input >> nth=73
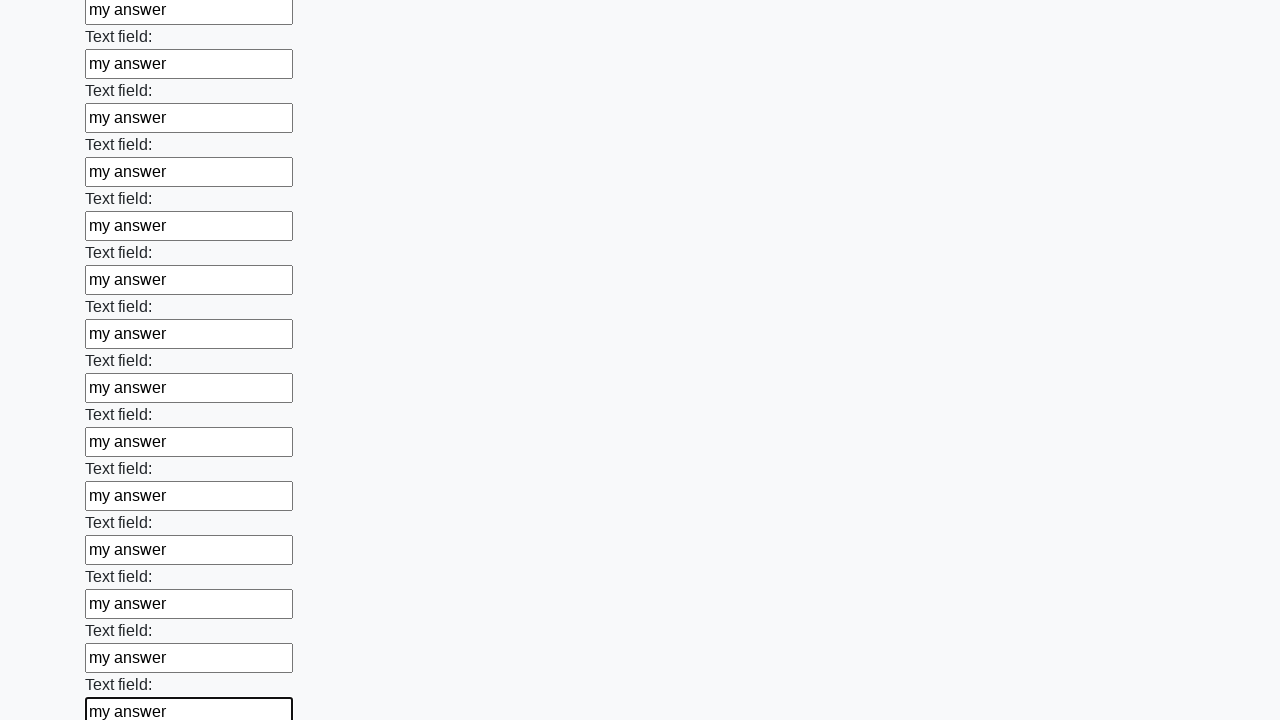

Filled input field with 'my answer' on input >> nth=74
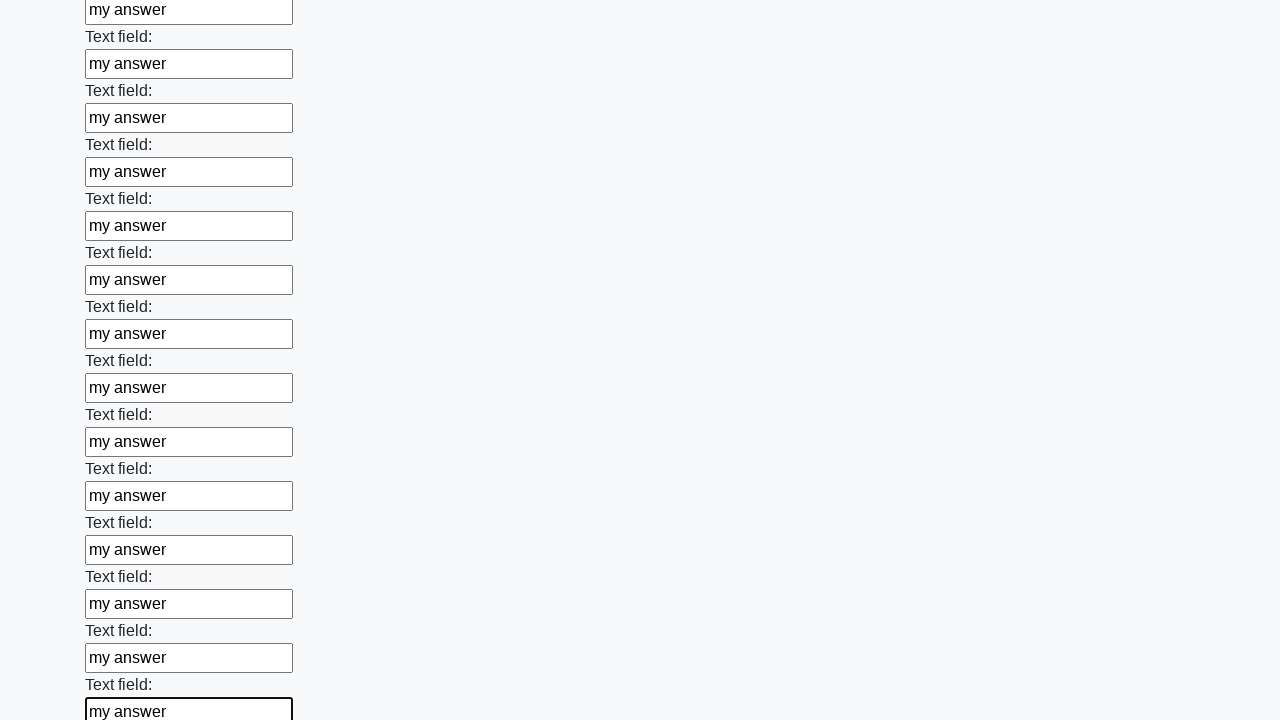

Filled input field with 'my answer' on input >> nth=75
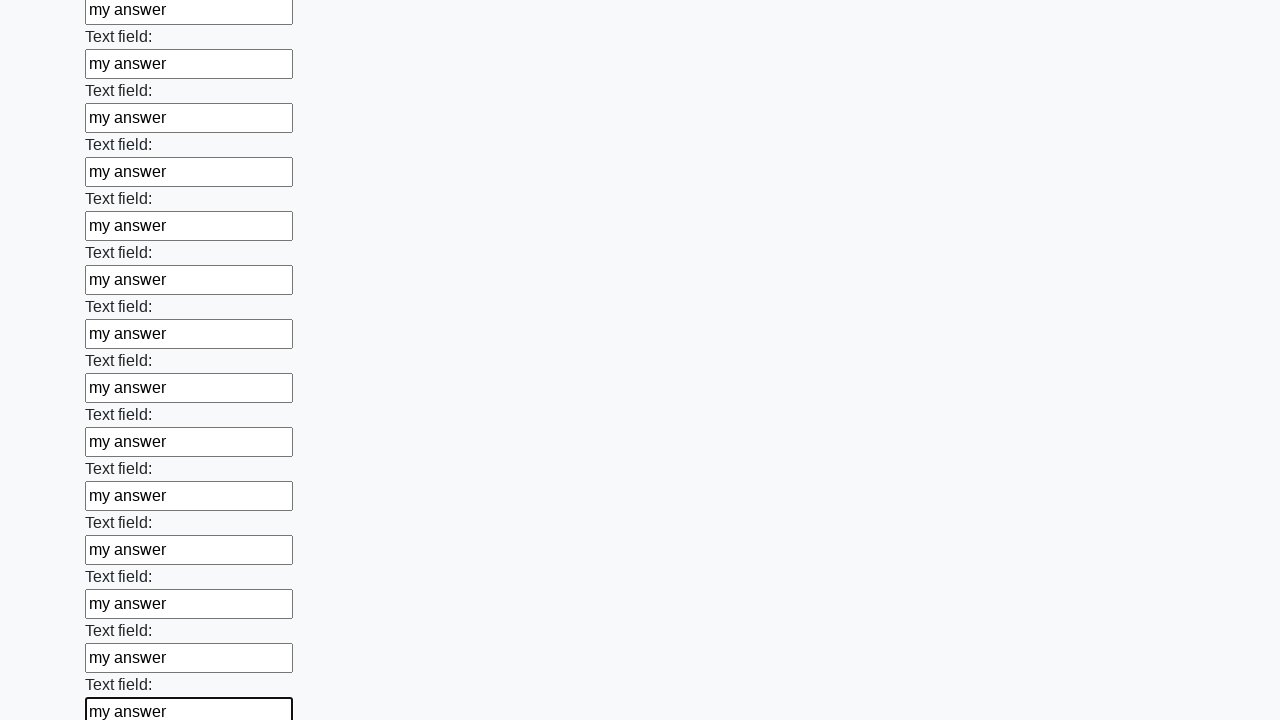

Filled input field with 'my answer' on input >> nth=76
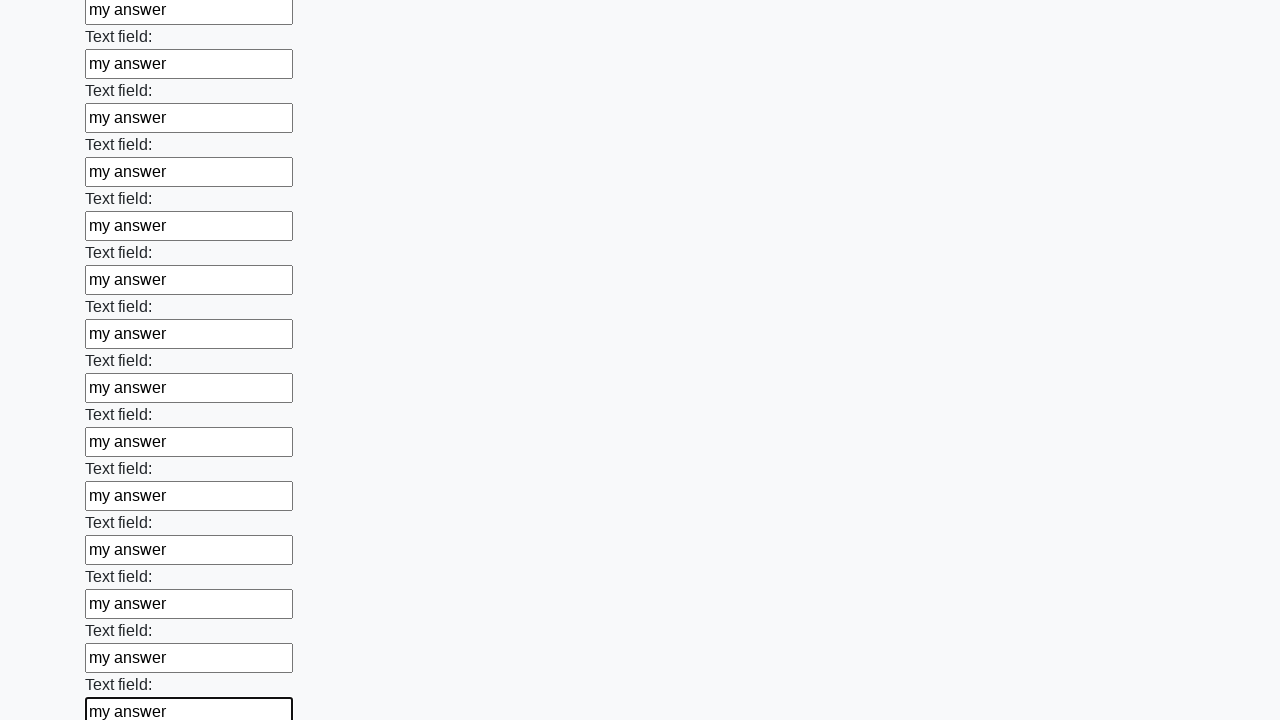

Filled input field with 'my answer' on input >> nth=77
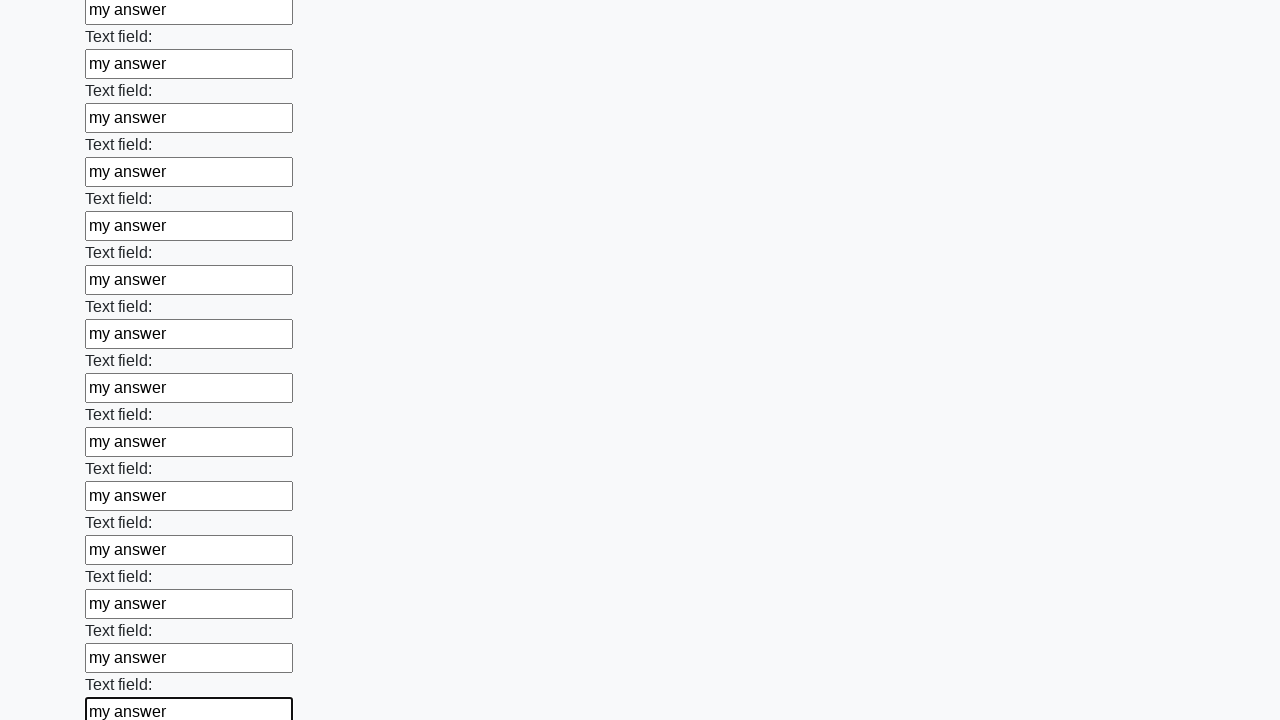

Filled input field with 'my answer' on input >> nth=78
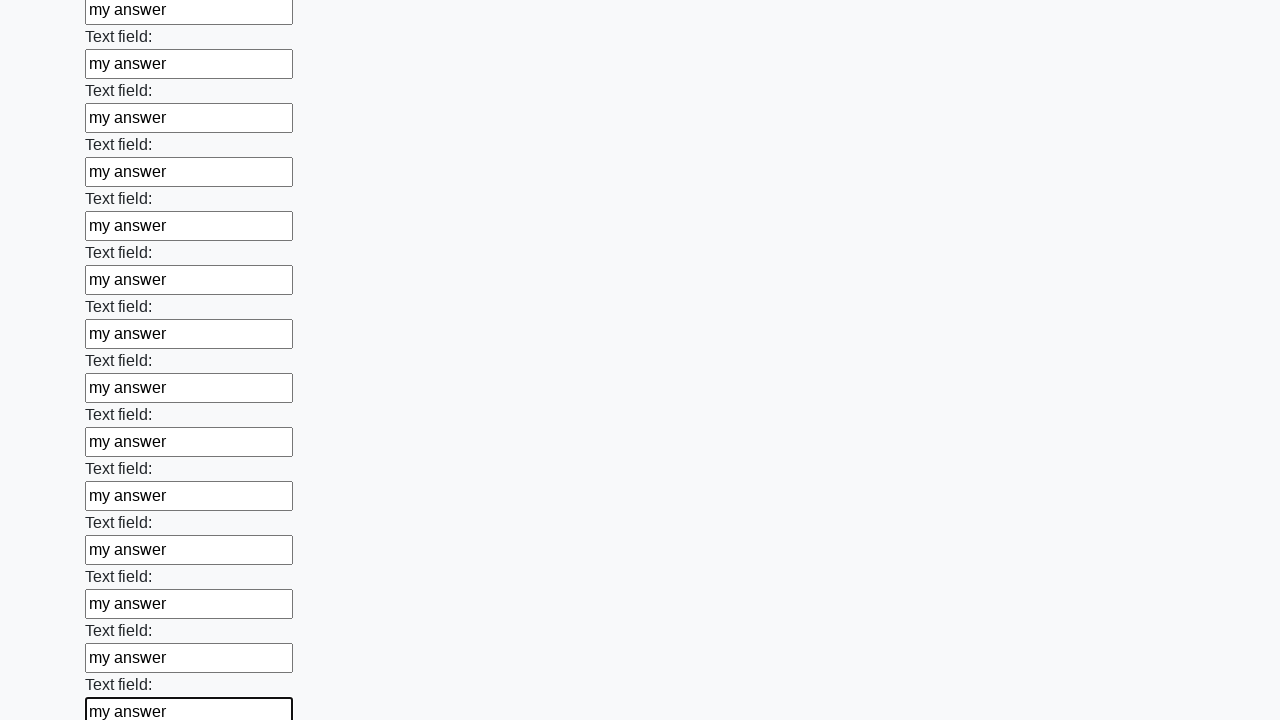

Filled input field with 'my answer' on input >> nth=79
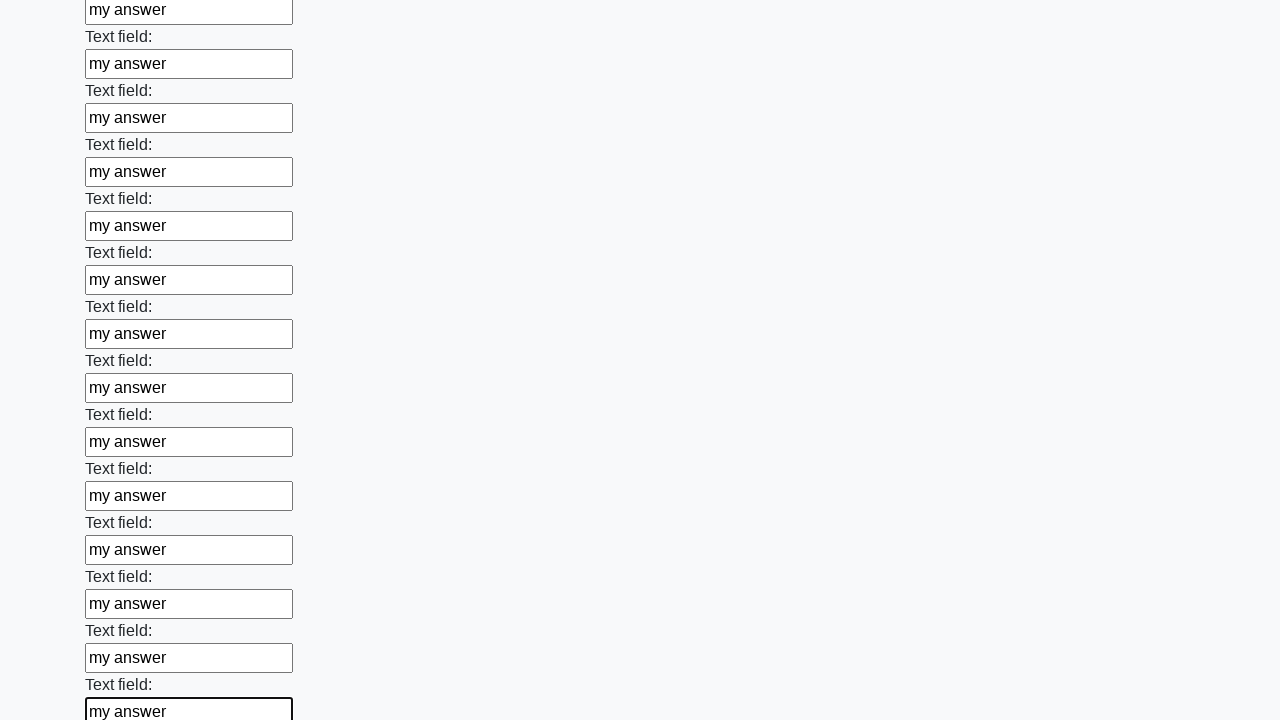

Filled input field with 'my answer' on input >> nth=80
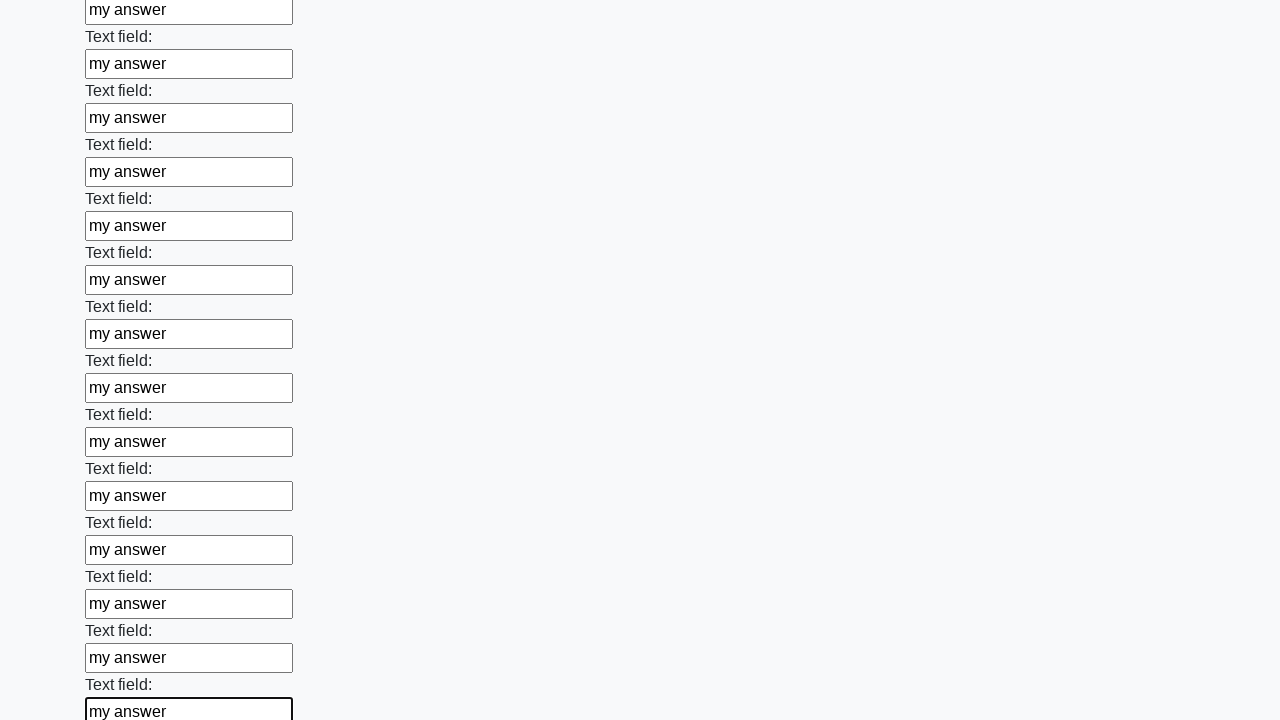

Filled input field with 'my answer' on input >> nth=81
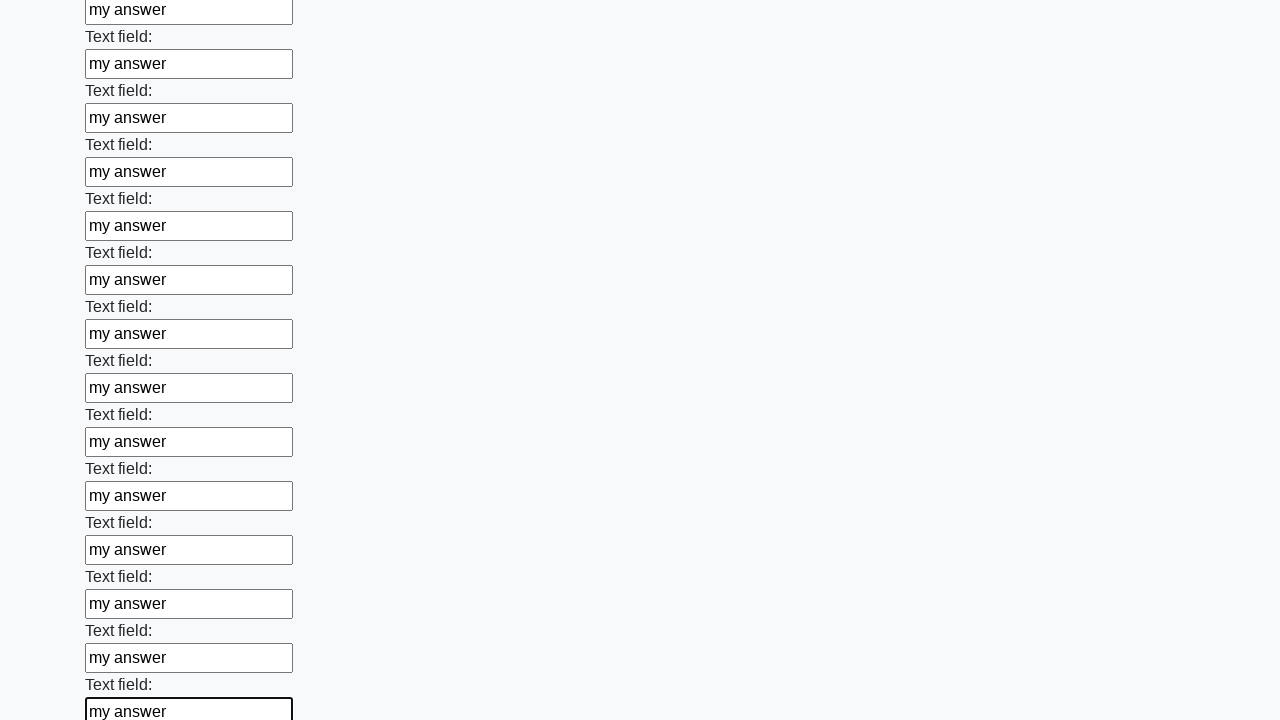

Filled input field with 'my answer' on input >> nth=82
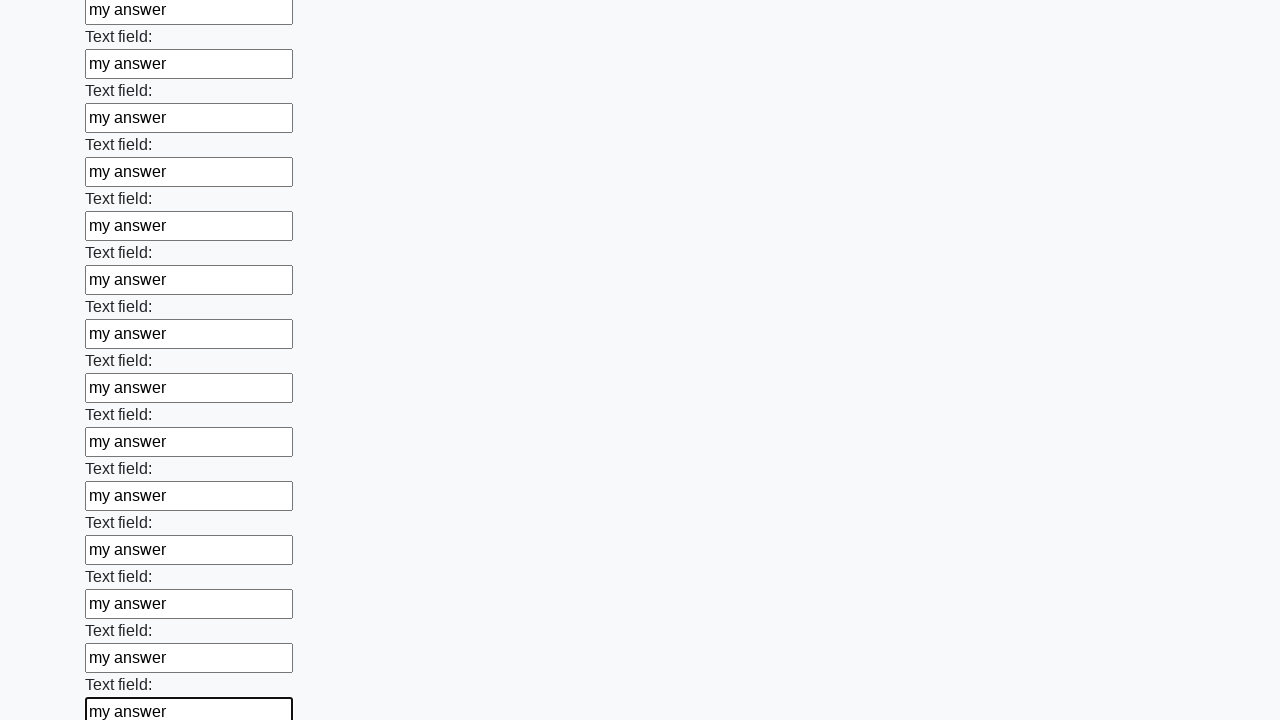

Filled input field with 'my answer' on input >> nth=83
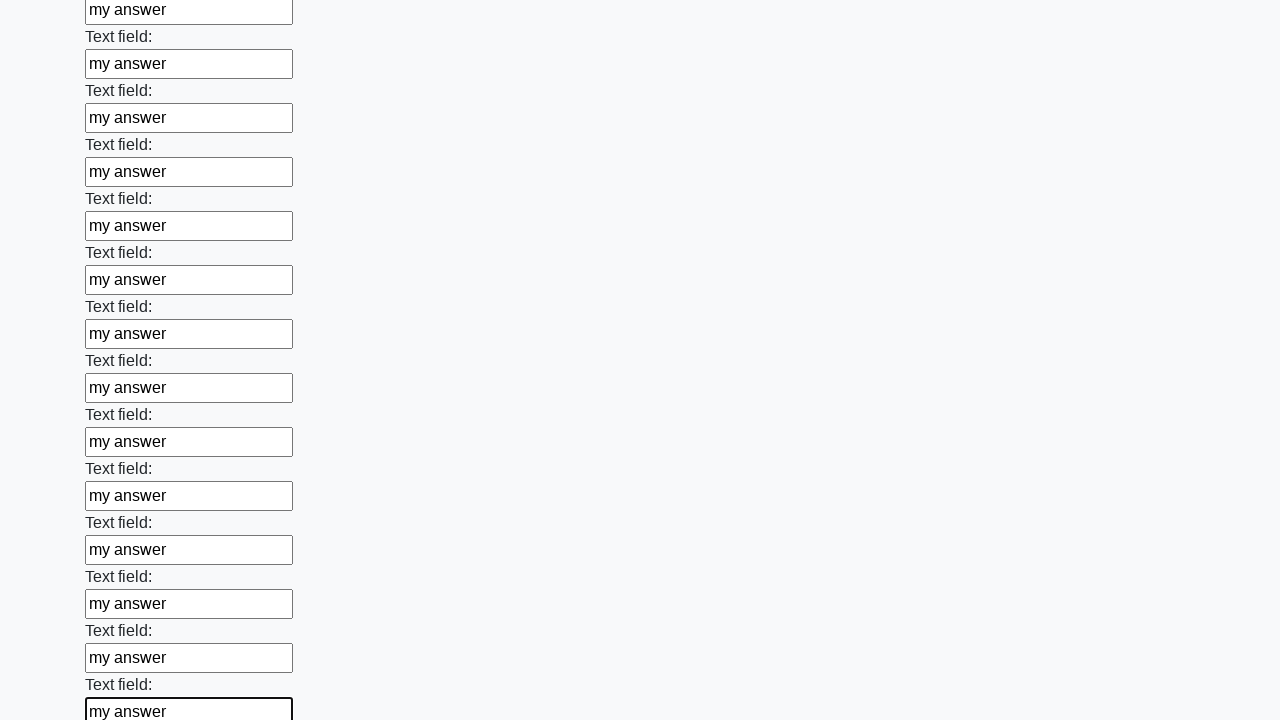

Filled input field with 'my answer' on input >> nth=84
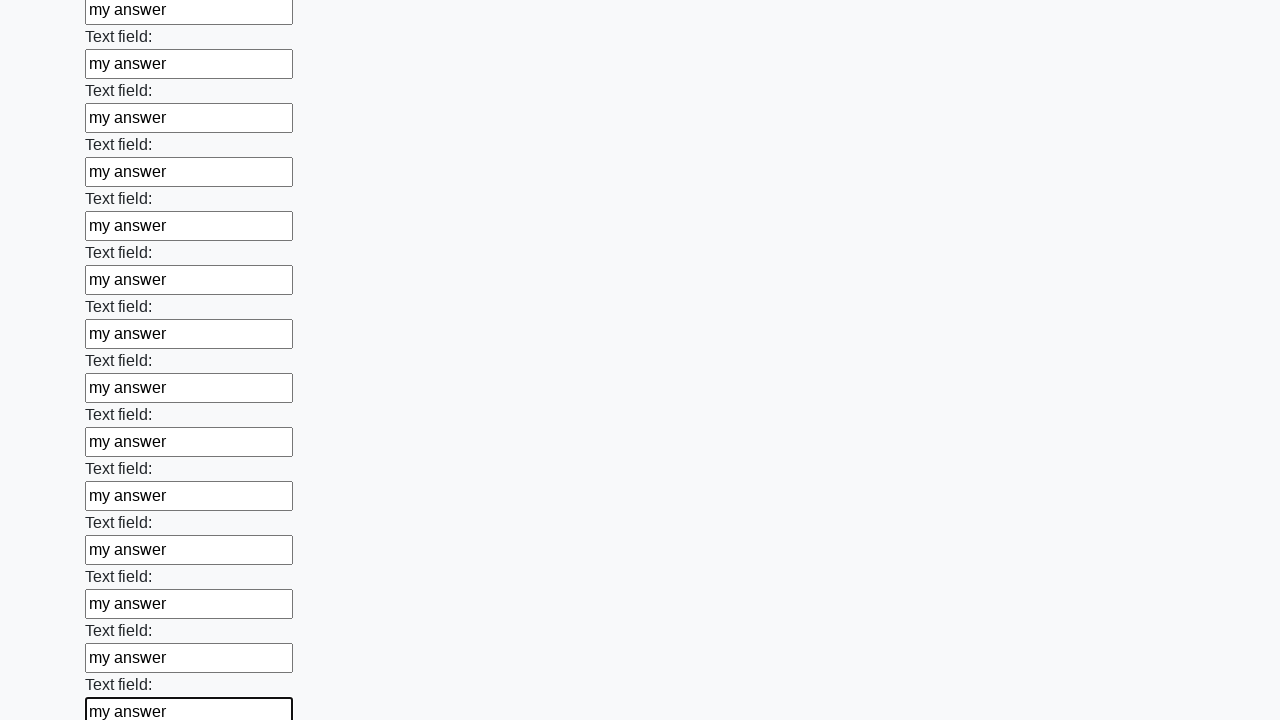

Filled input field with 'my answer' on input >> nth=85
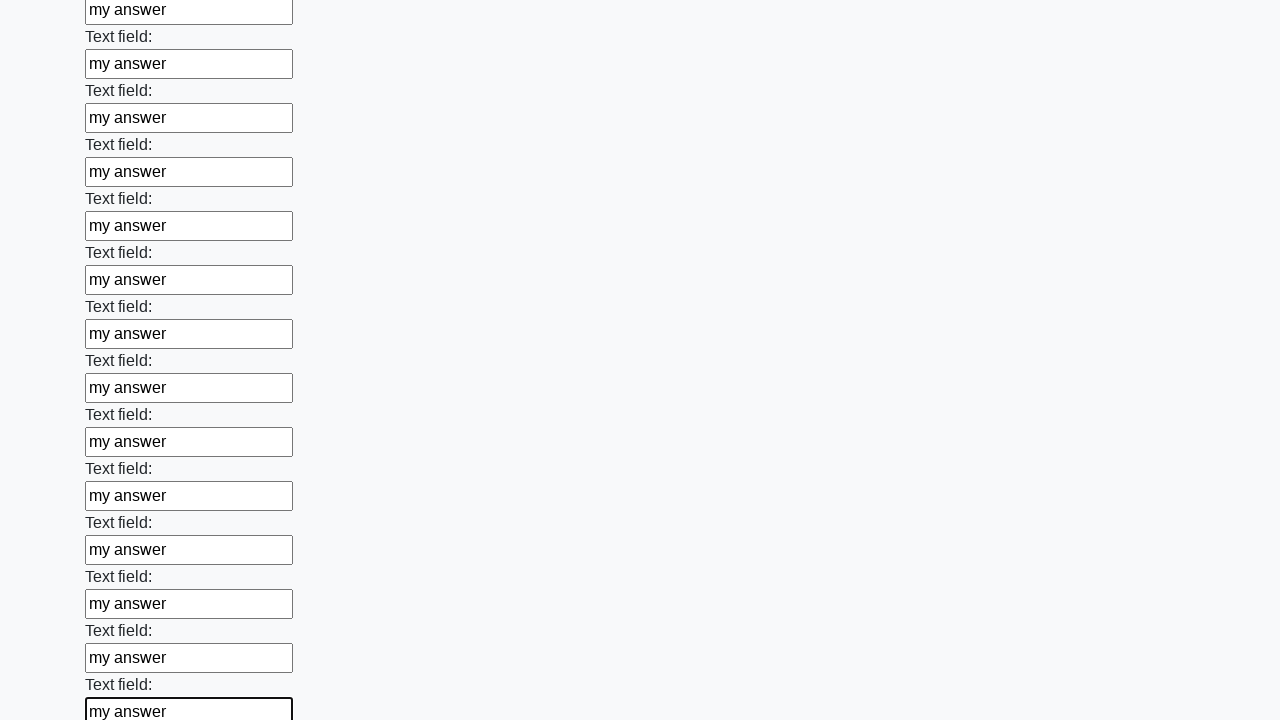

Filled input field with 'my answer' on input >> nth=86
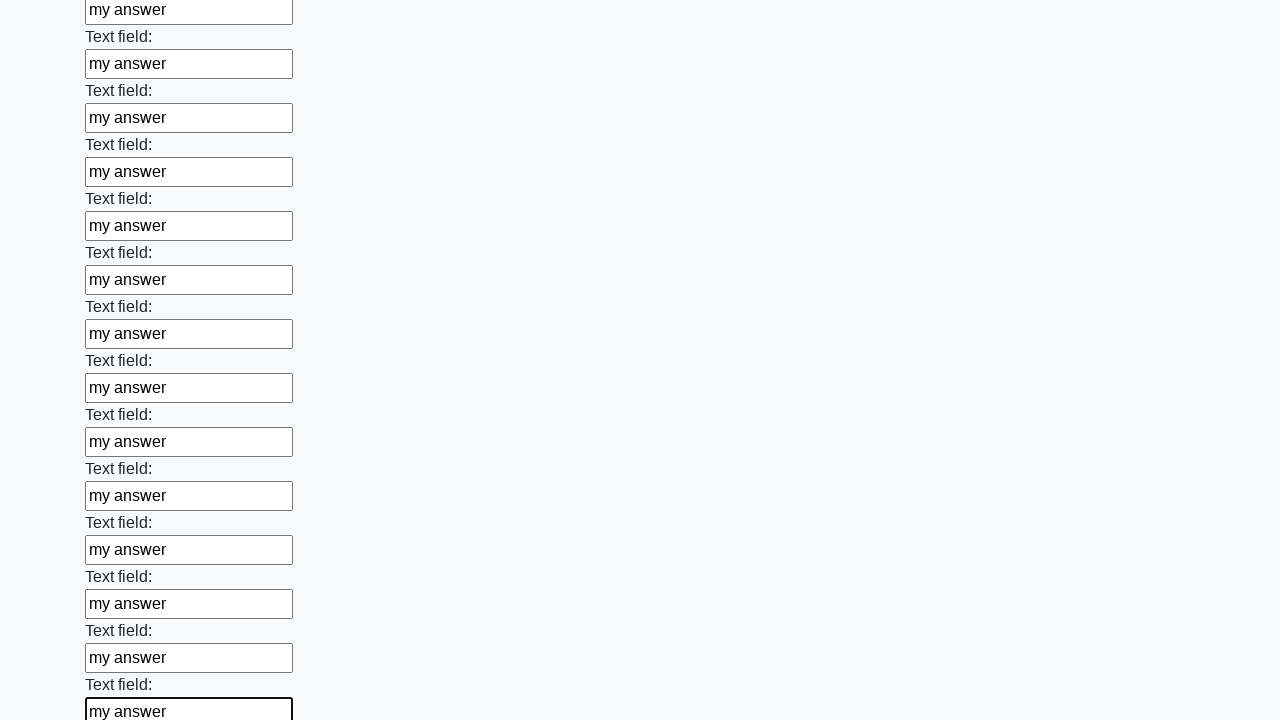

Filled input field with 'my answer' on input >> nth=87
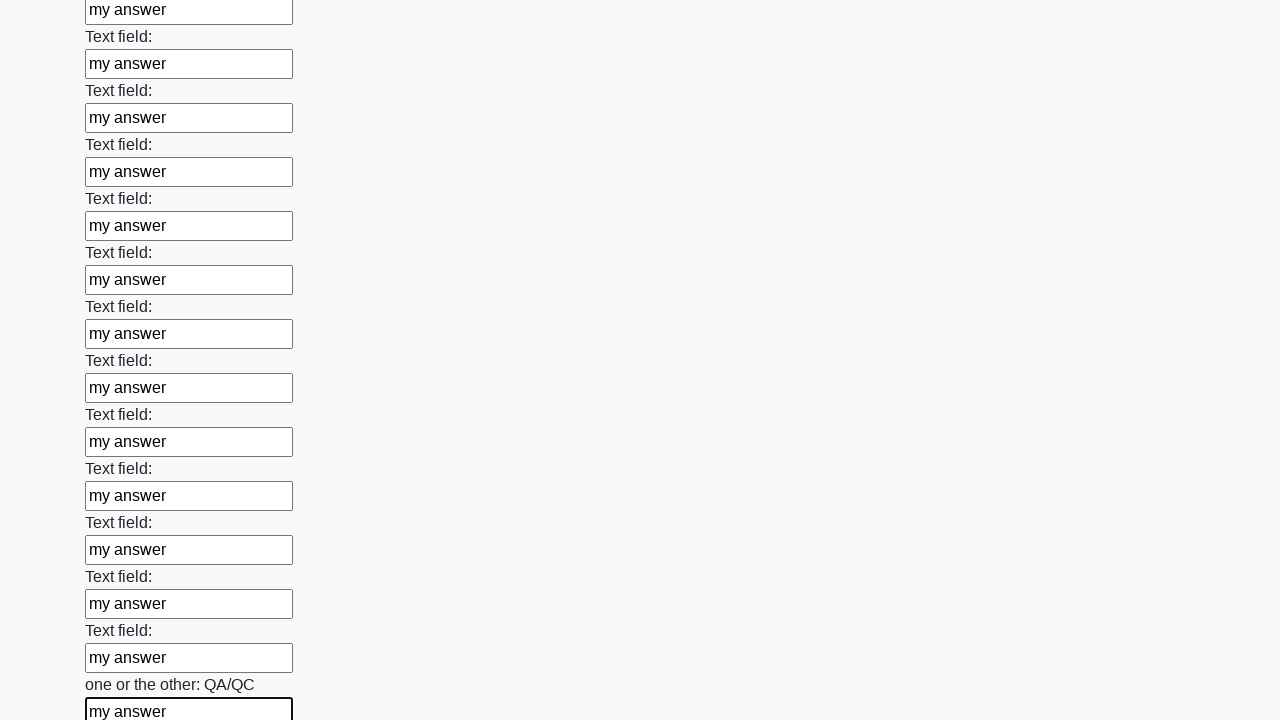

Filled input field with 'my answer' on input >> nth=88
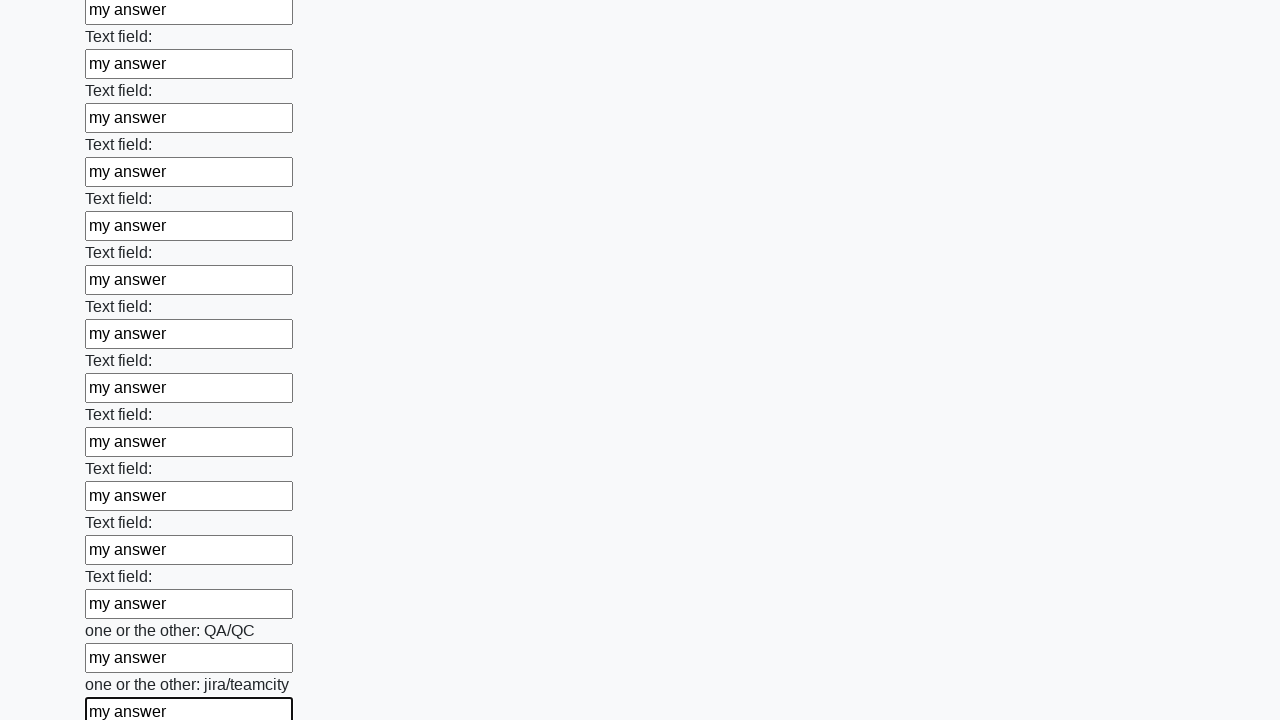

Filled input field with 'my answer' on input >> nth=89
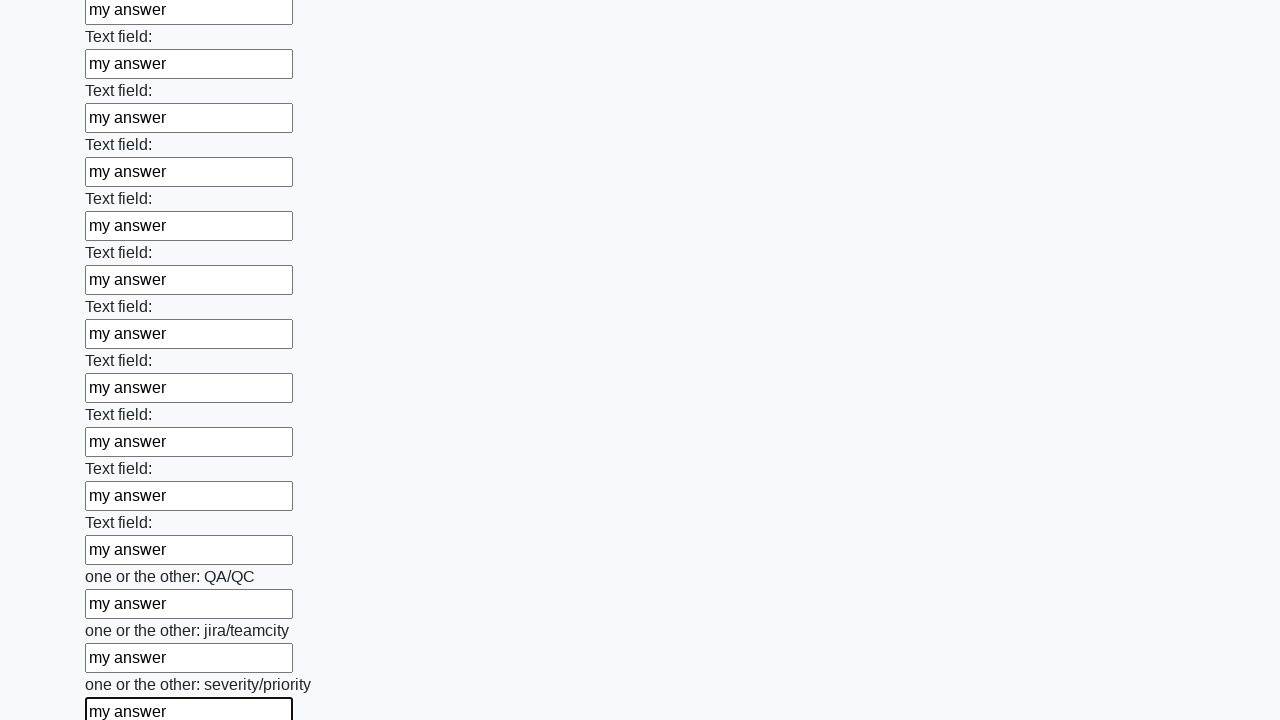

Filled input field with 'my answer' on input >> nth=90
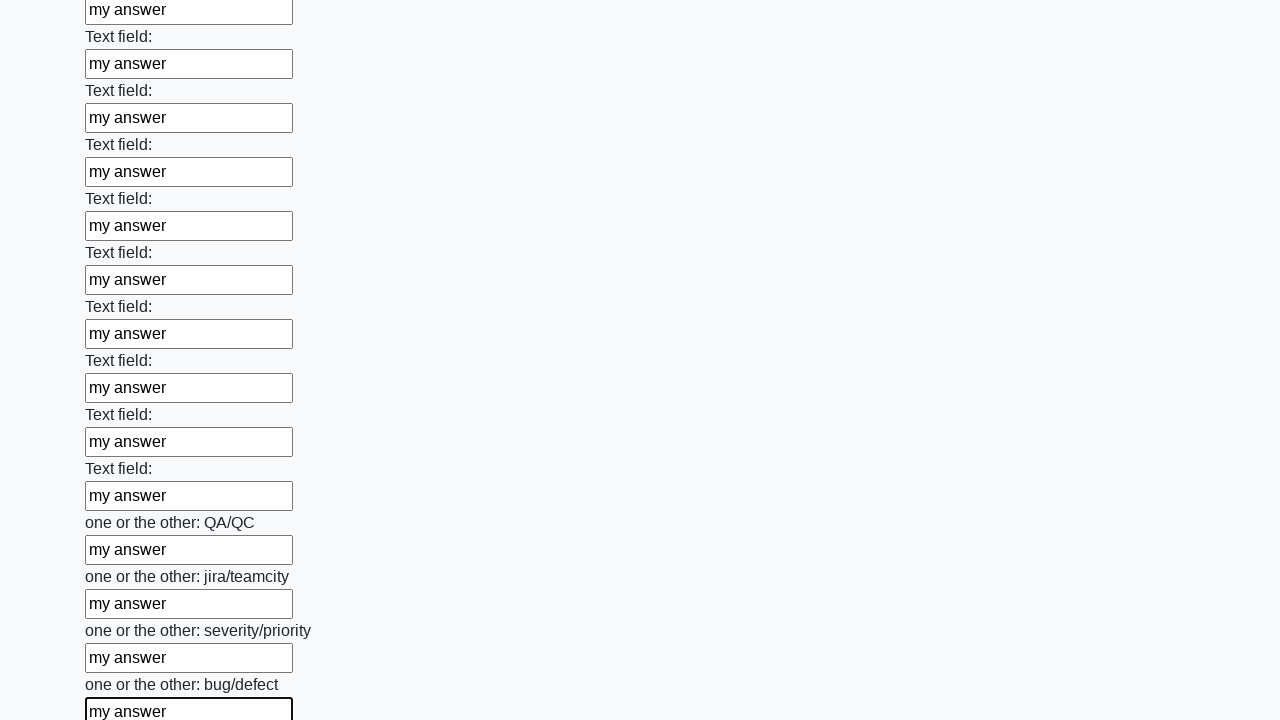

Filled input field with 'my answer' on input >> nth=91
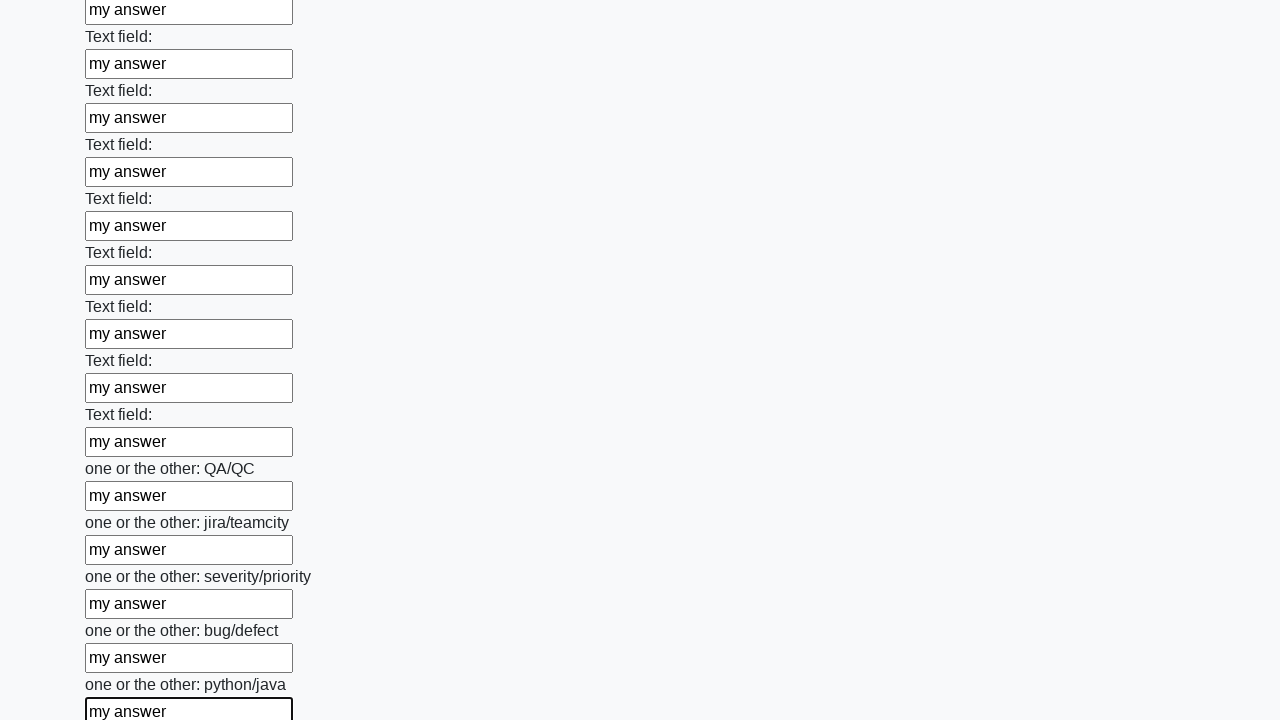

Filled input field with 'my answer' on input >> nth=92
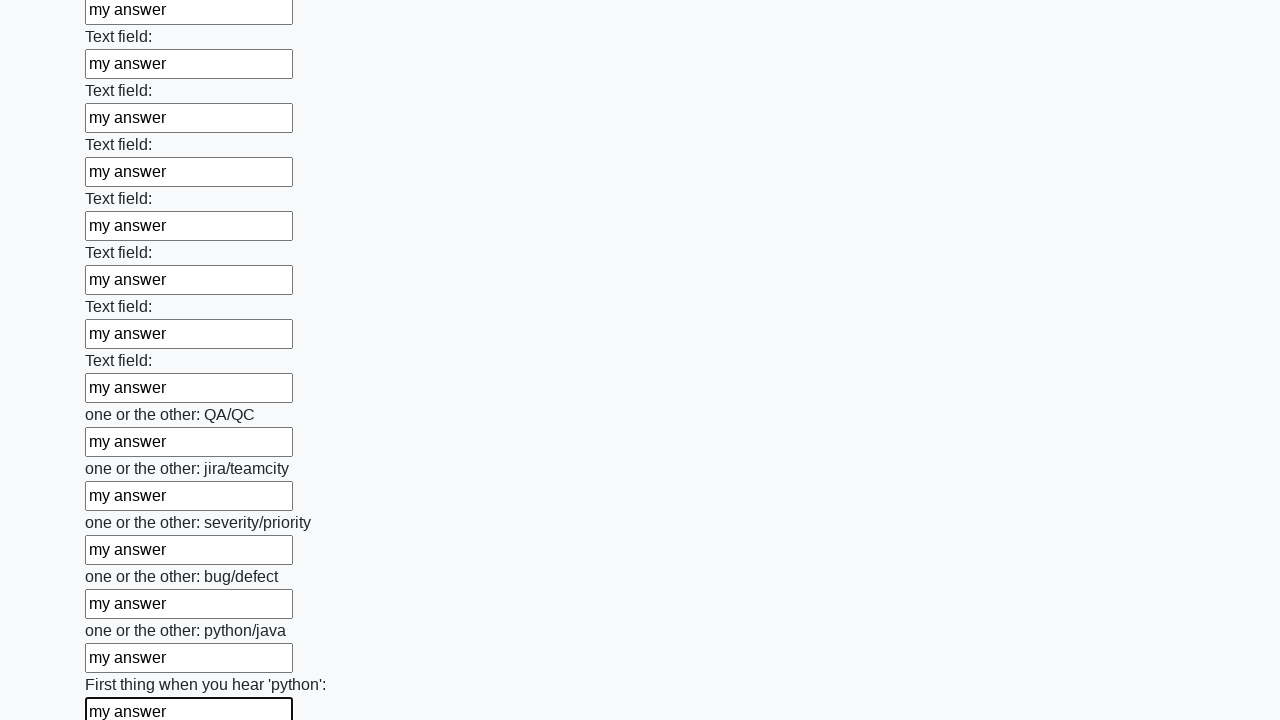

Filled input field with 'my answer' on input >> nth=93
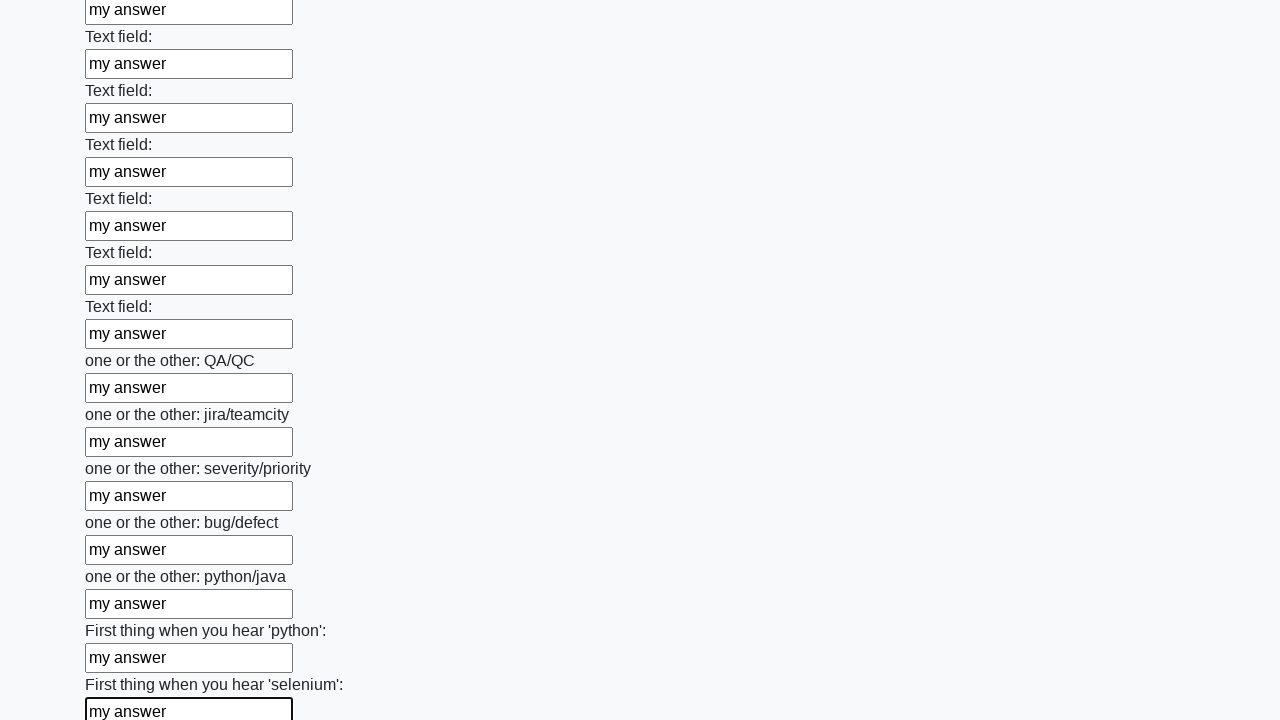

Filled input field with 'my answer' on input >> nth=94
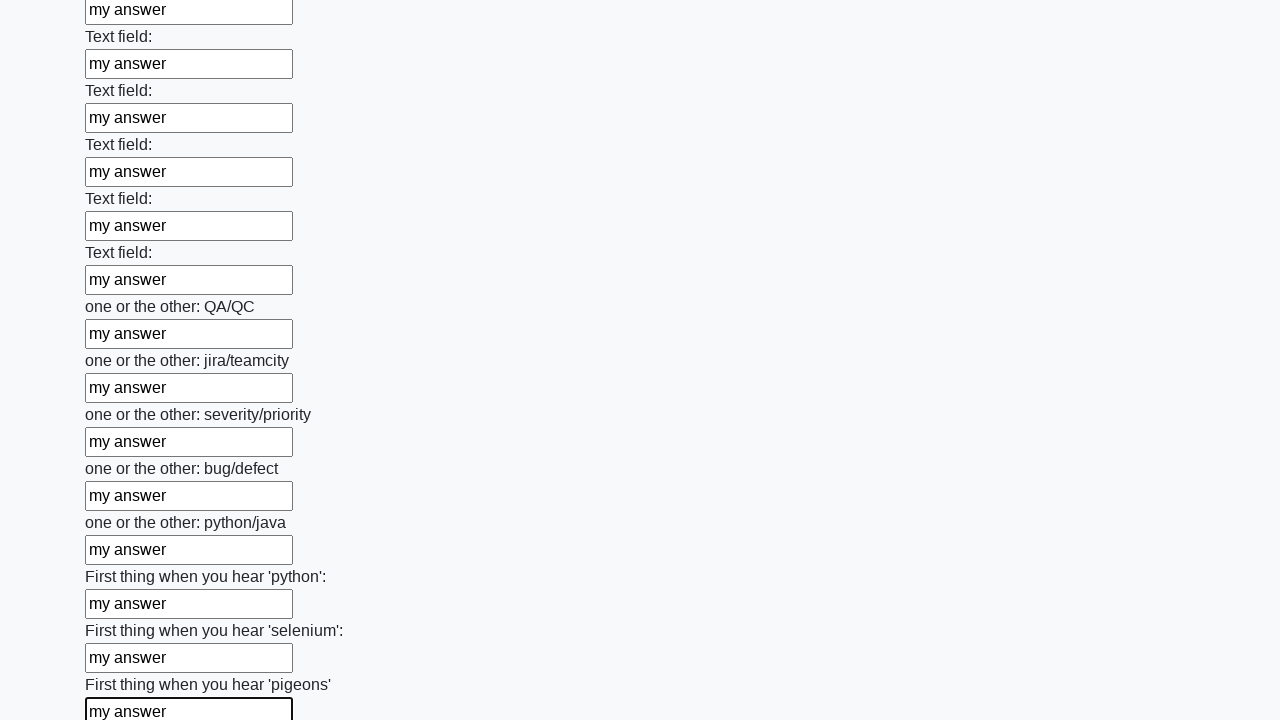

Filled input field with 'my answer' on input >> nth=95
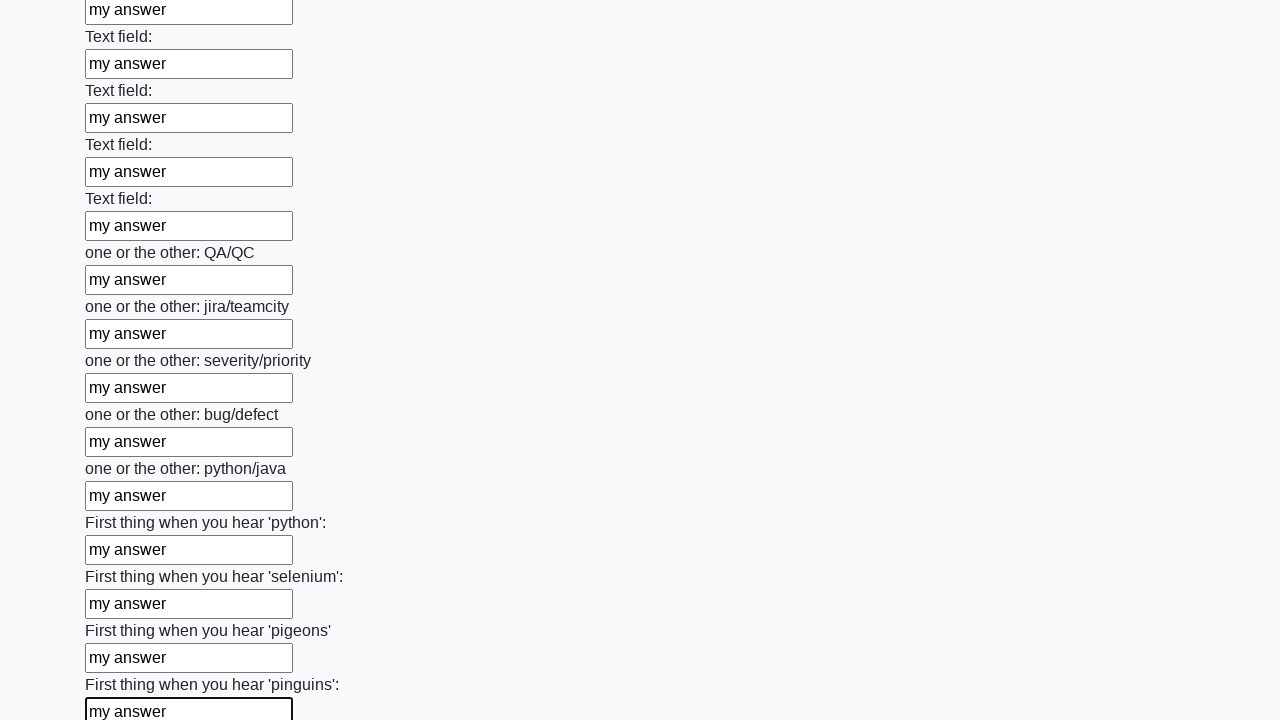

Filled input field with 'my answer' on input >> nth=96
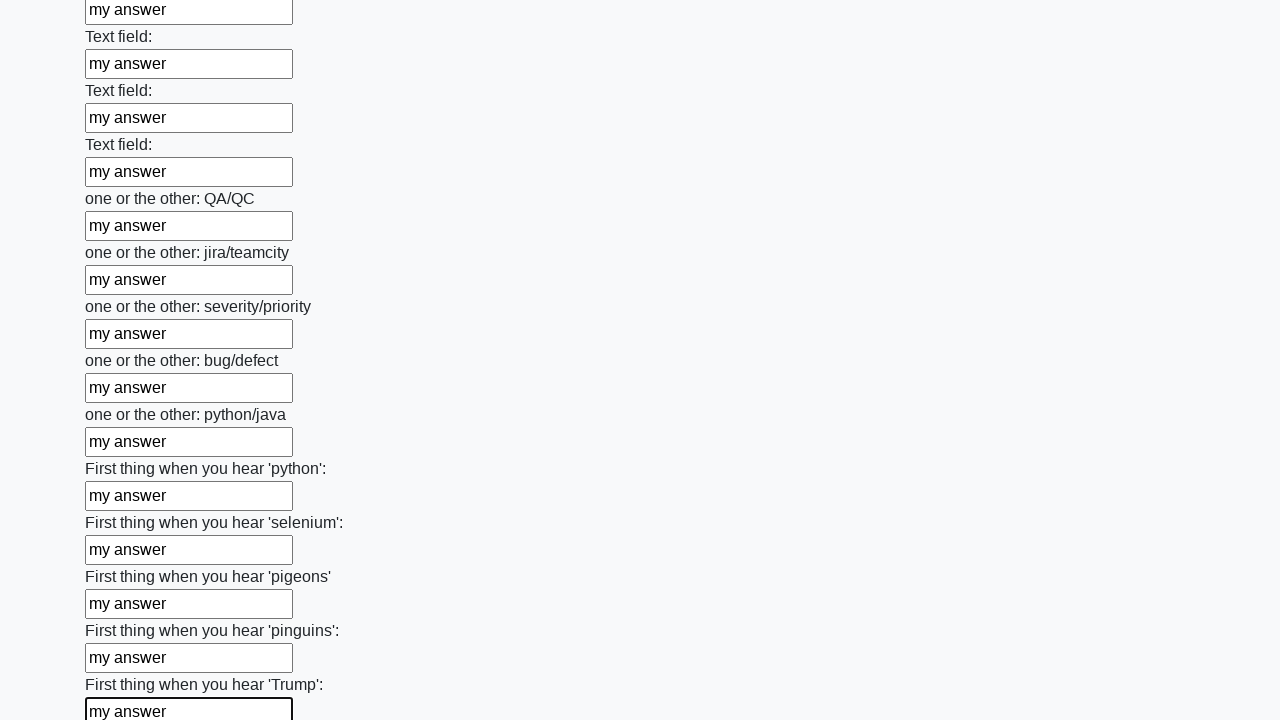

Filled input field with 'my answer' on input >> nth=97
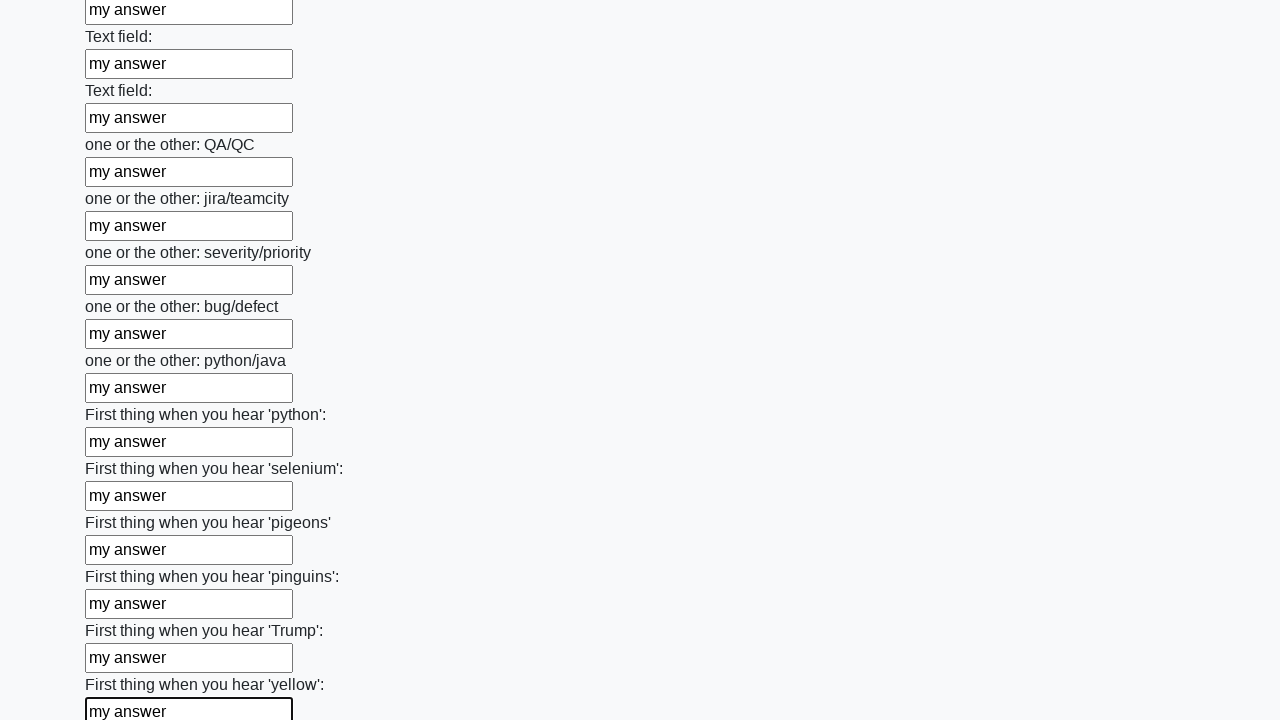

Filled input field with 'my answer' on input >> nth=98
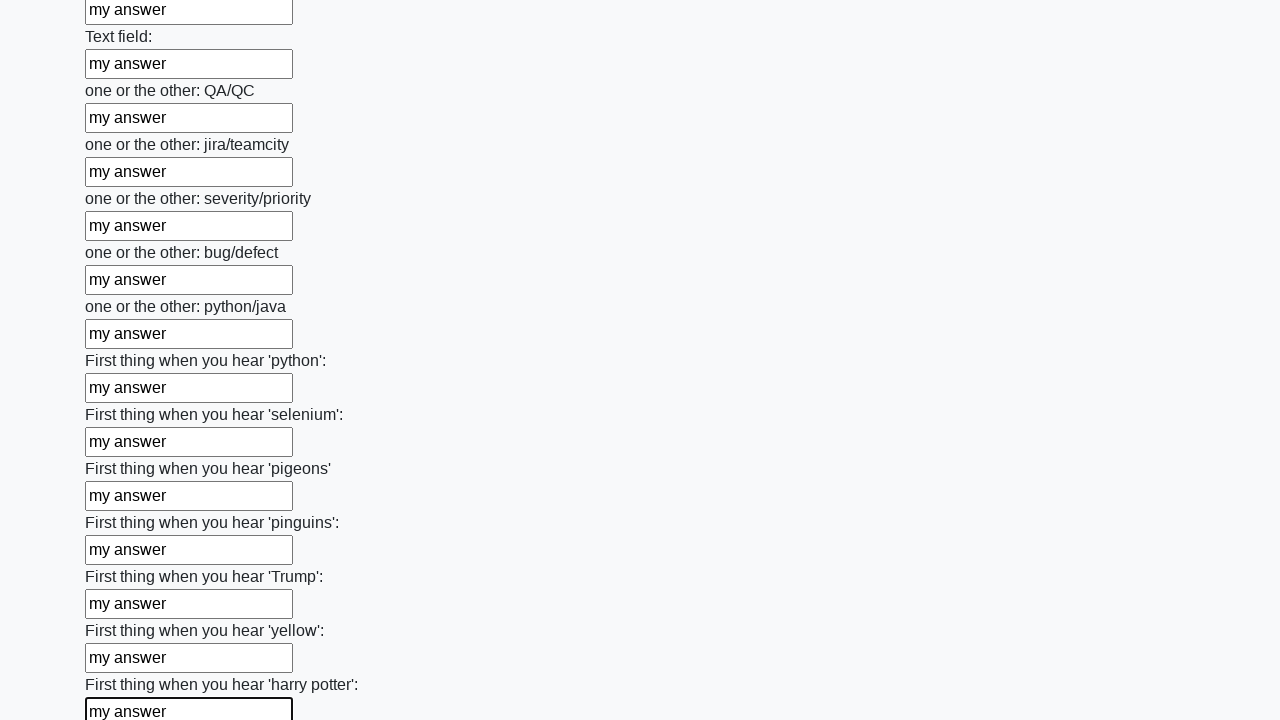

Filled input field with 'my answer' on input >> nth=99
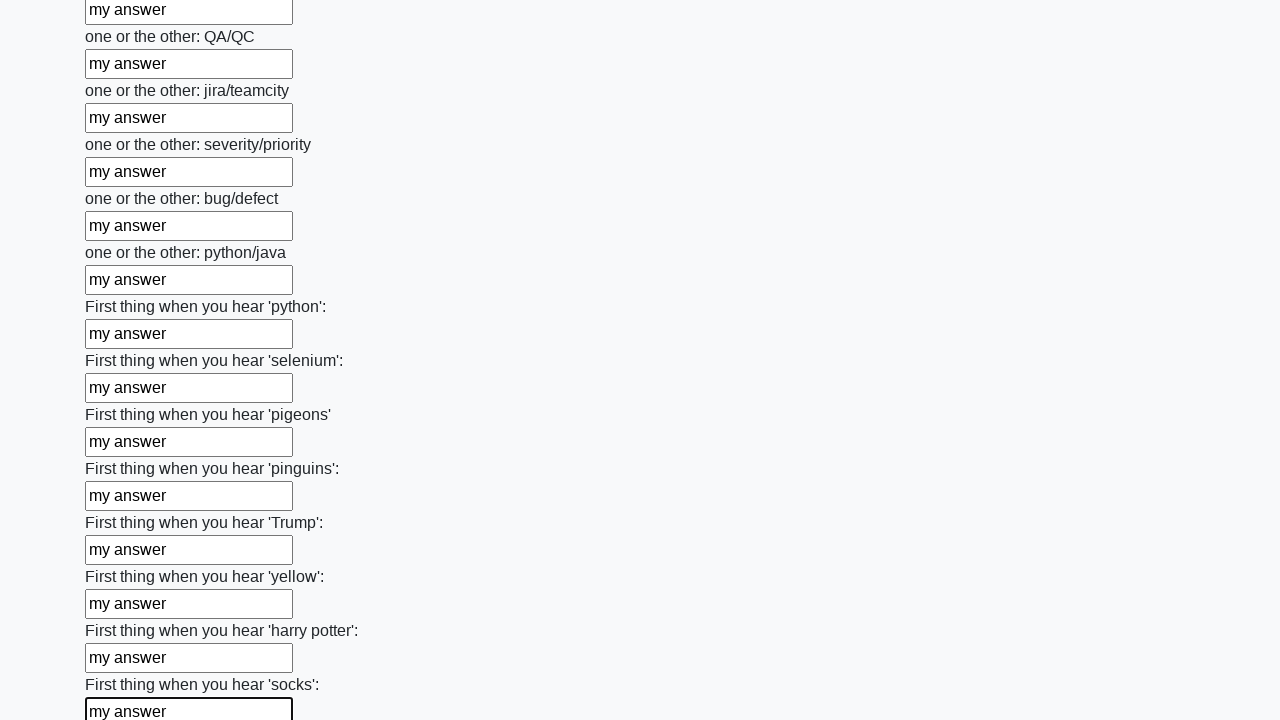

Clicked submit button to submit the form at (123, 611) on button.btn
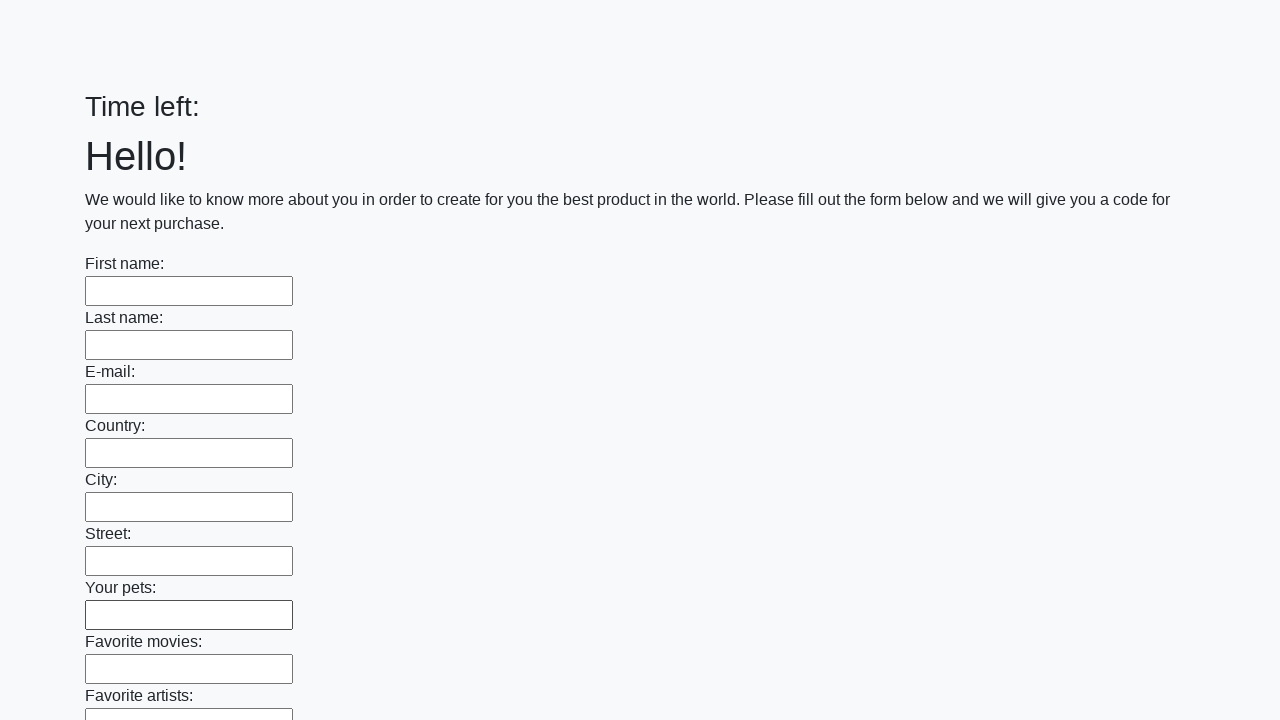

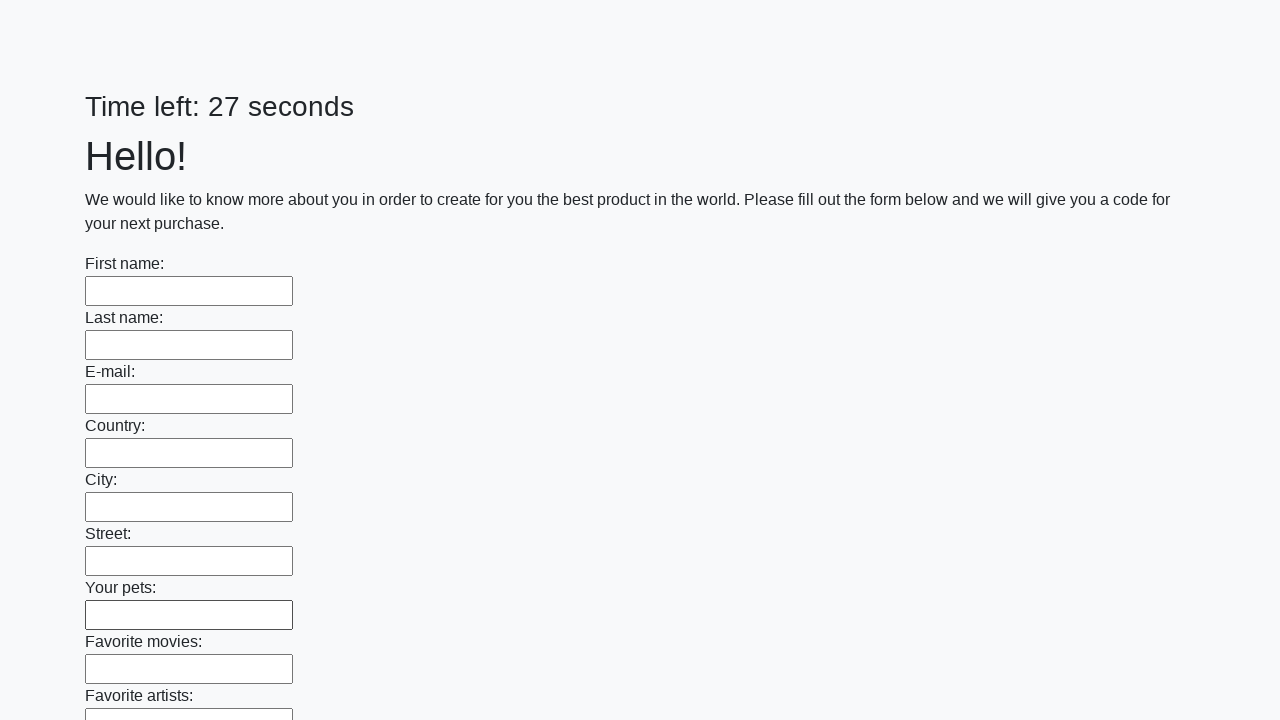